Tests date picker functionality by opening a calendar, navigating to a specific month and year (March 2022), and selecting a specific date (25th)

Starting URL: https://testautomationpractice.blogspot.com/

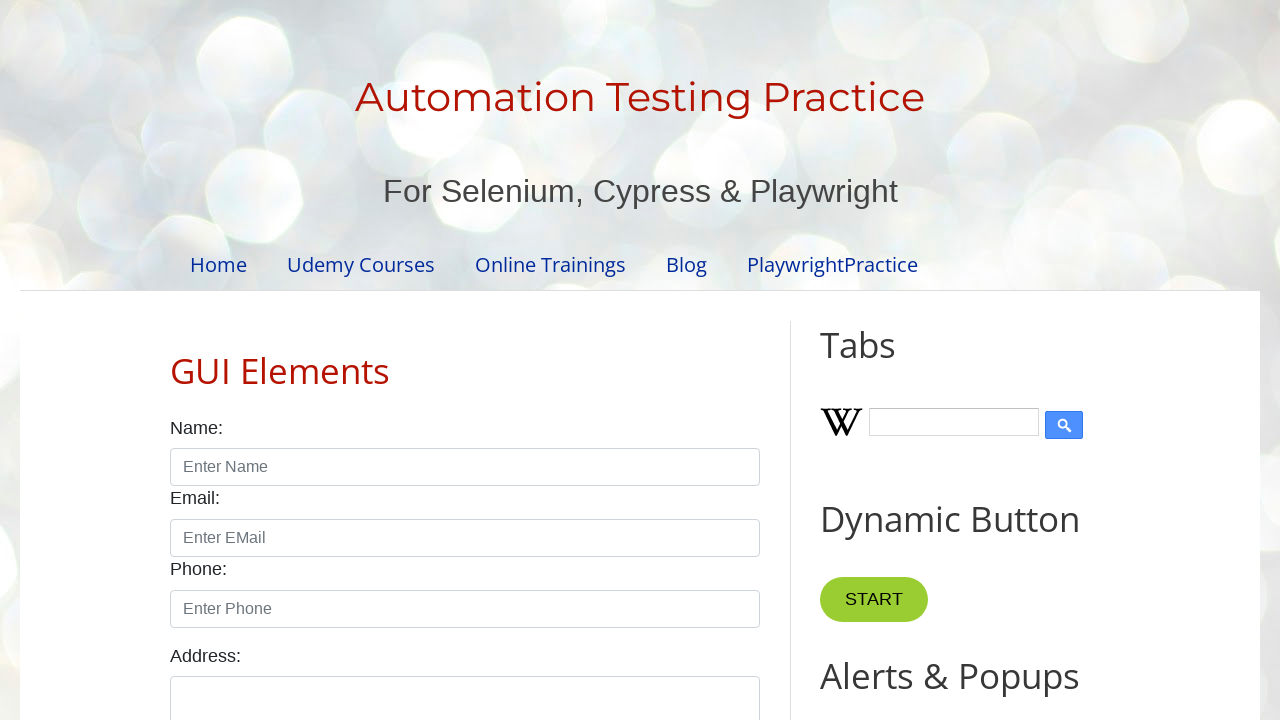

Clicked date picker to open calendar at (515, 360) on #datepicker
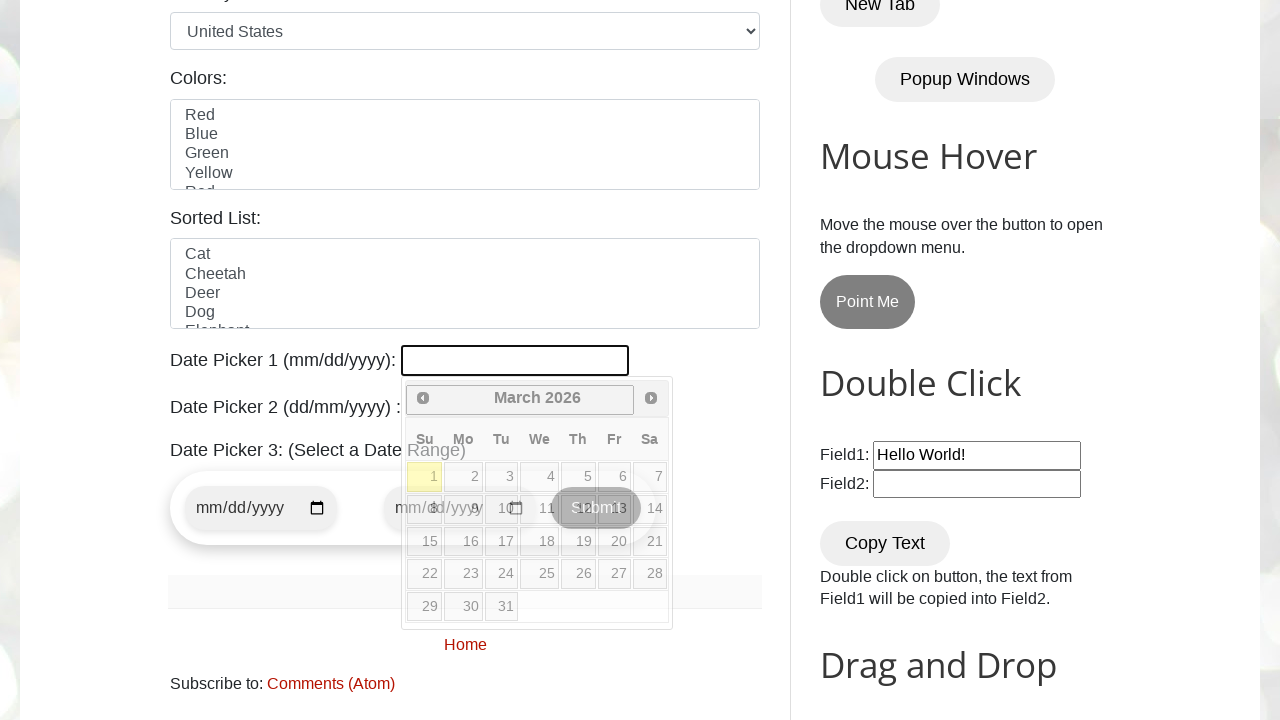

Retrieved current year from date picker
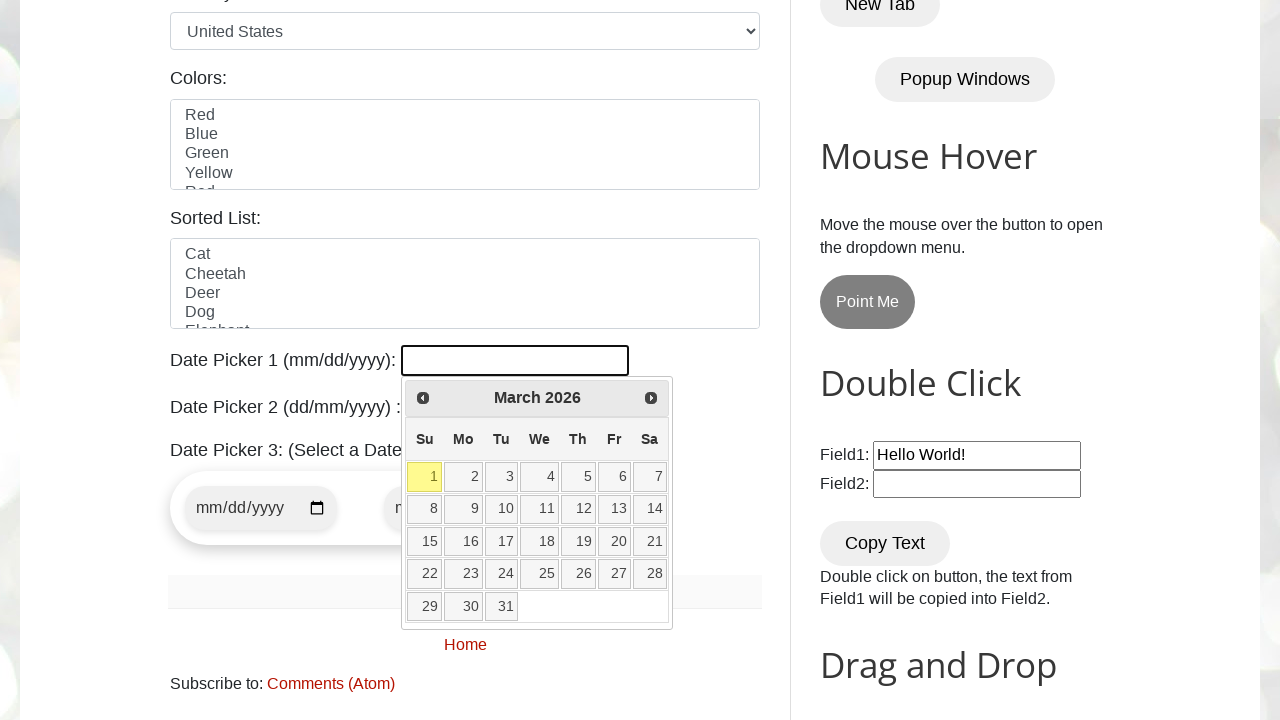

Retrieved current month from date picker
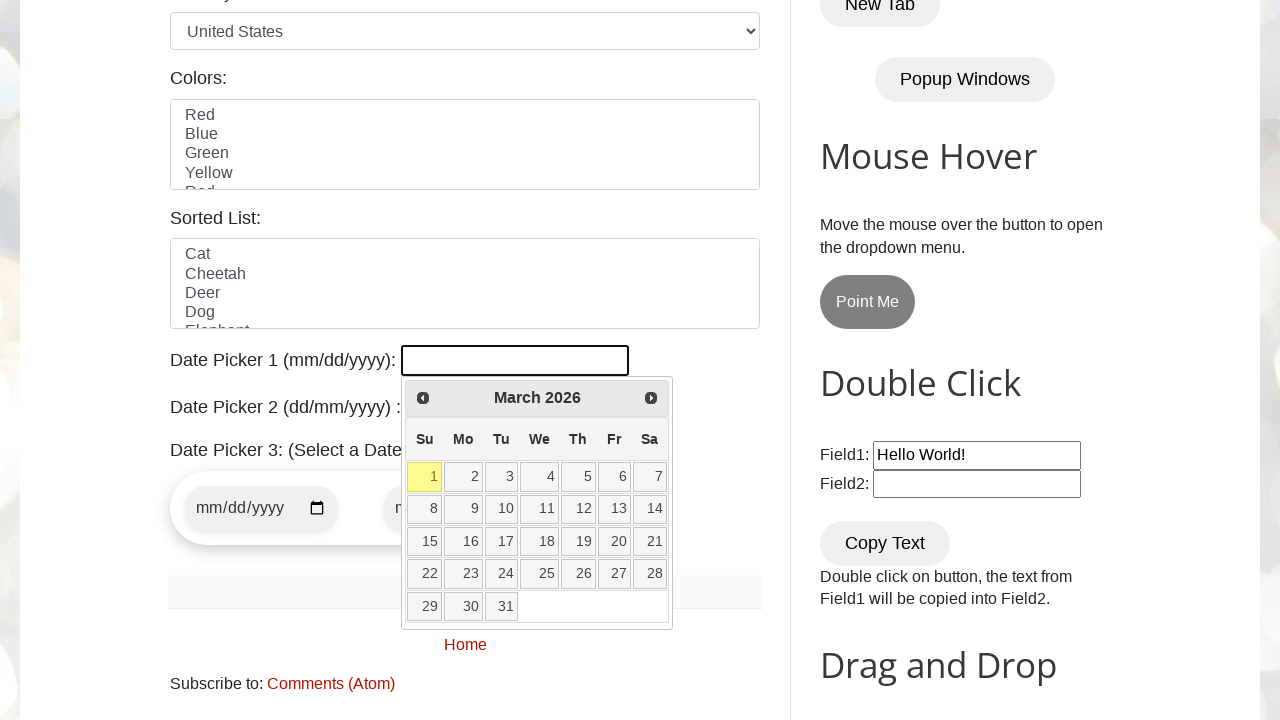

Clicked Previous button to navigate to earlier month at (423, 398) on [title="Prev"]
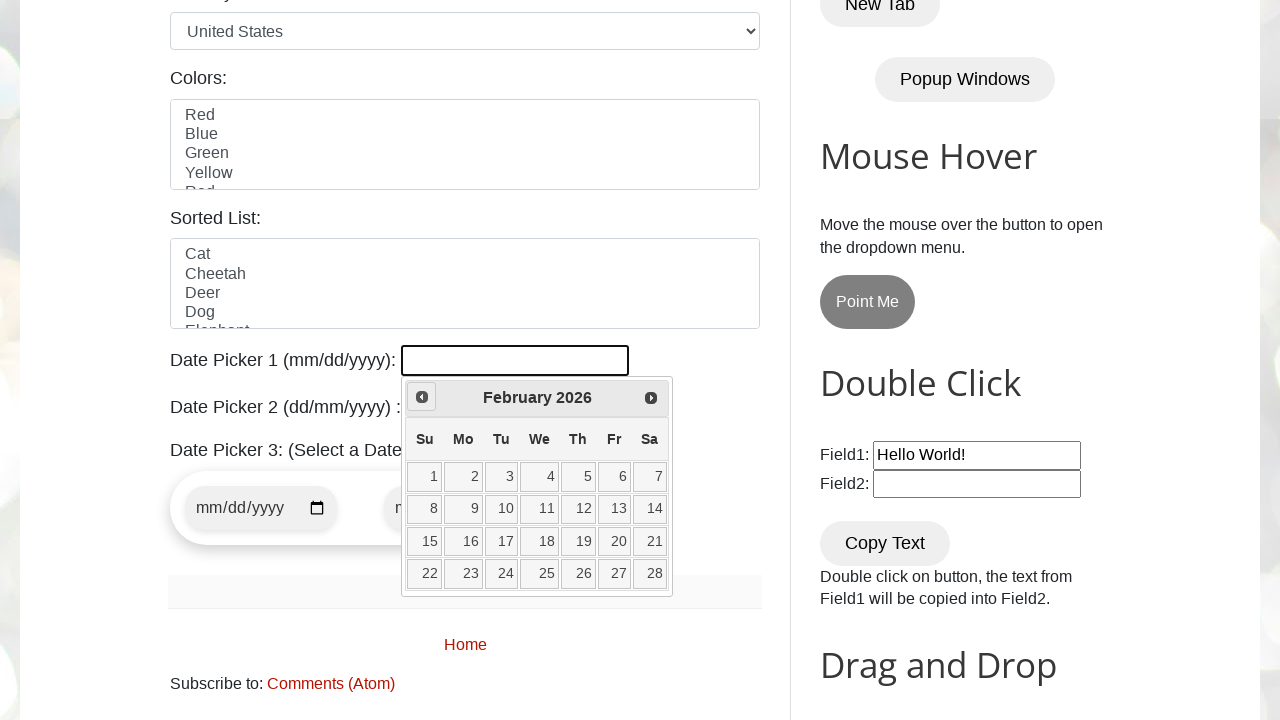

Retrieved current year from date picker
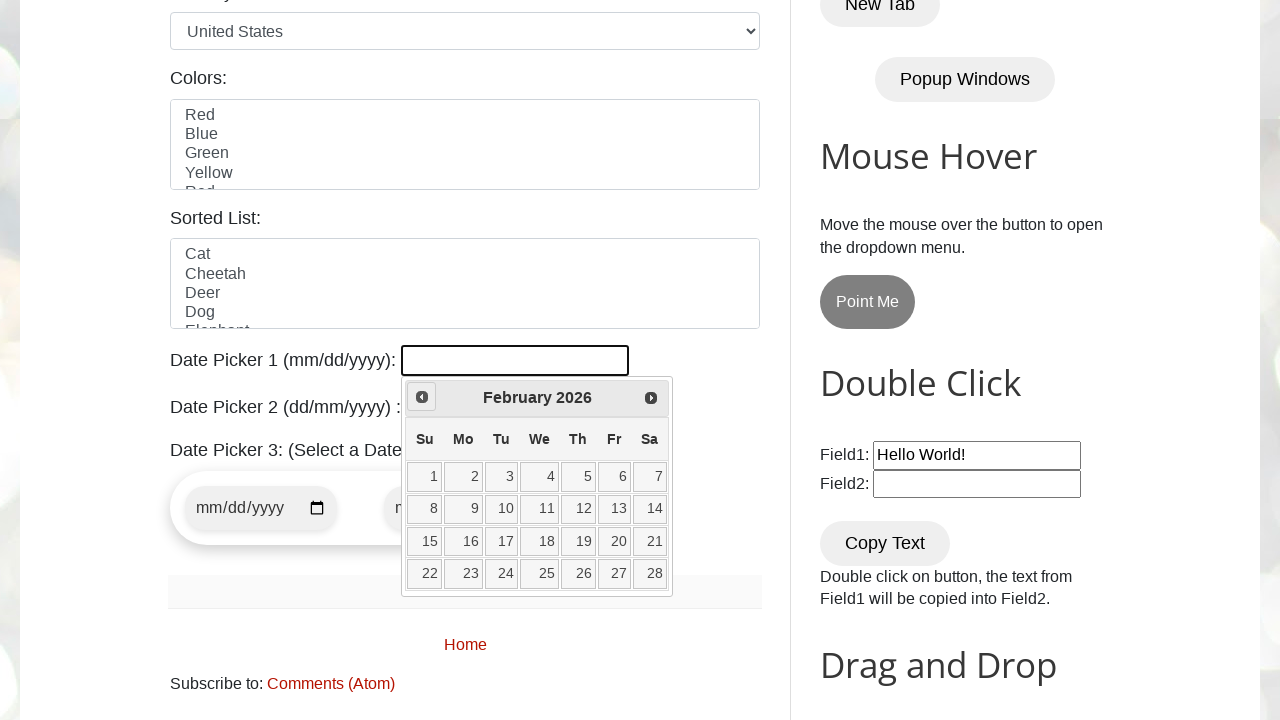

Retrieved current month from date picker
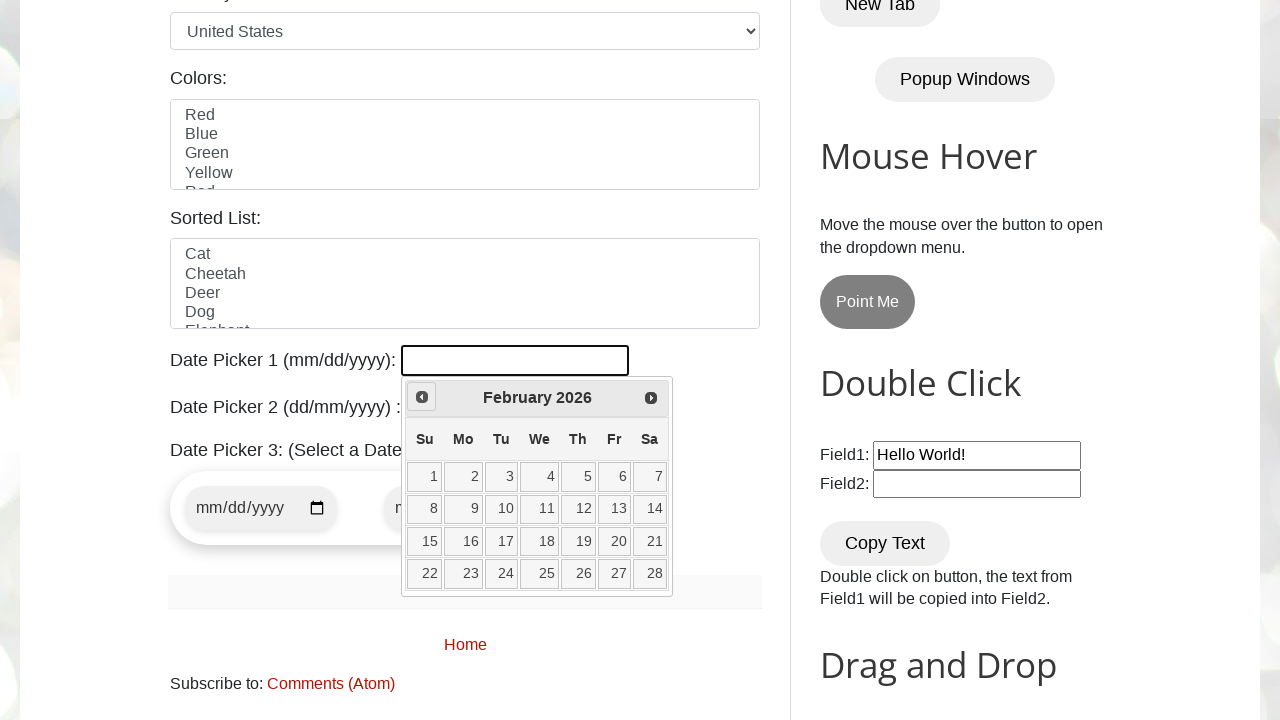

Clicked Previous button to navigate to earlier month at (422, 397) on [title="Prev"]
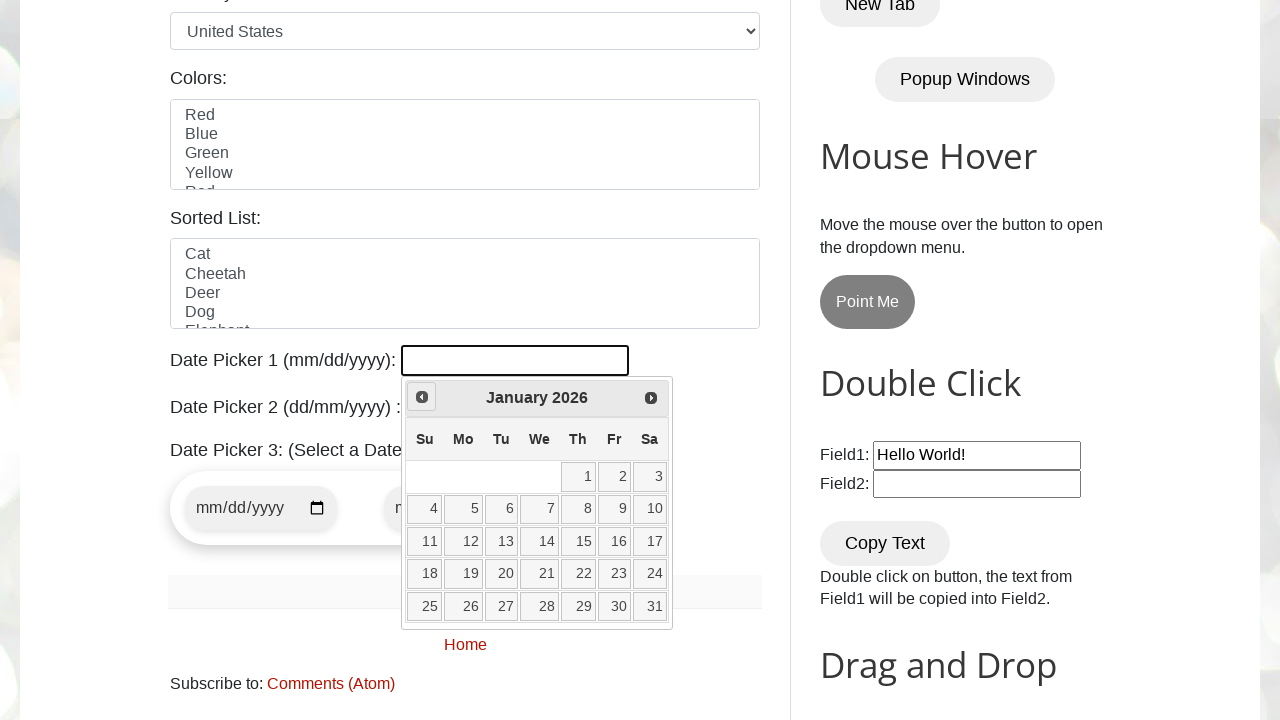

Retrieved current year from date picker
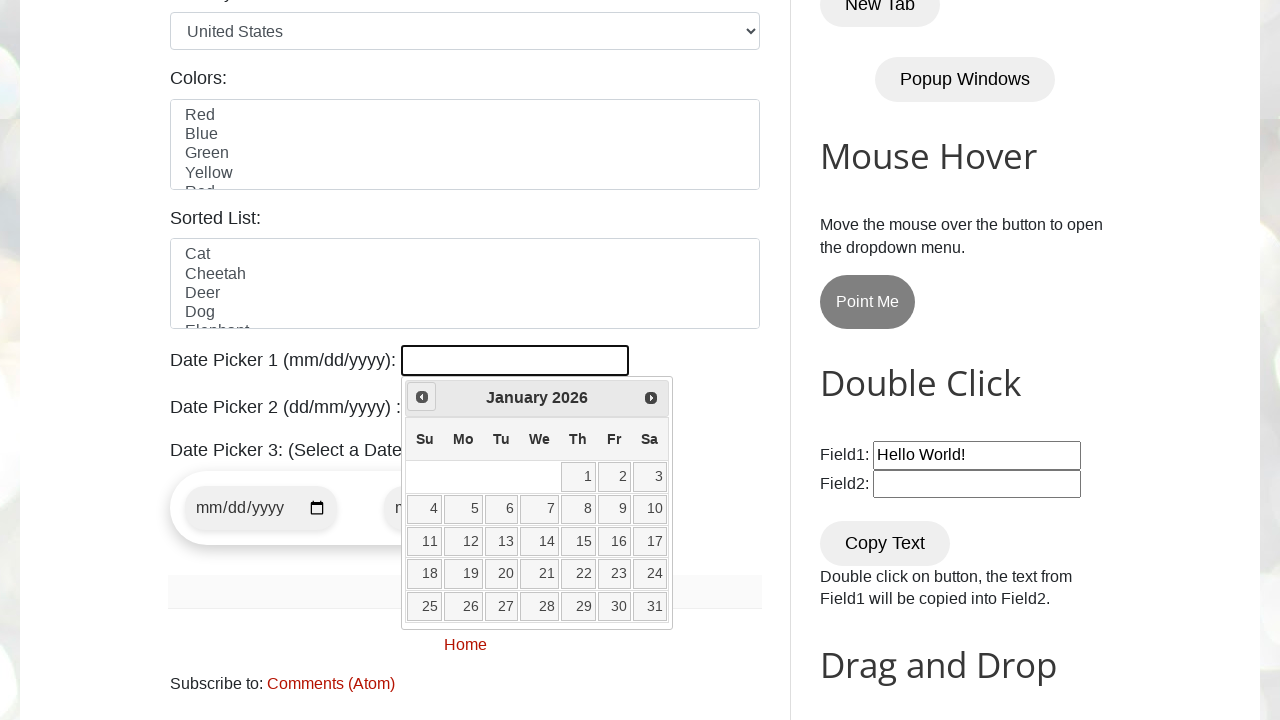

Retrieved current month from date picker
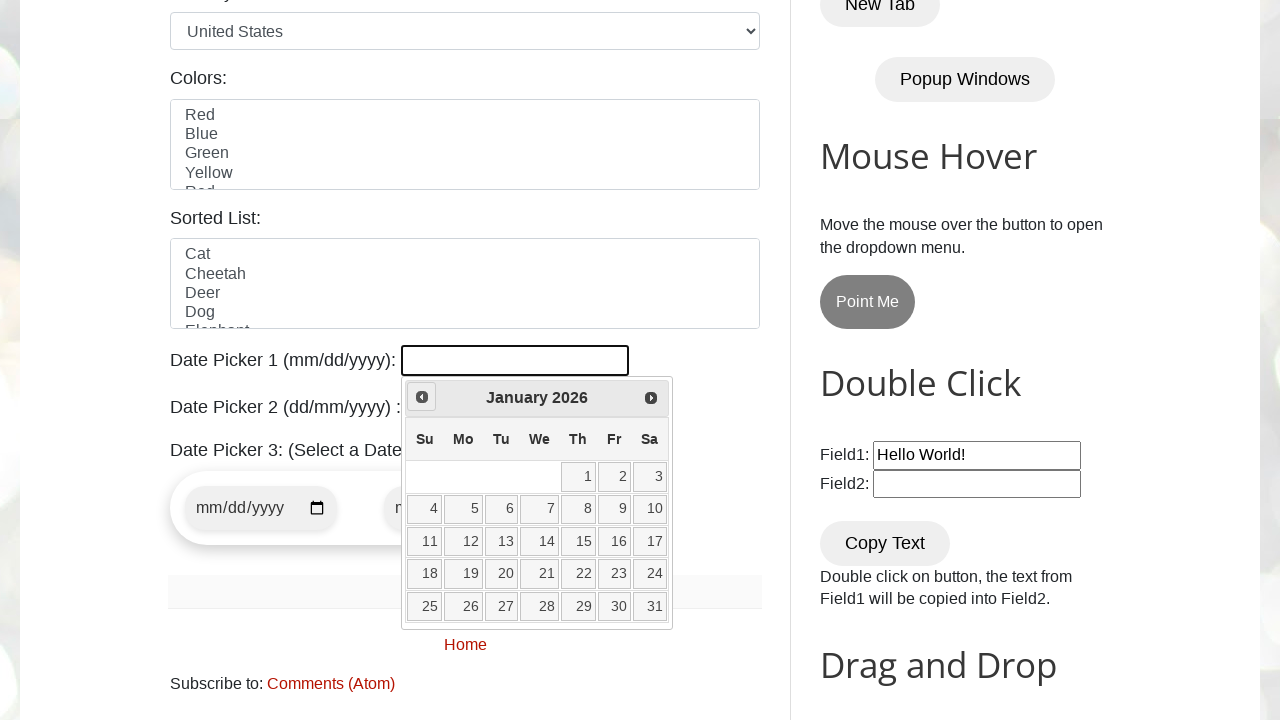

Clicked Previous button to navigate to earlier month at (422, 397) on [title="Prev"]
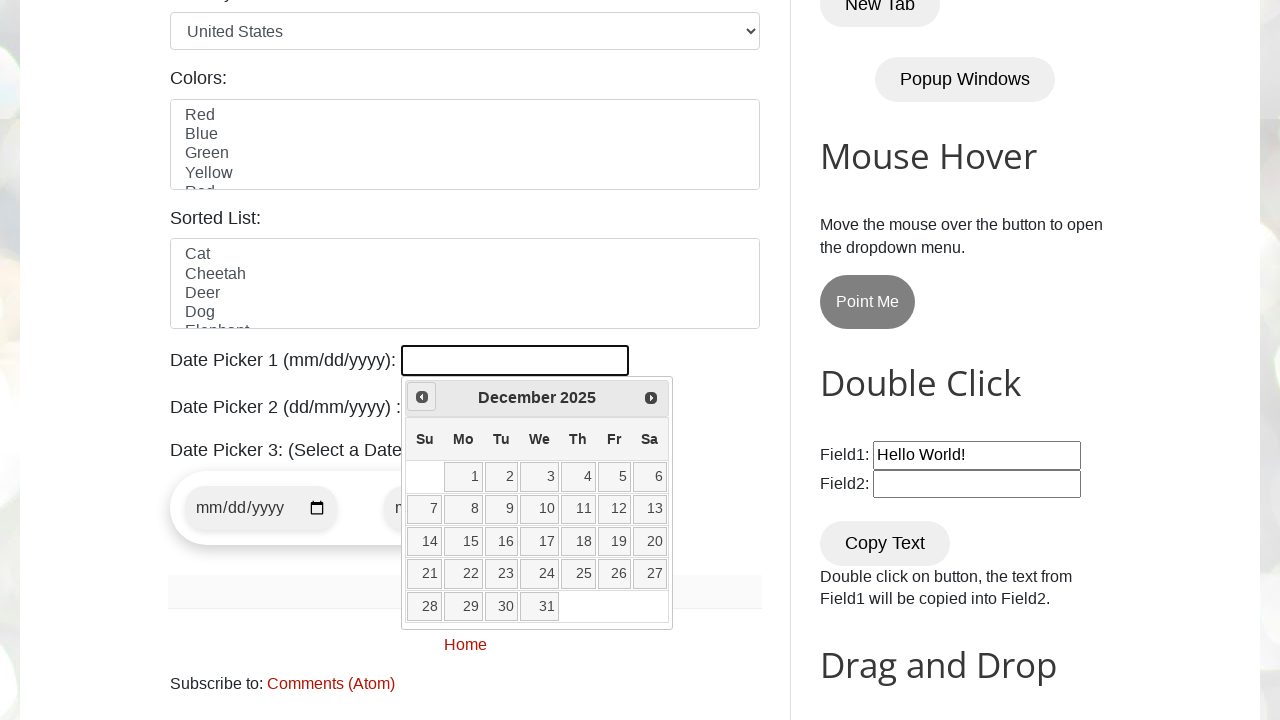

Retrieved current year from date picker
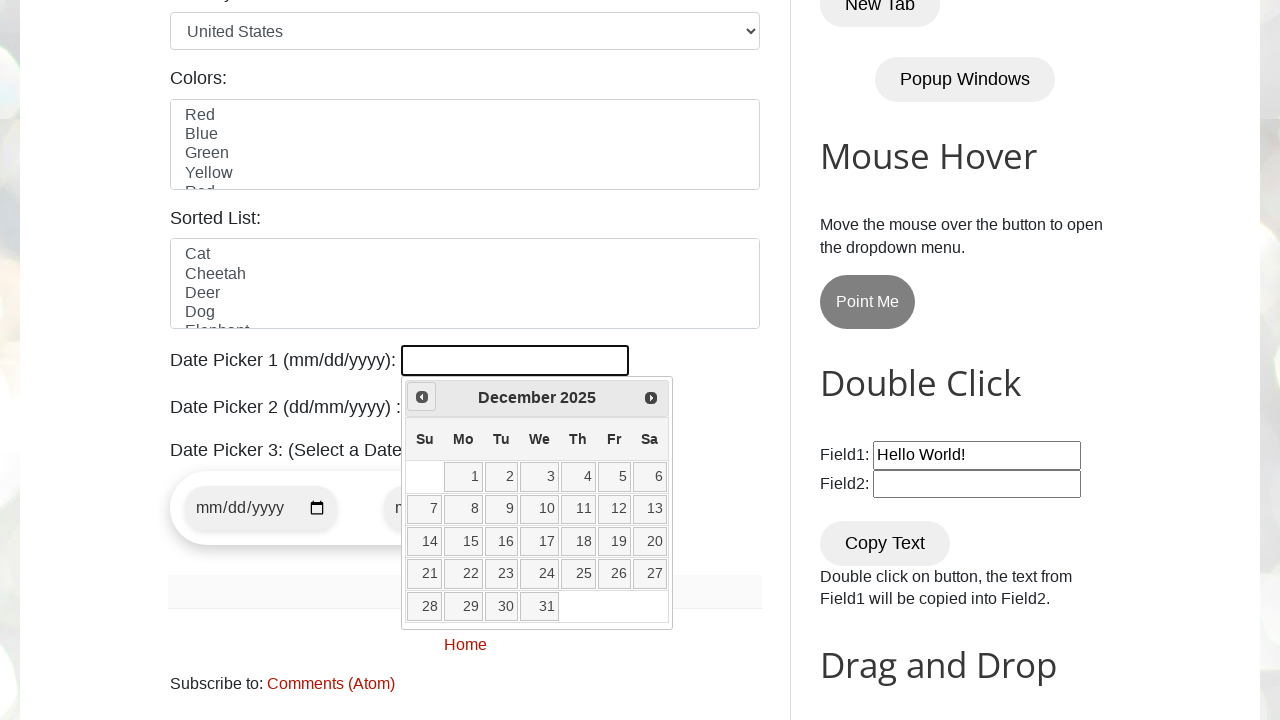

Retrieved current month from date picker
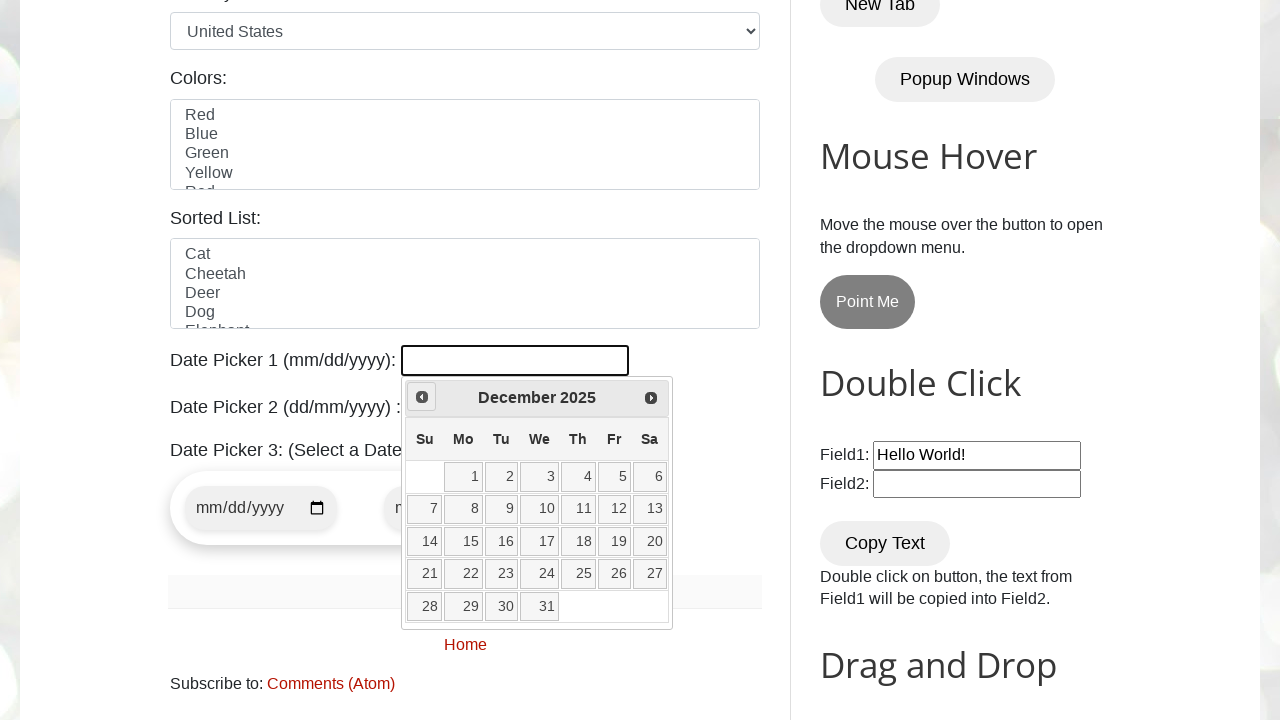

Clicked Previous button to navigate to earlier month at (422, 397) on [title="Prev"]
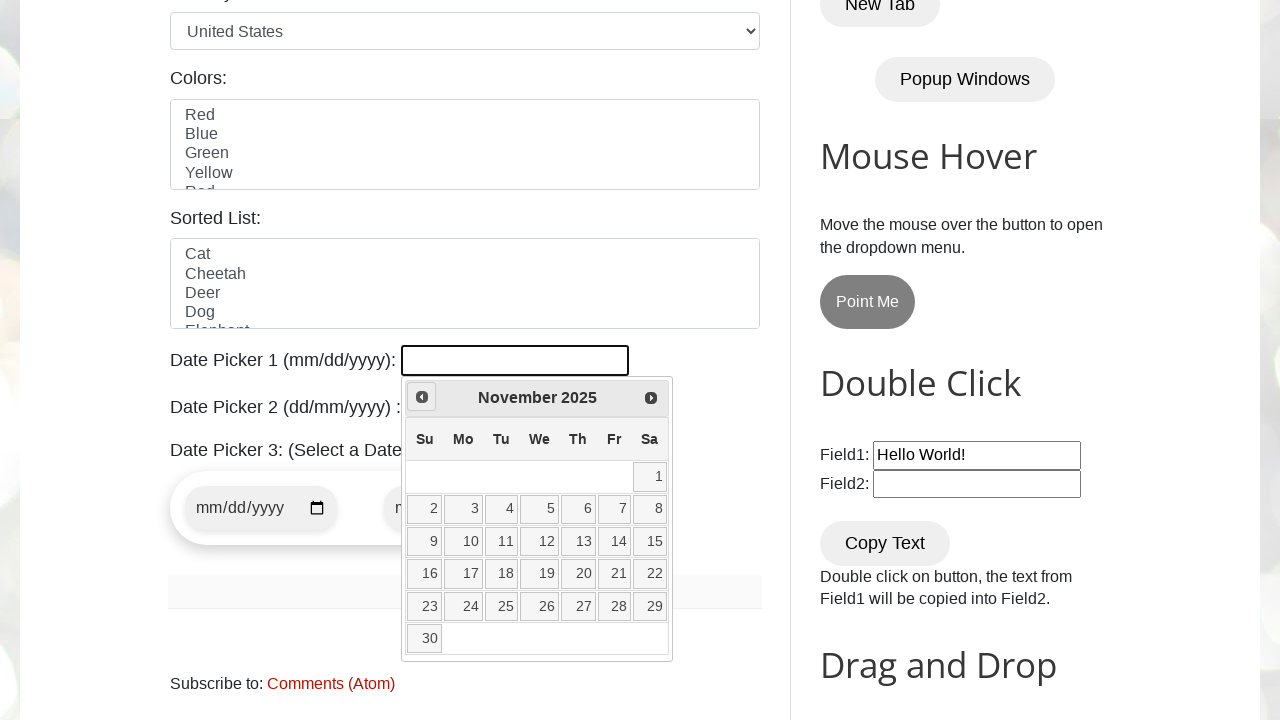

Retrieved current year from date picker
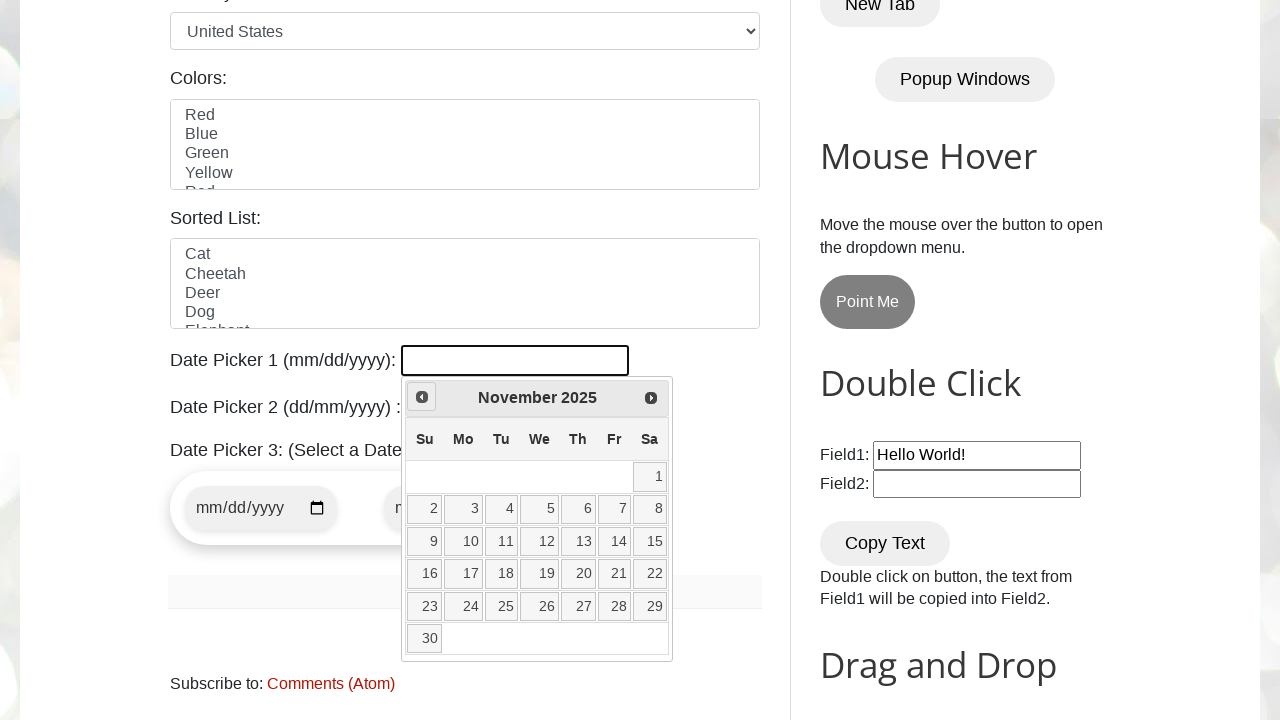

Retrieved current month from date picker
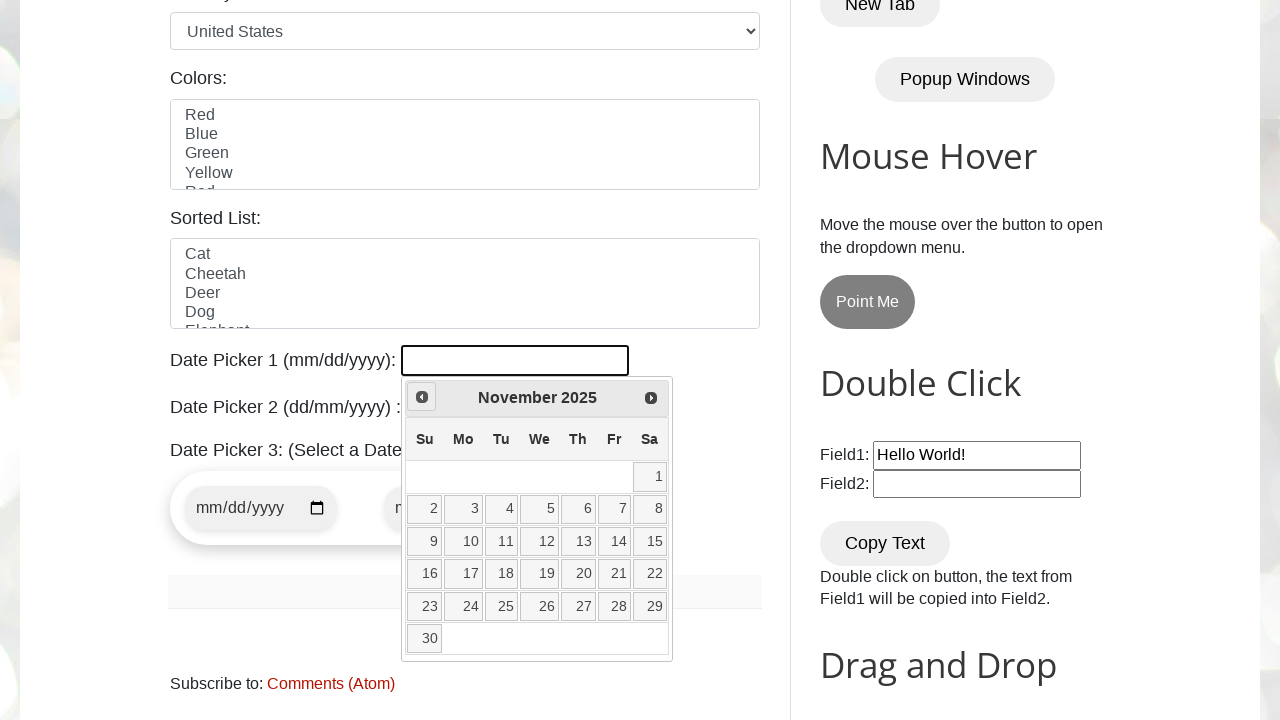

Clicked Previous button to navigate to earlier month at (422, 397) on [title="Prev"]
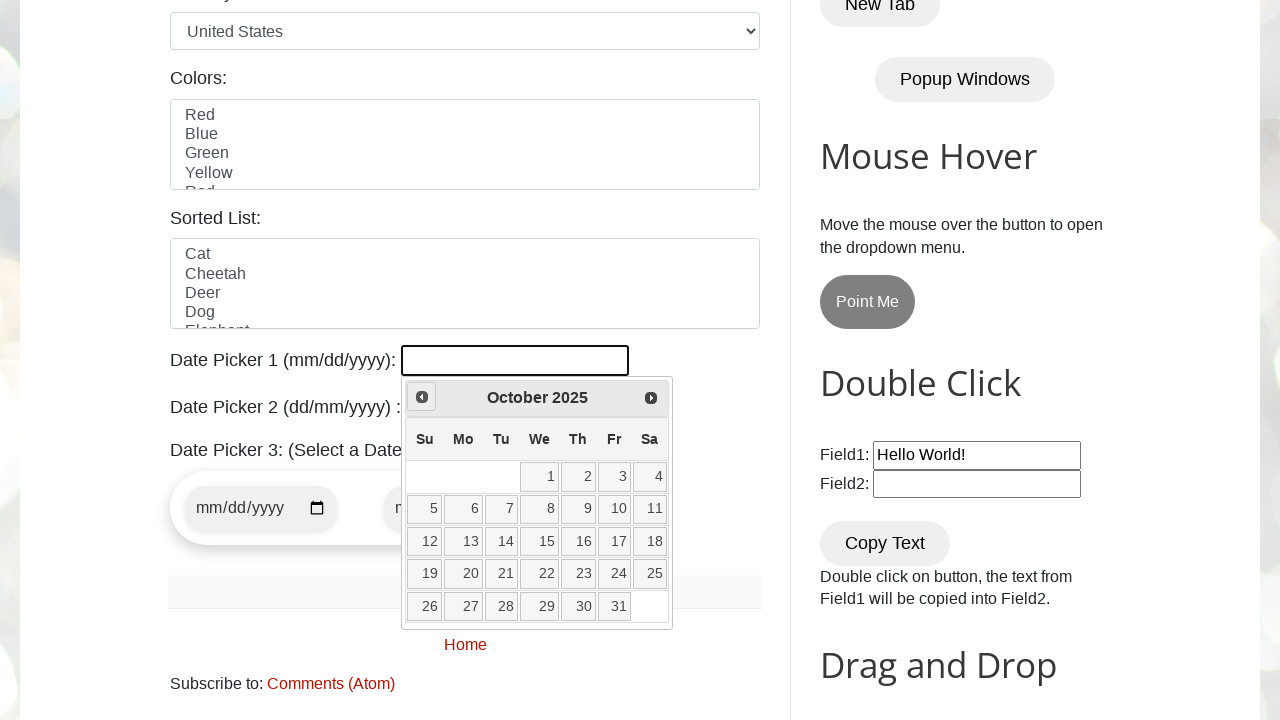

Retrieved current year from date picker
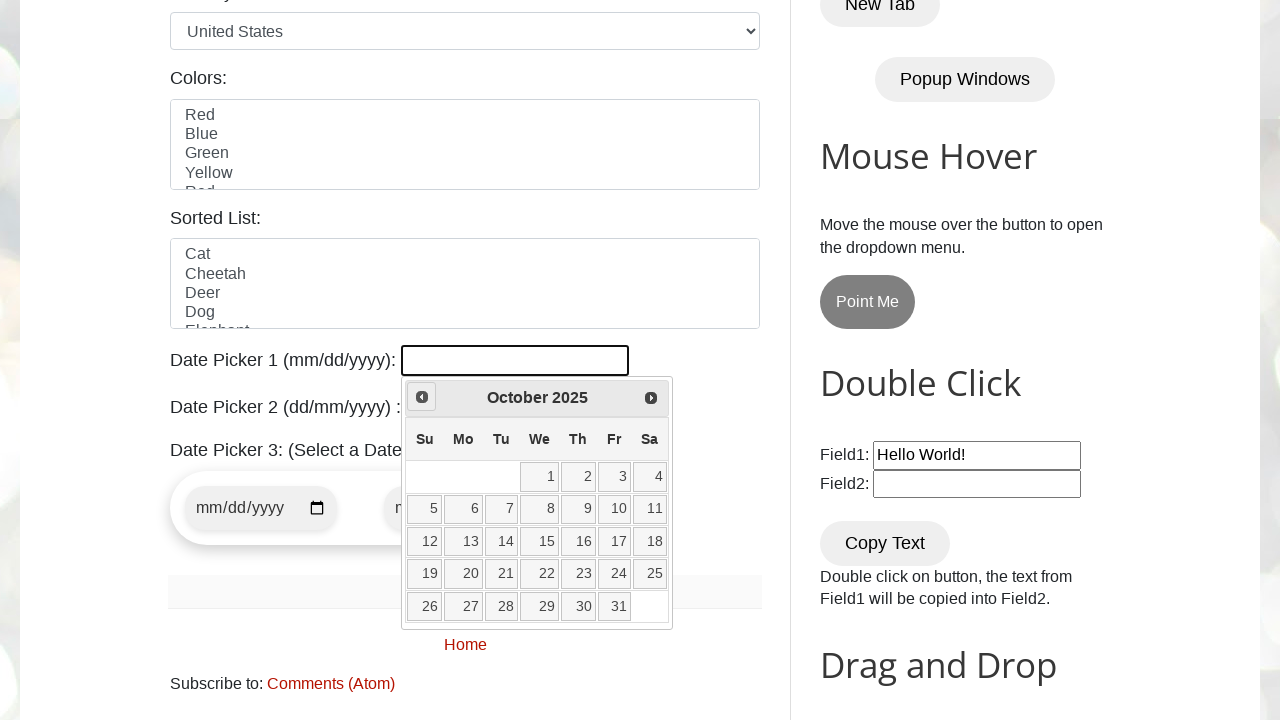

Retrieved current month from date picker
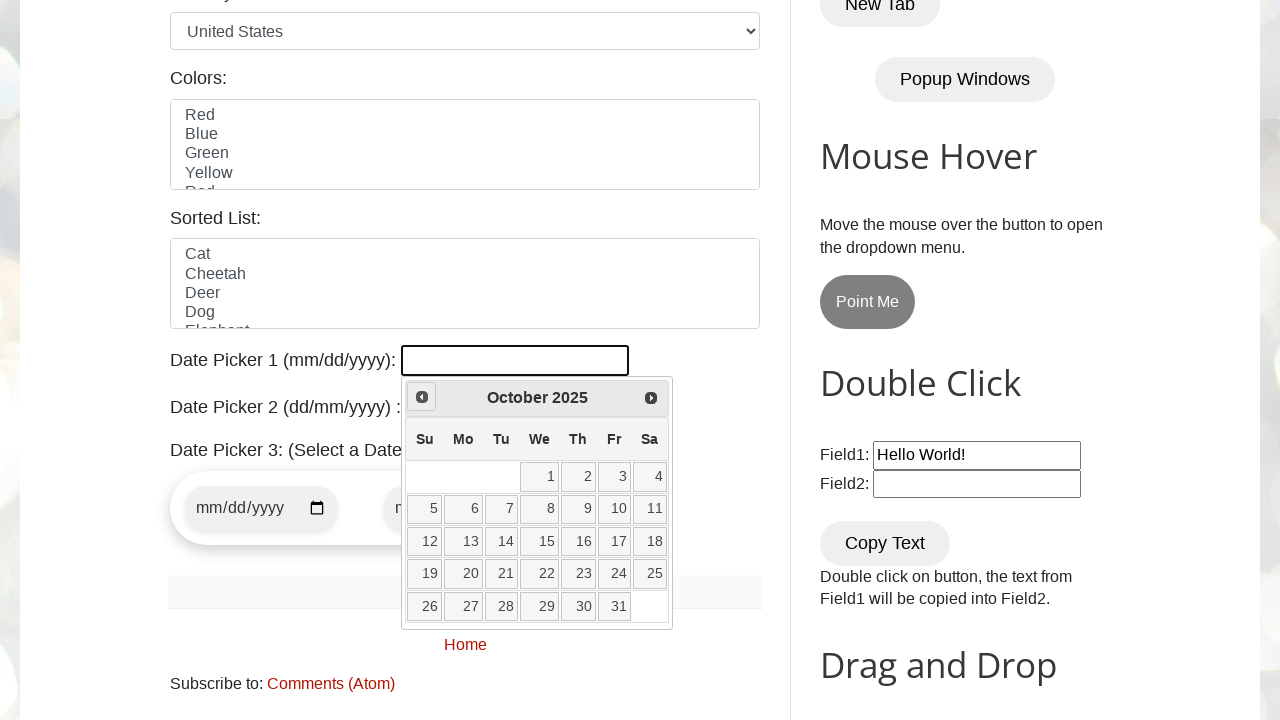

Clicked Previous button to navigate to earlier month at (422, 397) on [title="Prev"]
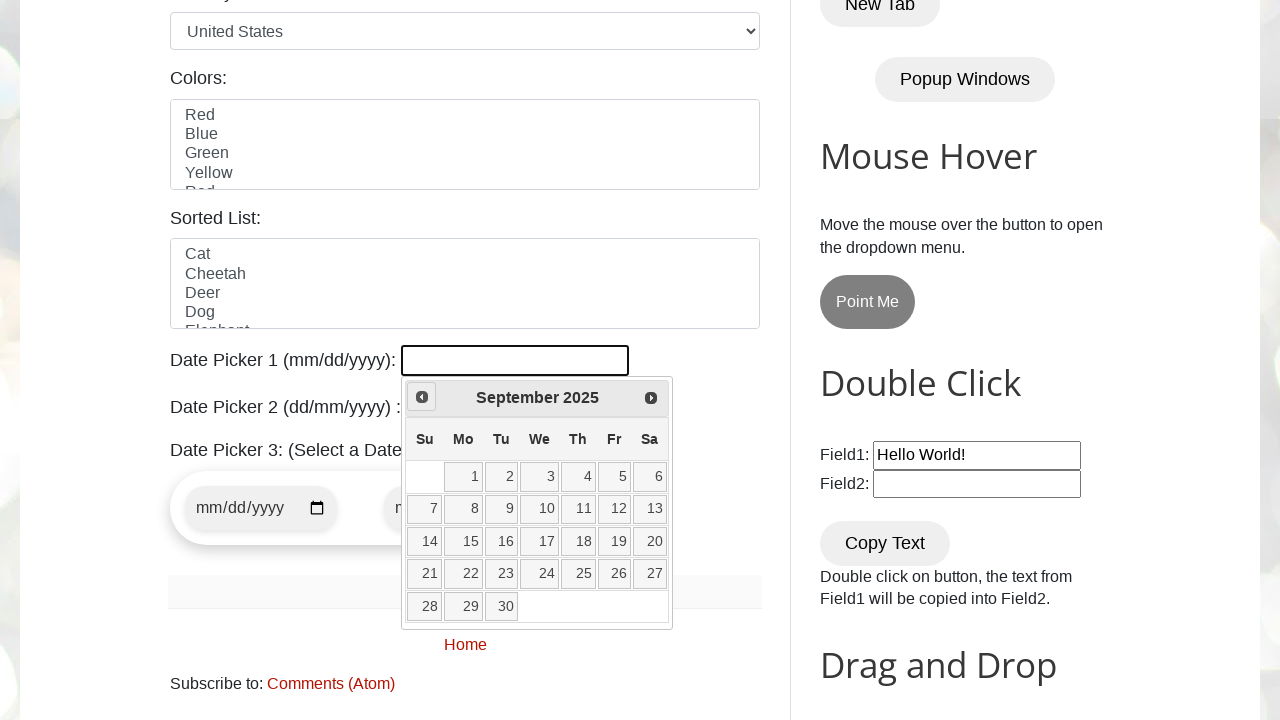

Retrieved current year from date picker
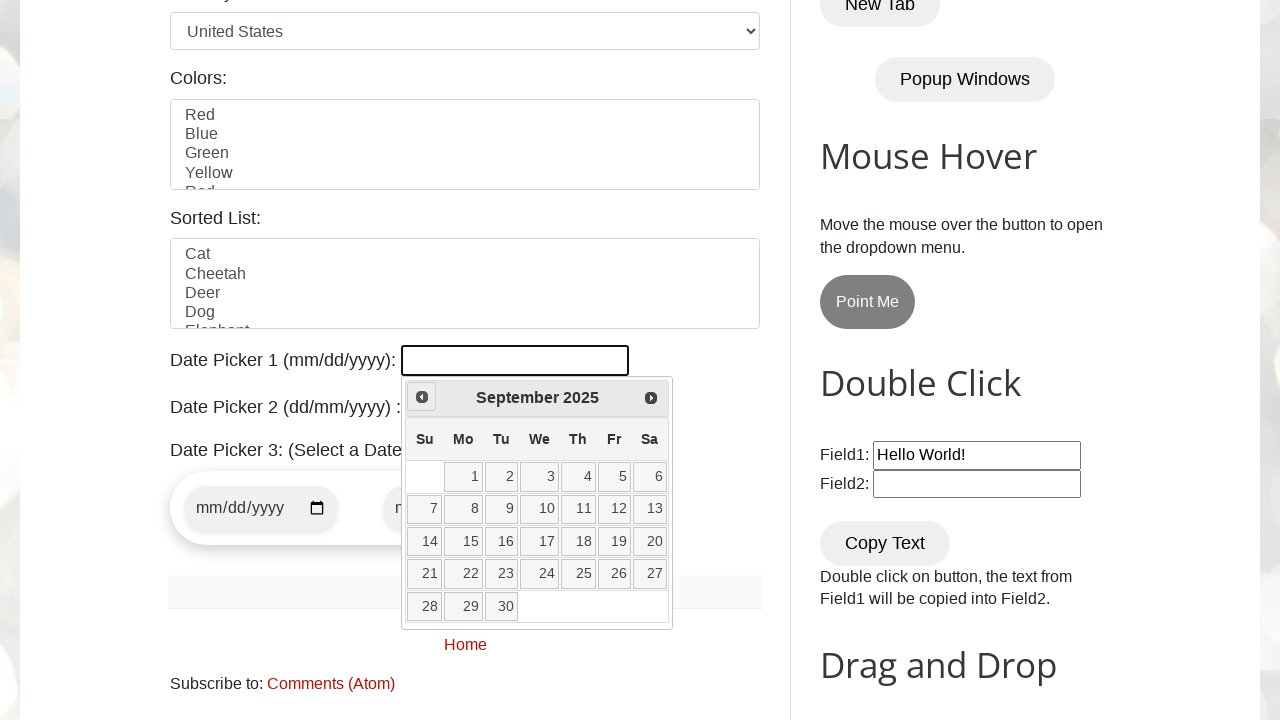

Retrieved current month from date picker
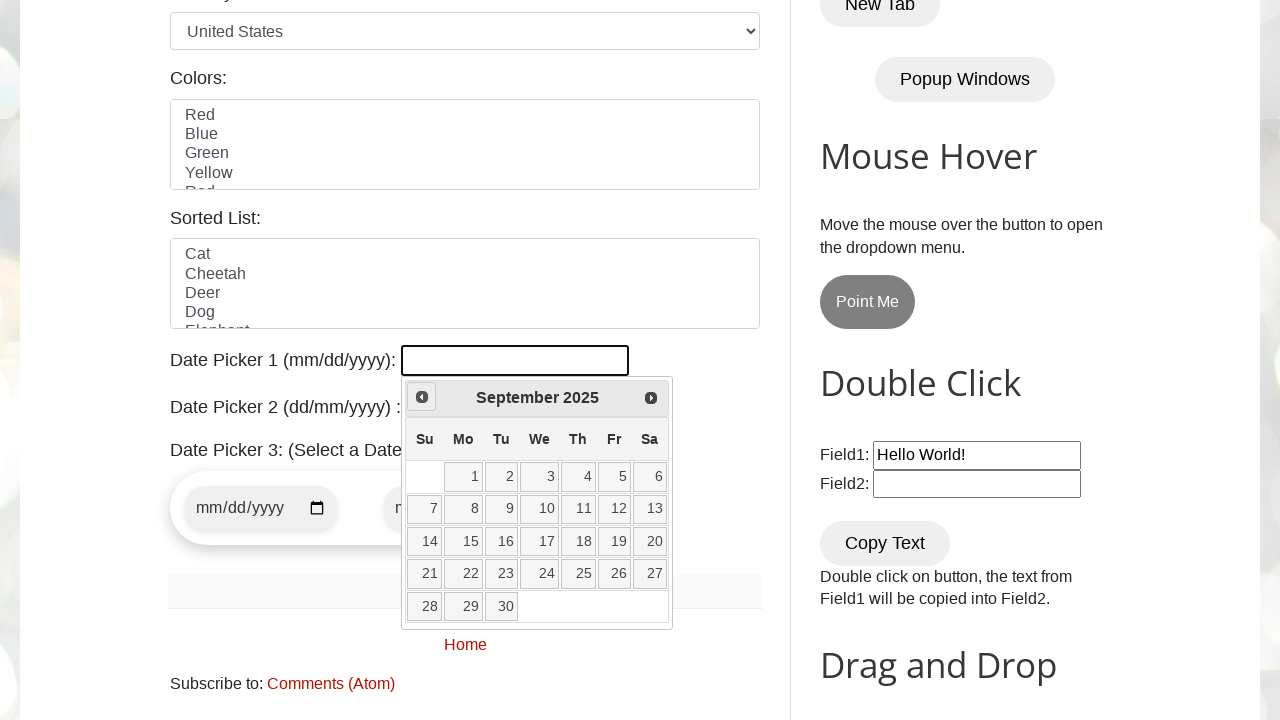

Clicked Previous button to navigate to earlier month at (422, 397) on [title="Prev"]
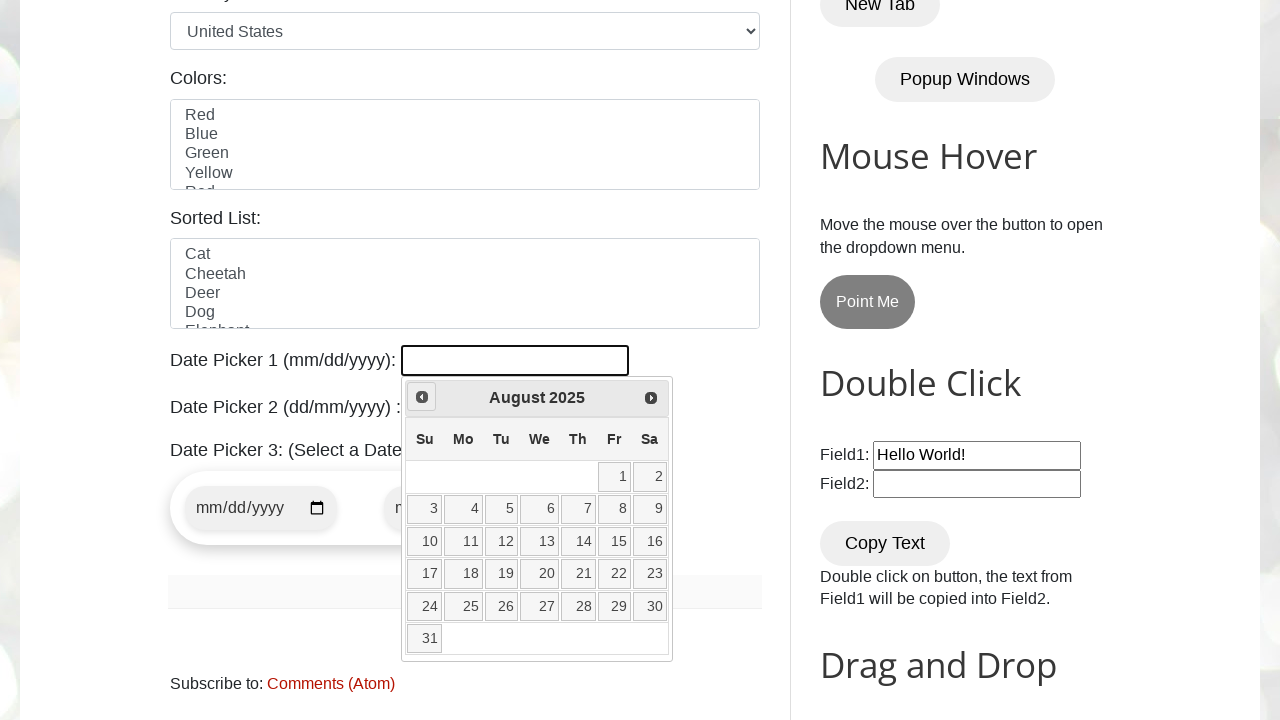

Retrieved current year from date picker
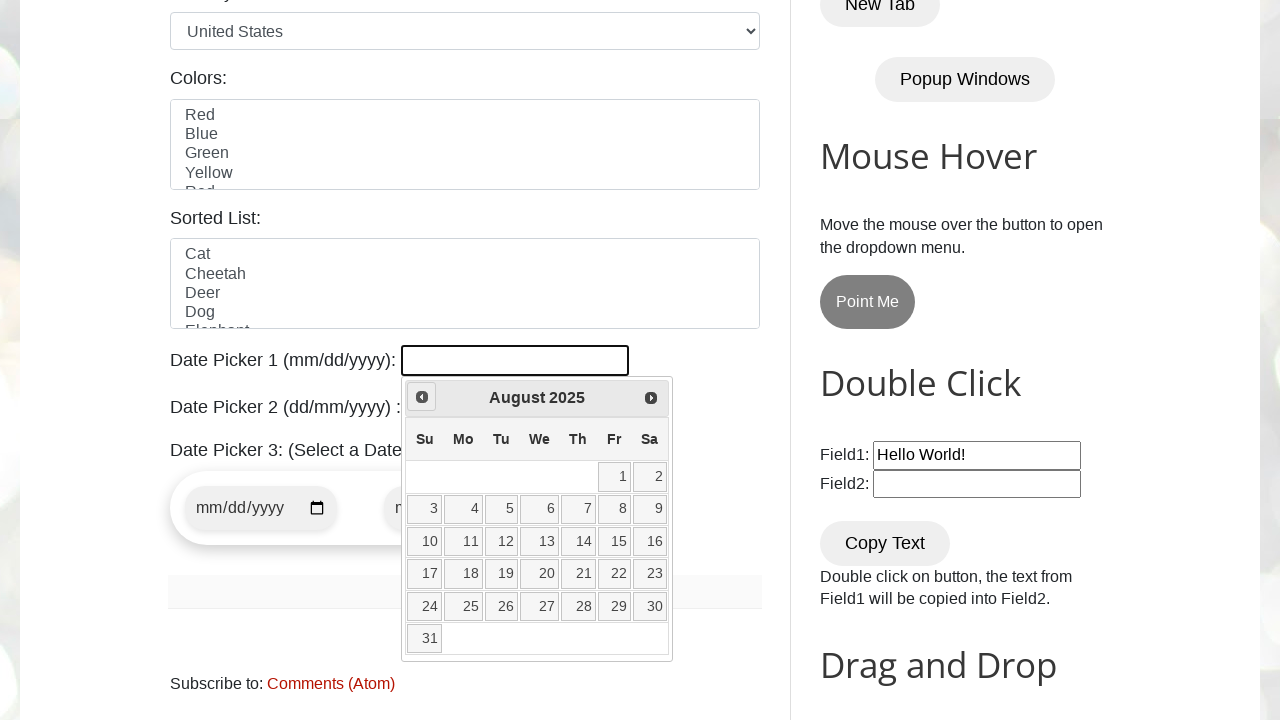

Retrieved current month from date picker
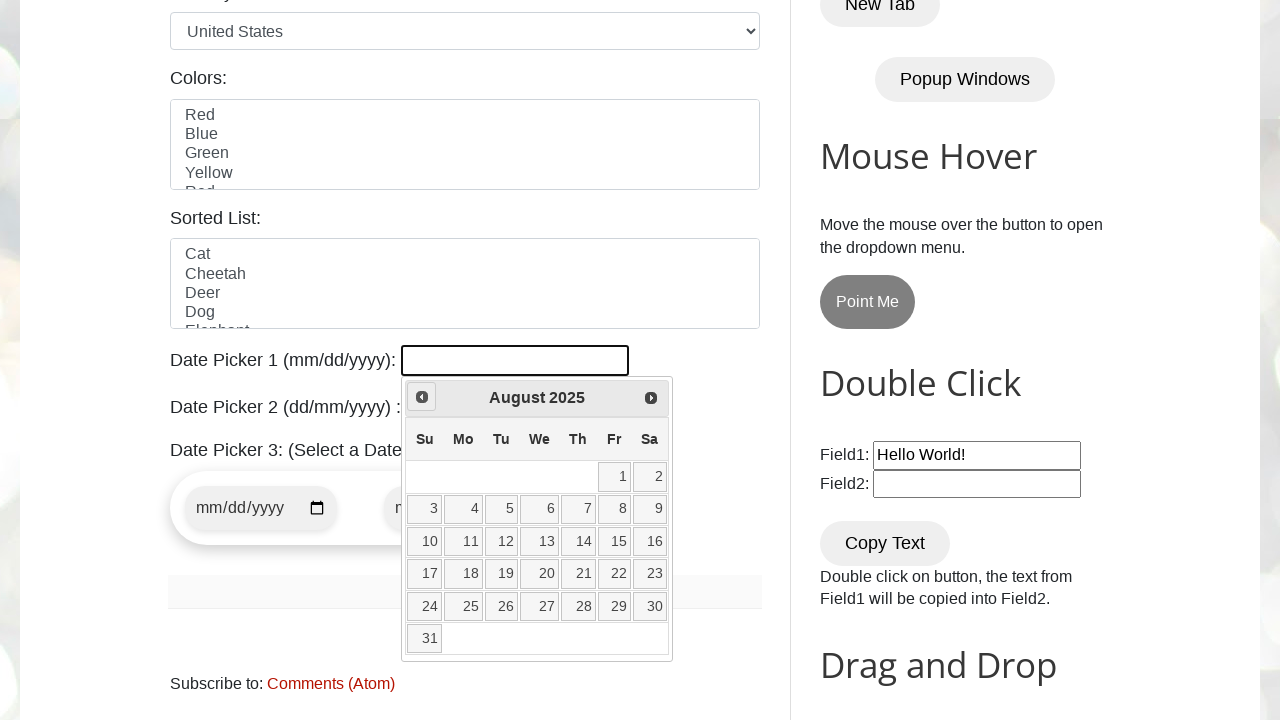

Clicked Previous button to navigate to earlier month at (422, 397) on [title="Prev"]
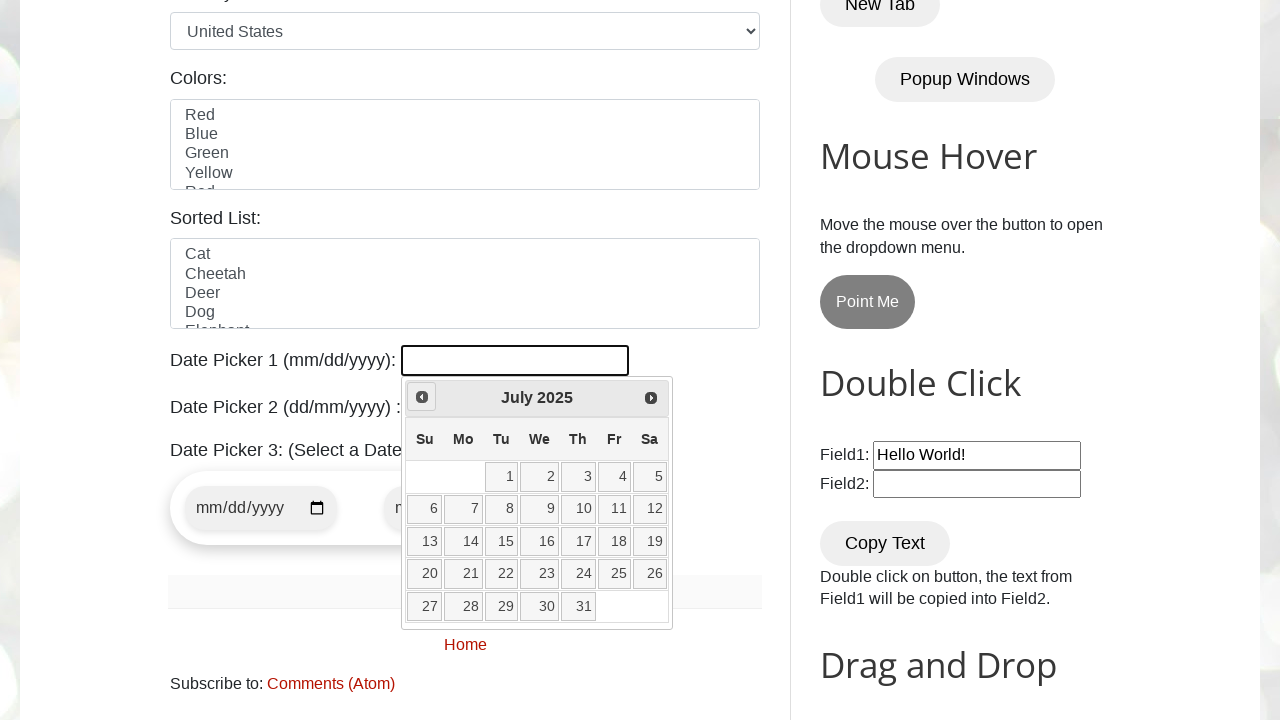

Retrieved current year from date picker
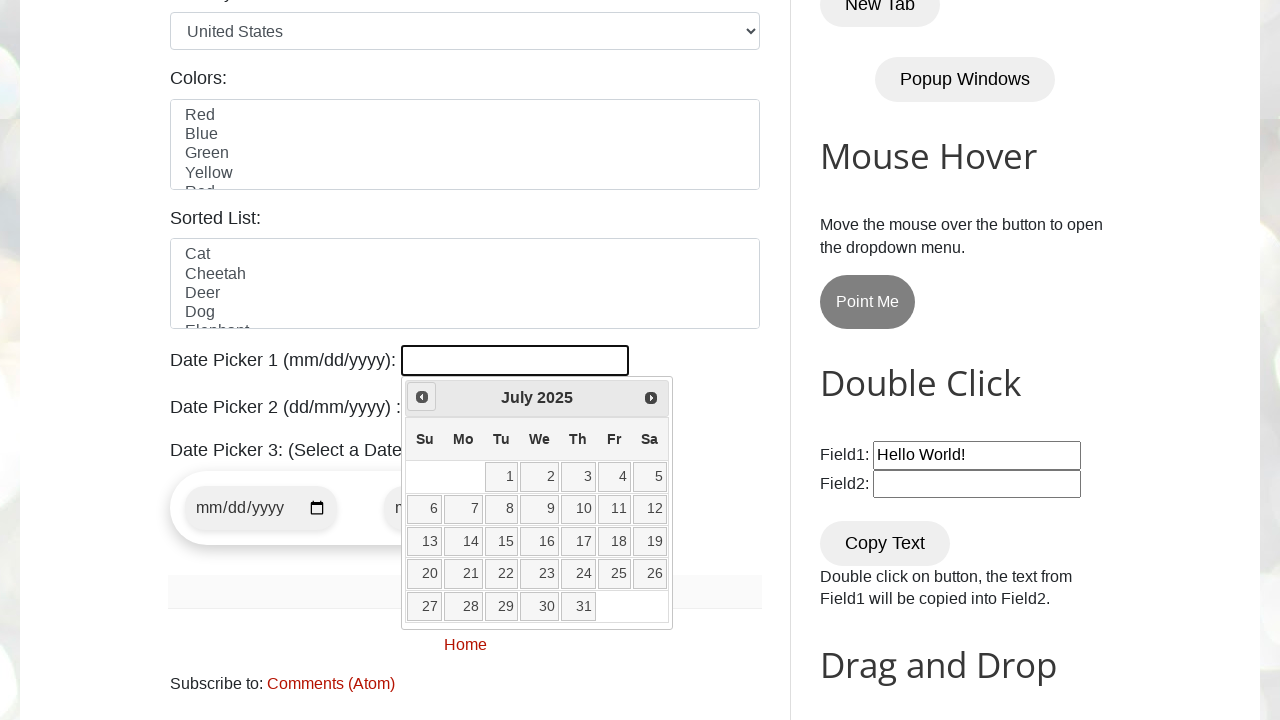

Retrieved current month from date picker
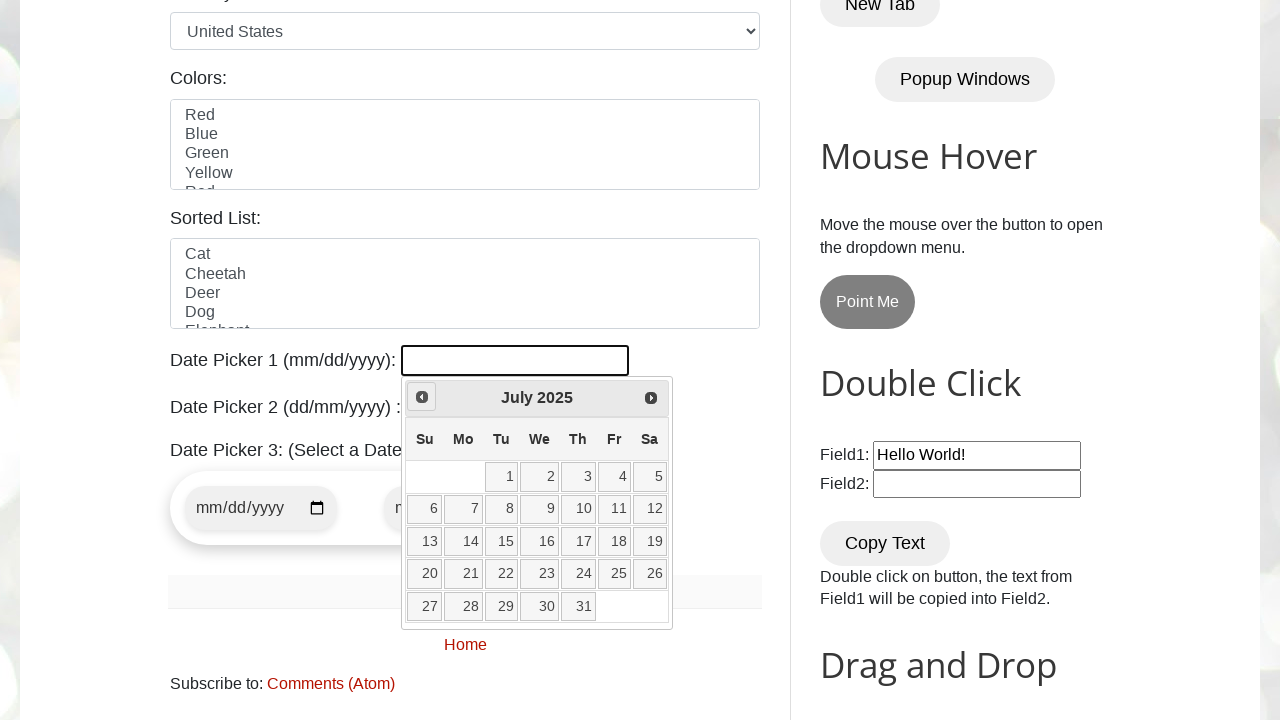

Clicked Previous button to navigate to earlier month at (422, 397) on [title="Prev"]
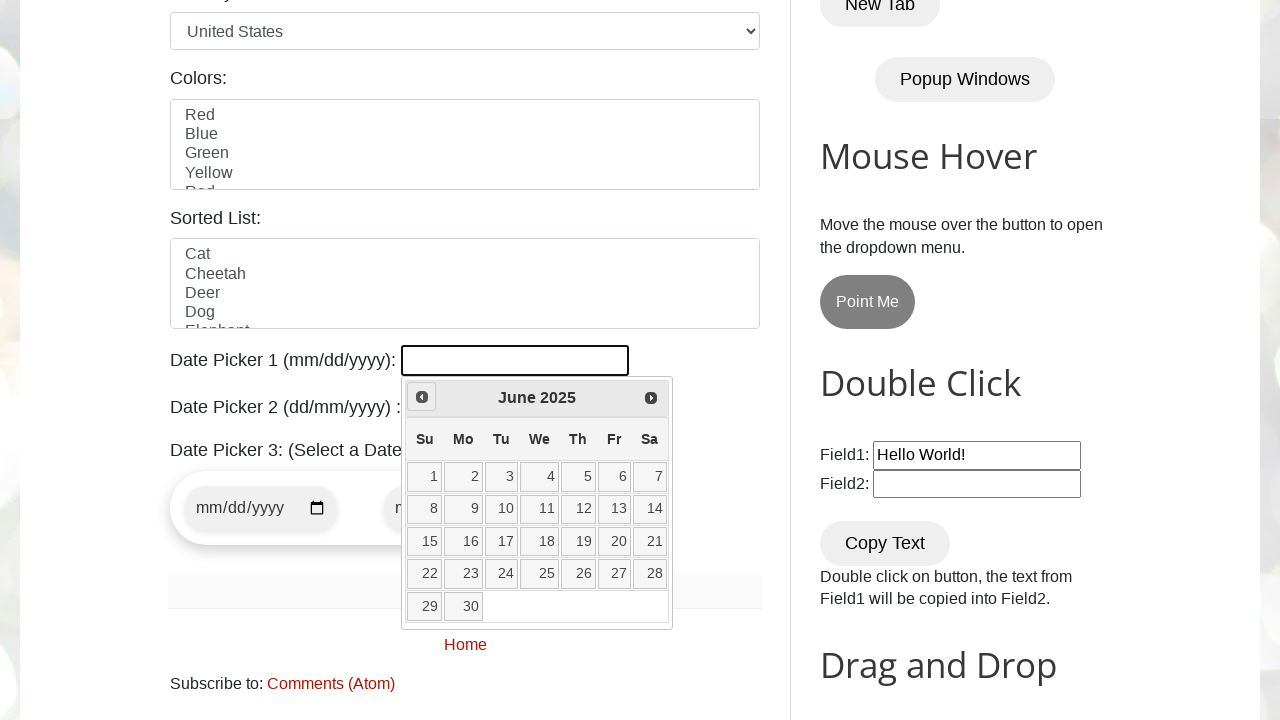

Retrieved current year from date picker
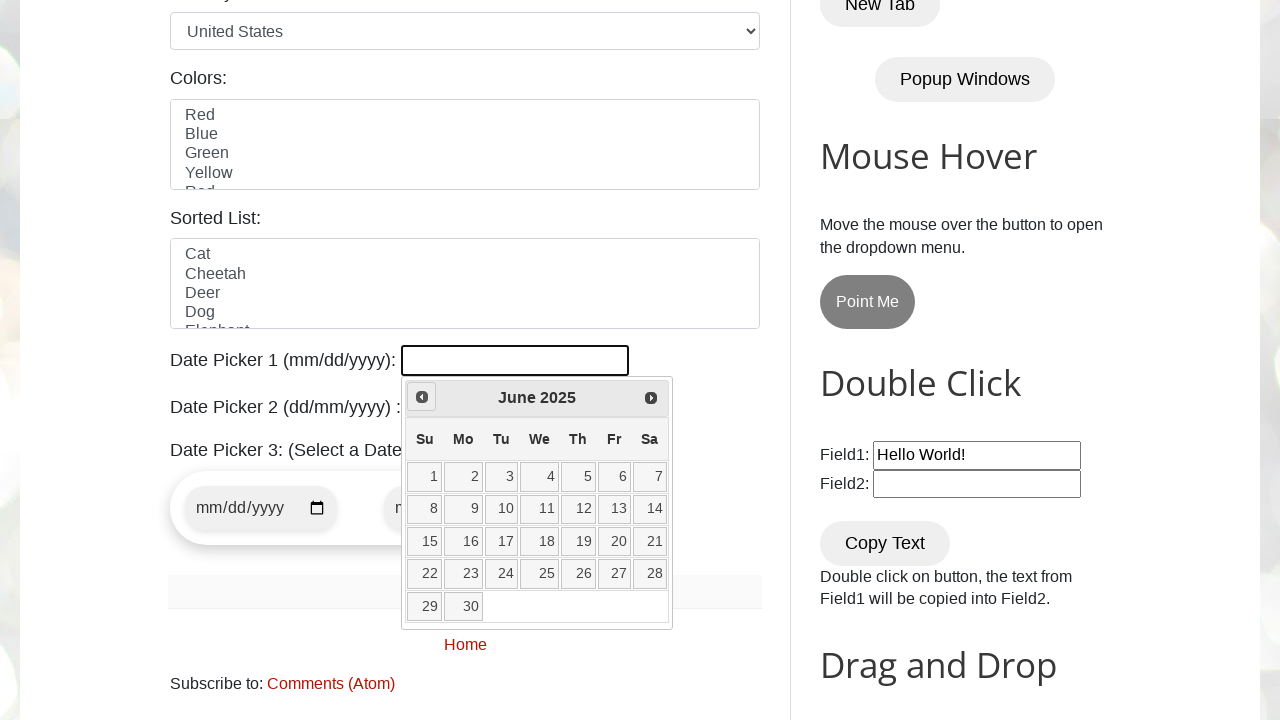

Retrieved current month from date picker
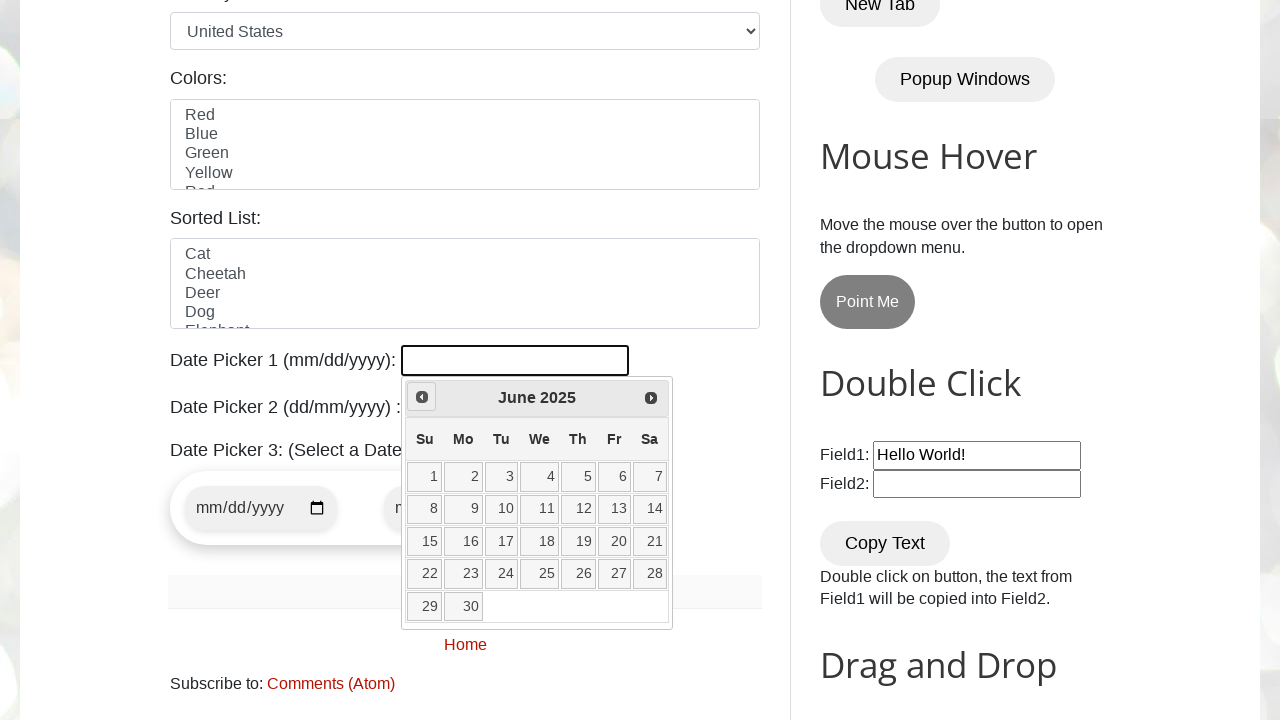

Clicked Previous button to navigate to earlier month at (422, 397) on [title="Prev"]
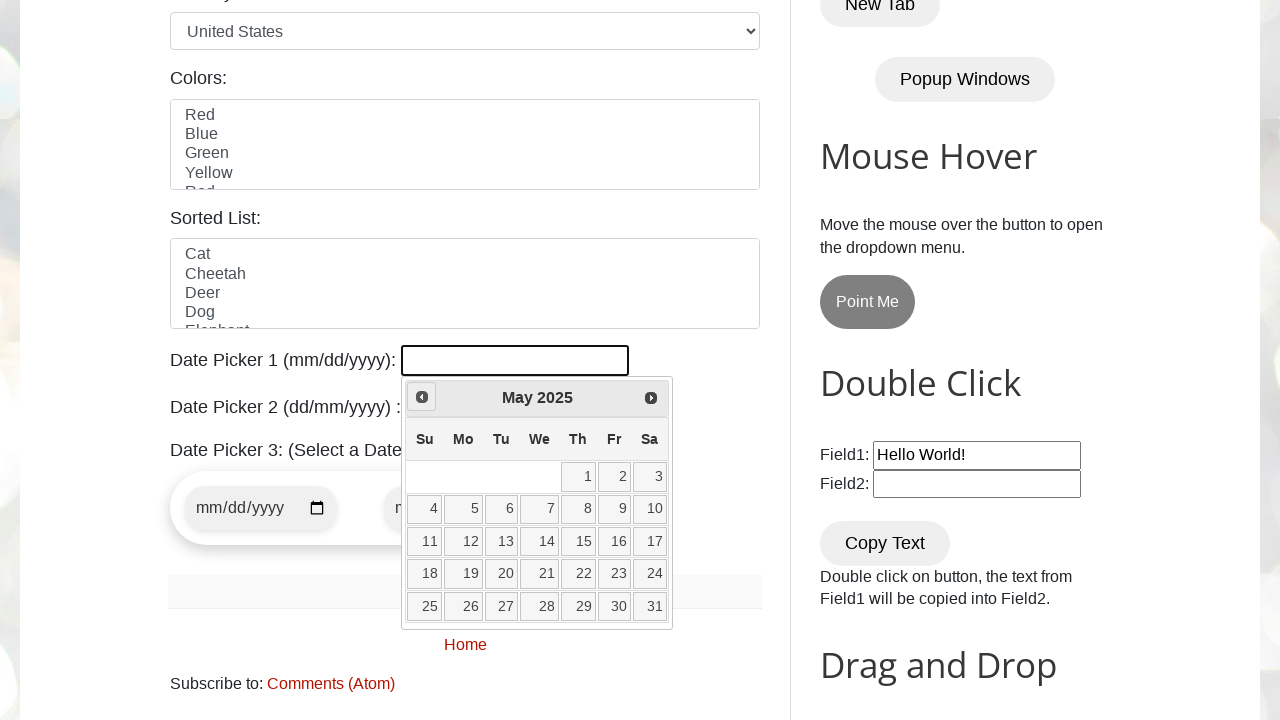

Retrieved current year from date picker
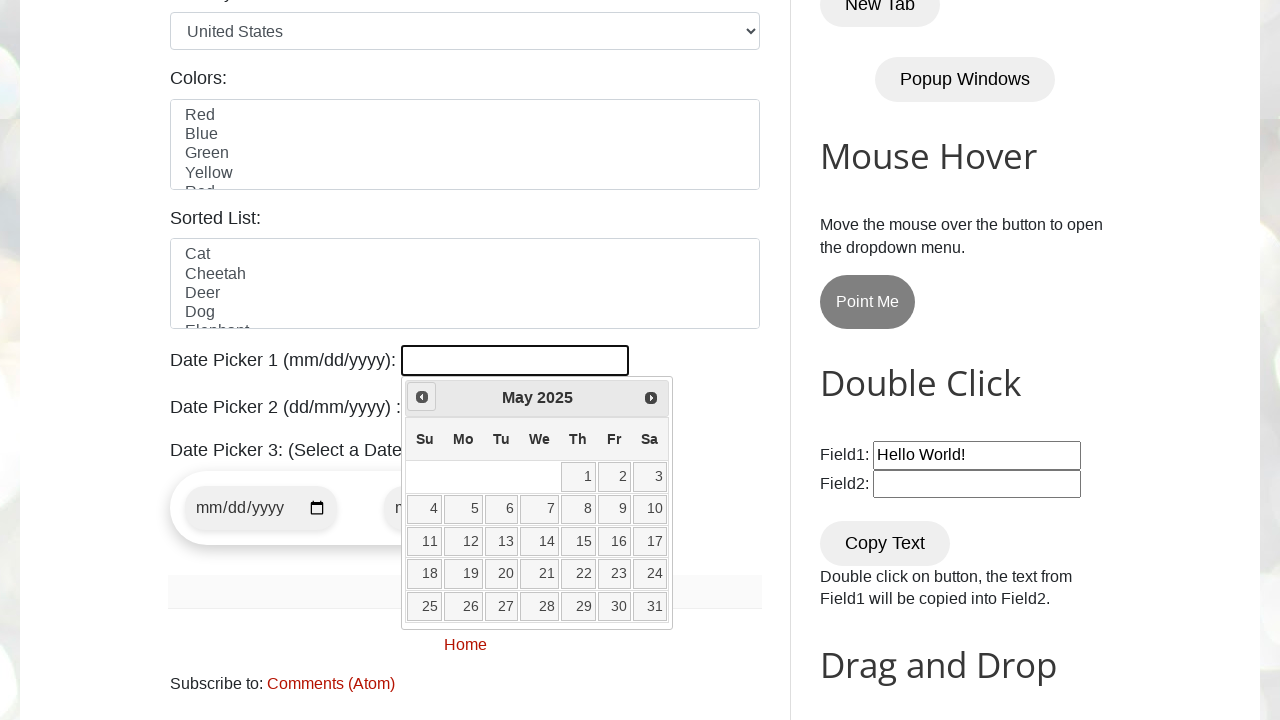

Retrieved current month from date picker
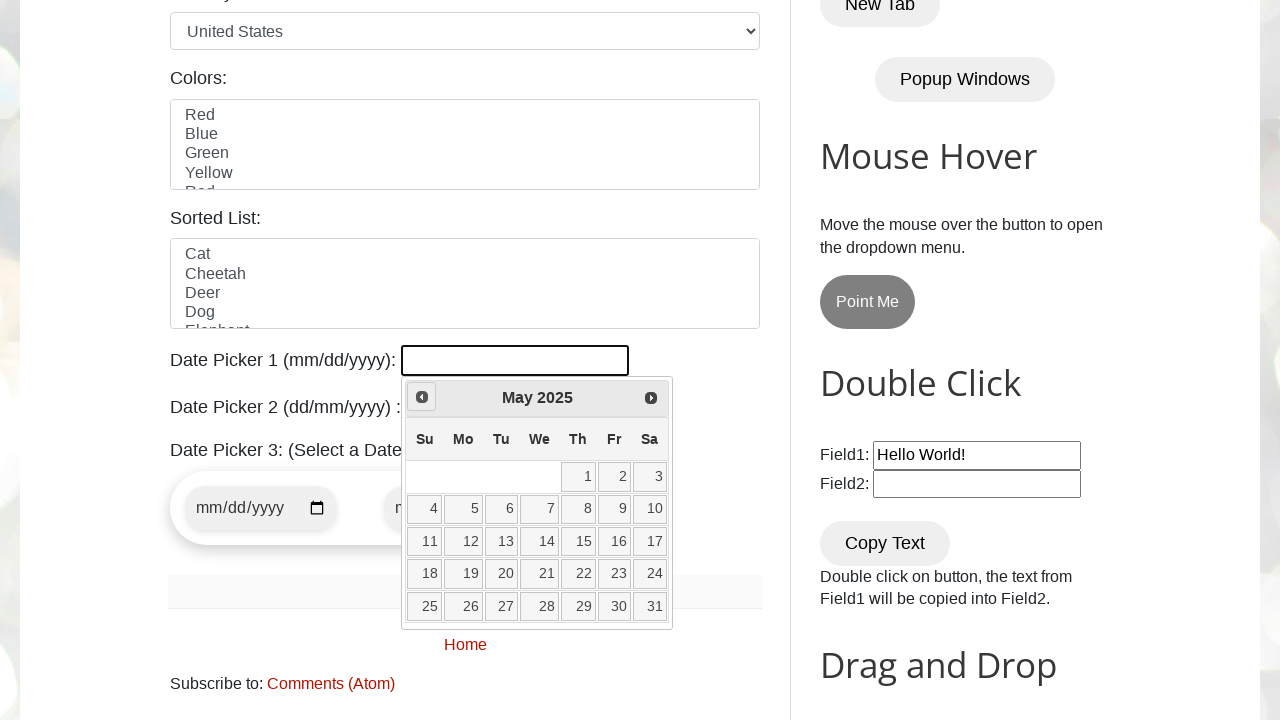

Clicked Previous button to navigate to earlier month at (422, 397) on [title="Prev"]
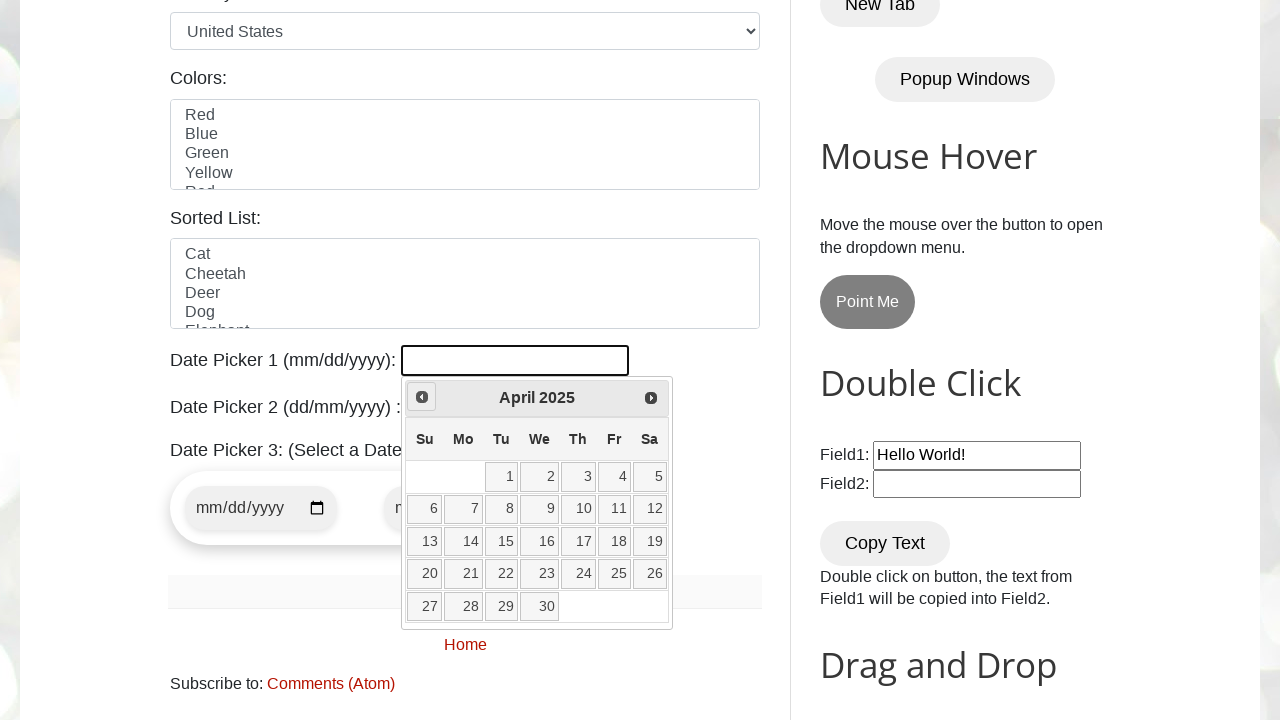

Retrieved current year from date picker
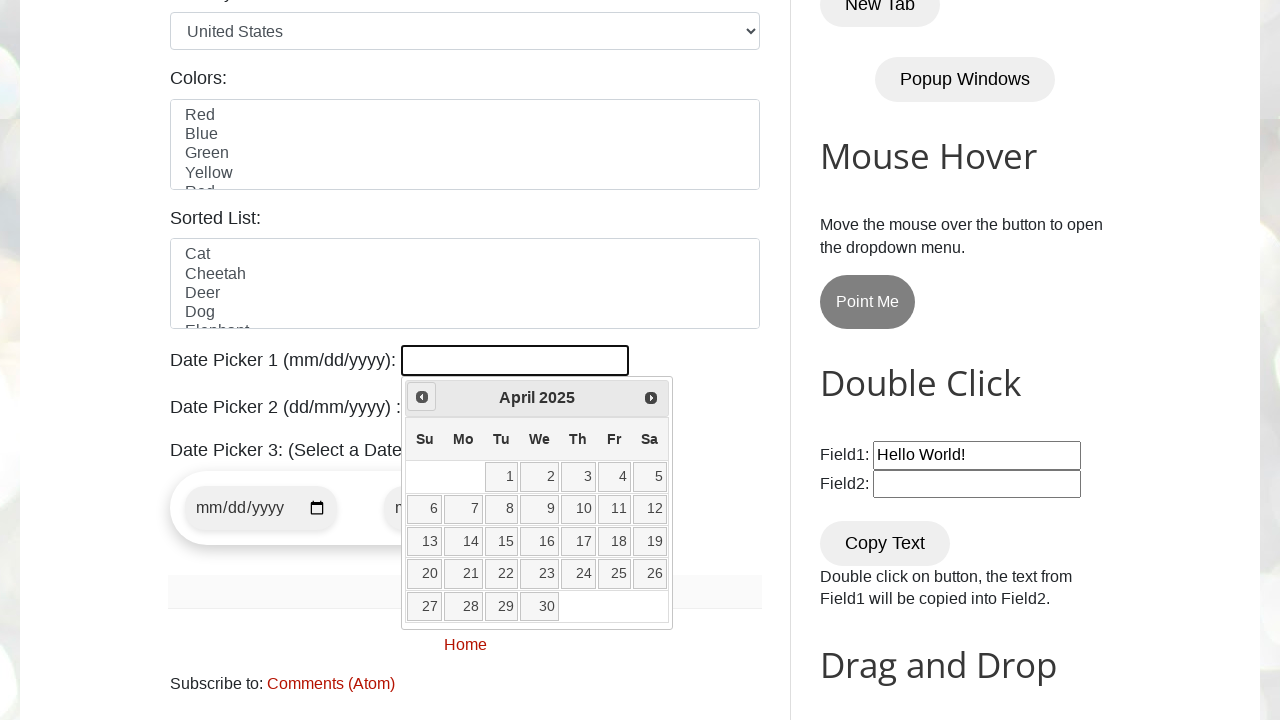

Retrieved current month from date picker
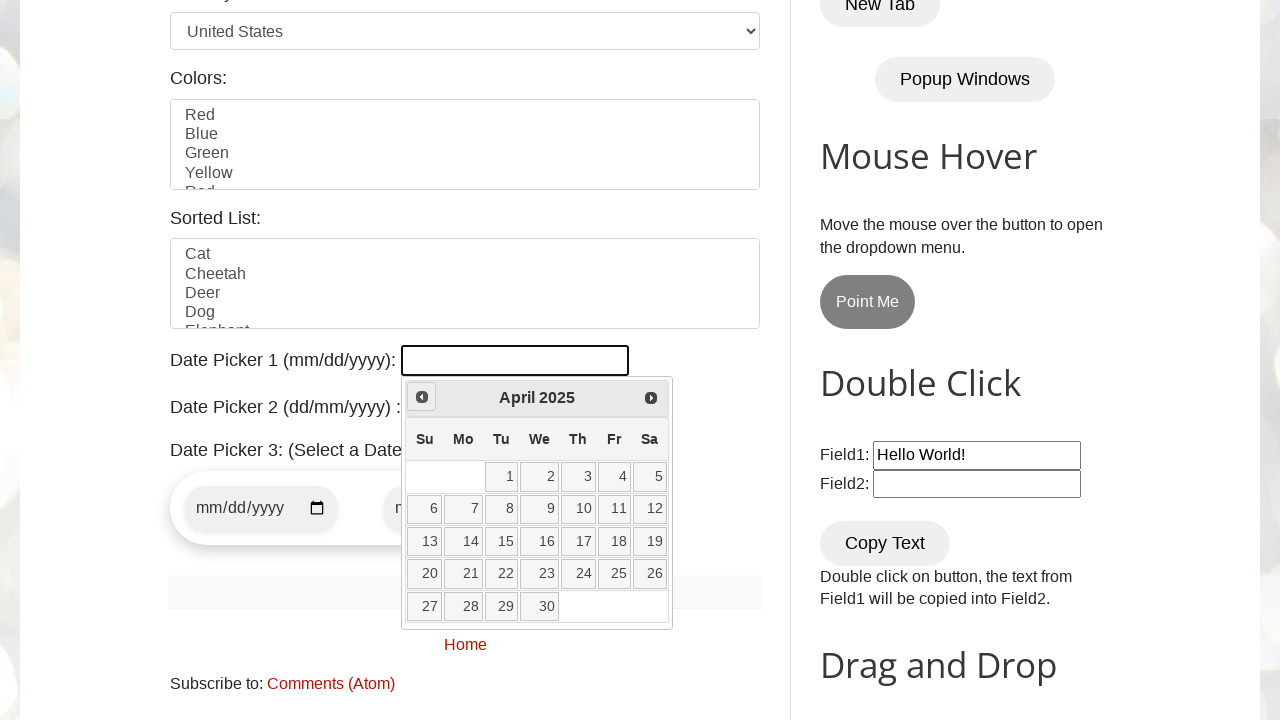

Clicked Previous button to navigate to earlier month at (422, 397) on [title="Prev"]
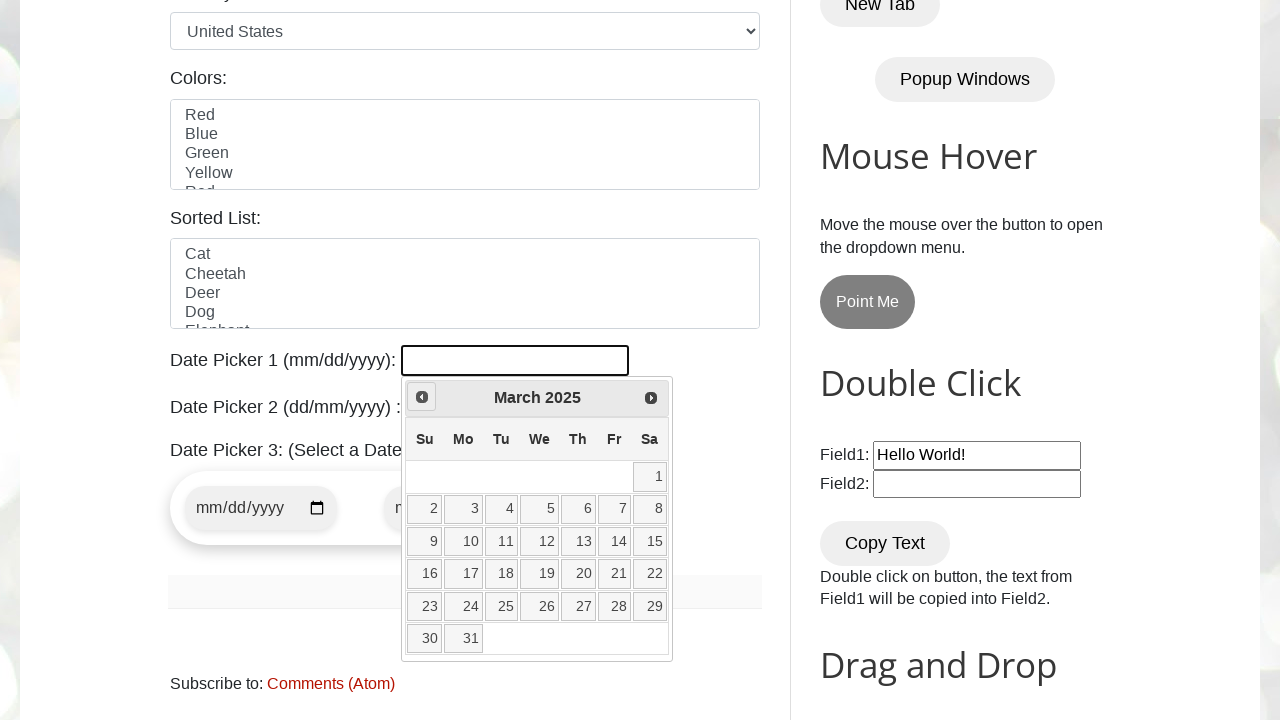

Retrieved current year from date picker
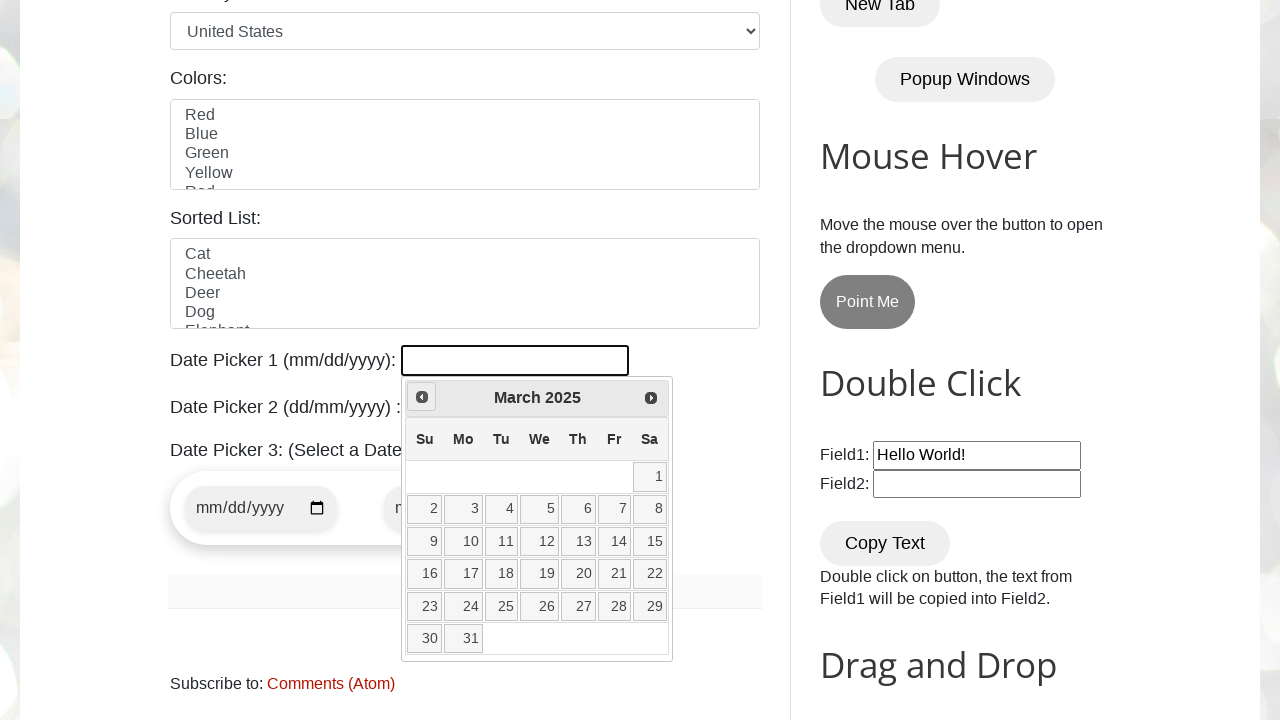

Retrieved current month from date picker
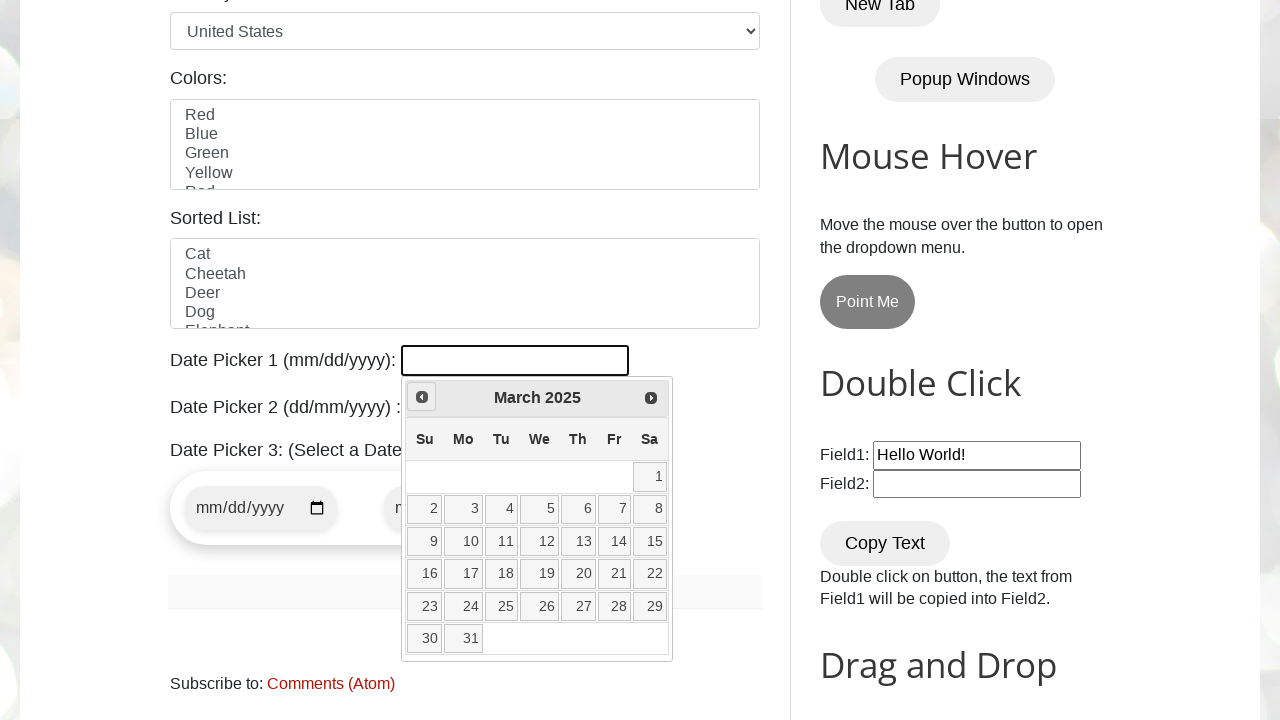

Clicked Previous button to navigate to earlier month at (422, 397) on [title="Prev"]
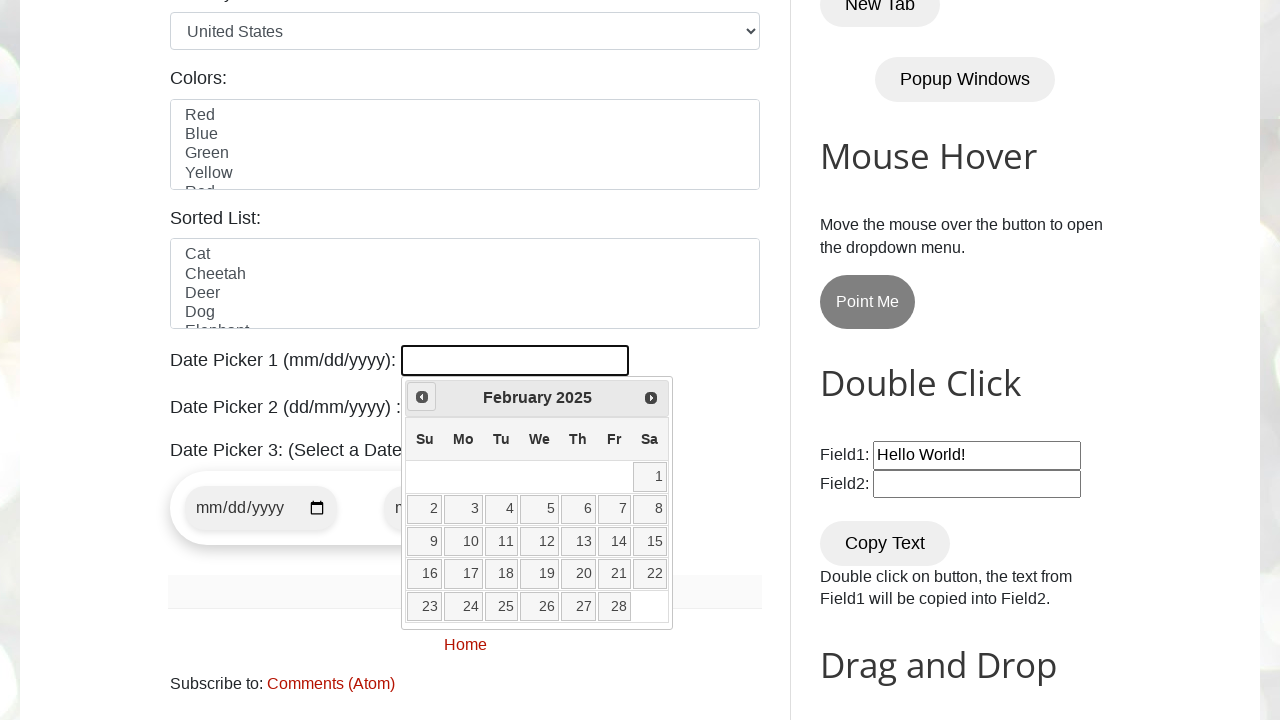

Retrieved current year from date picker
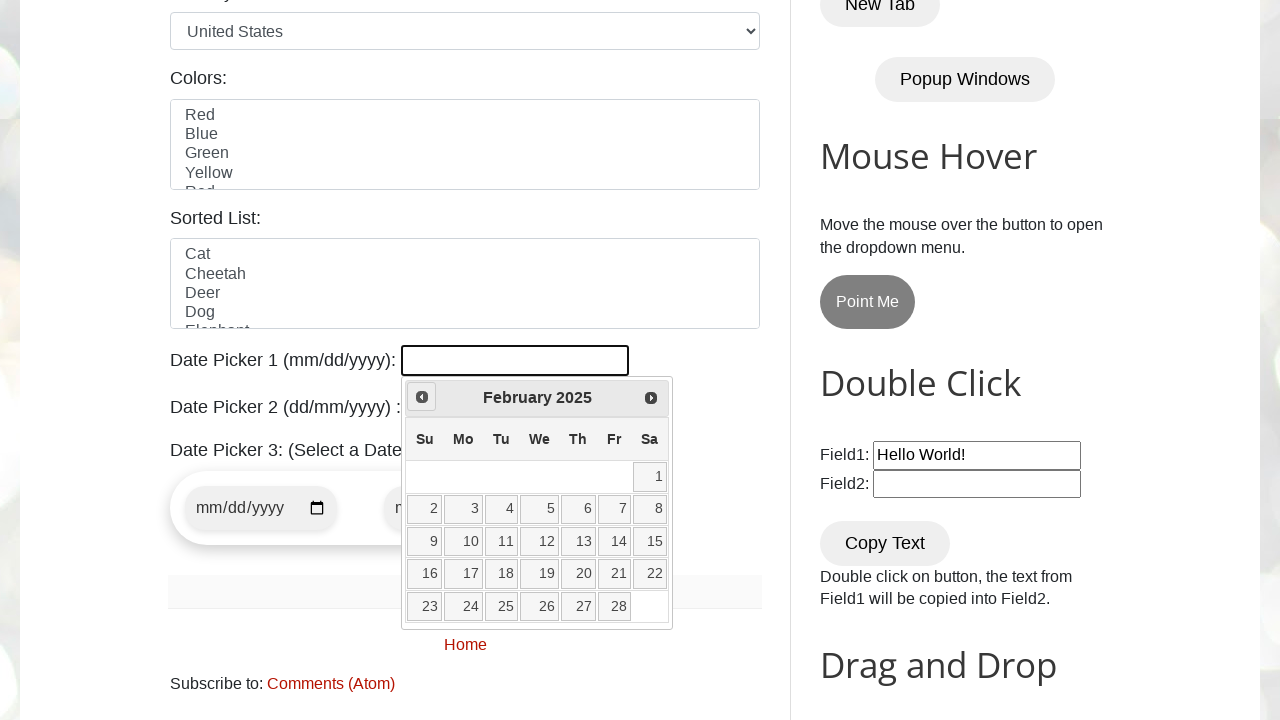

Retrieved current month from date picker
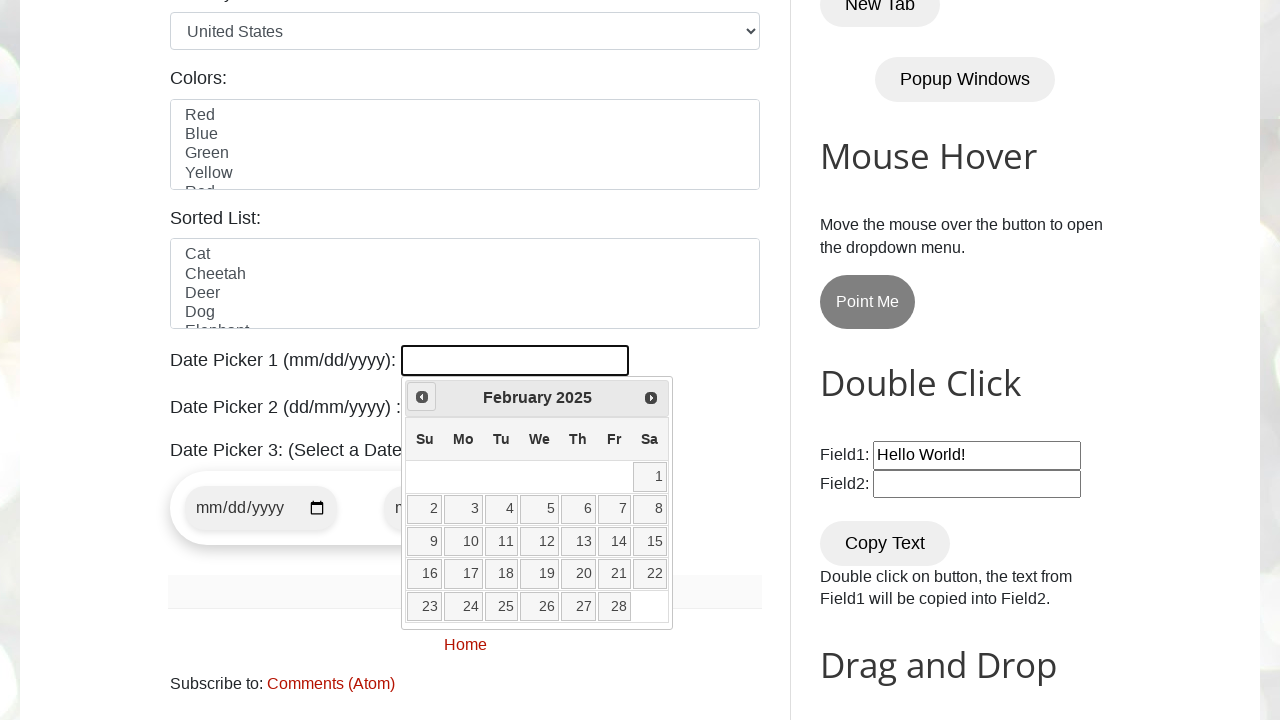

Clicked Previous button to navigate to earlier month at (422, 397) on [title="Prev"]
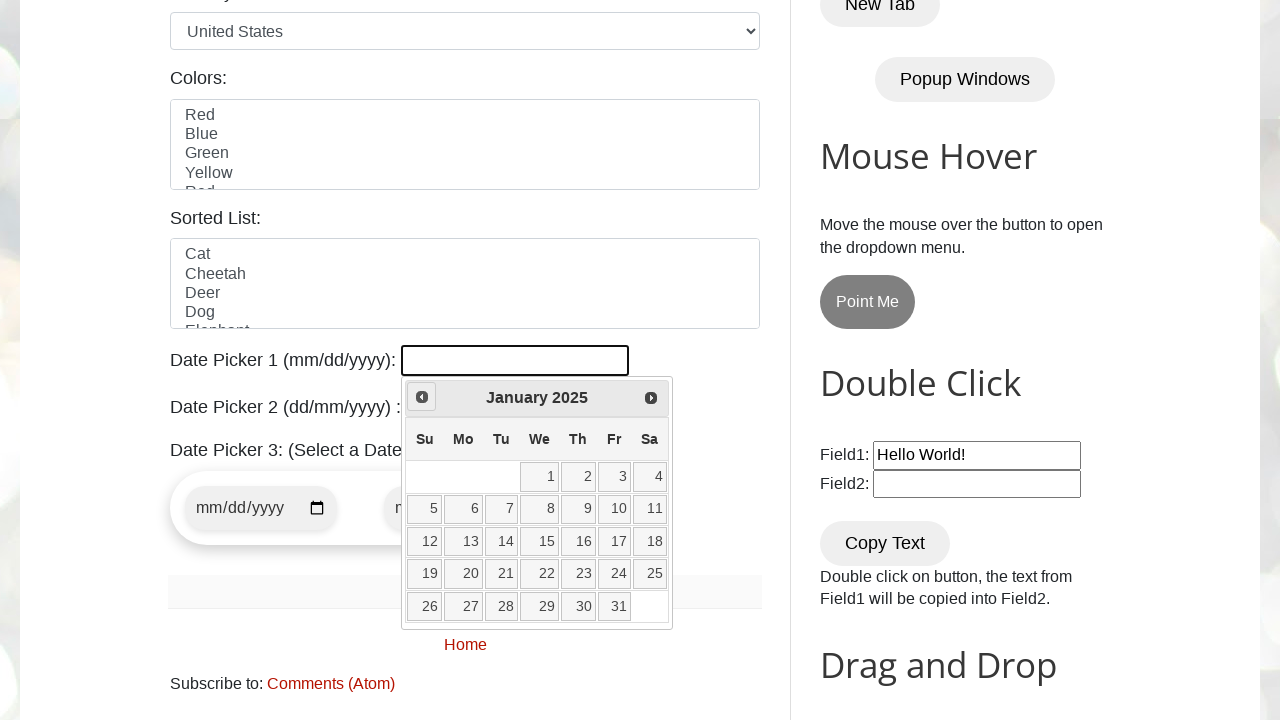

Retrieved current year from date picker
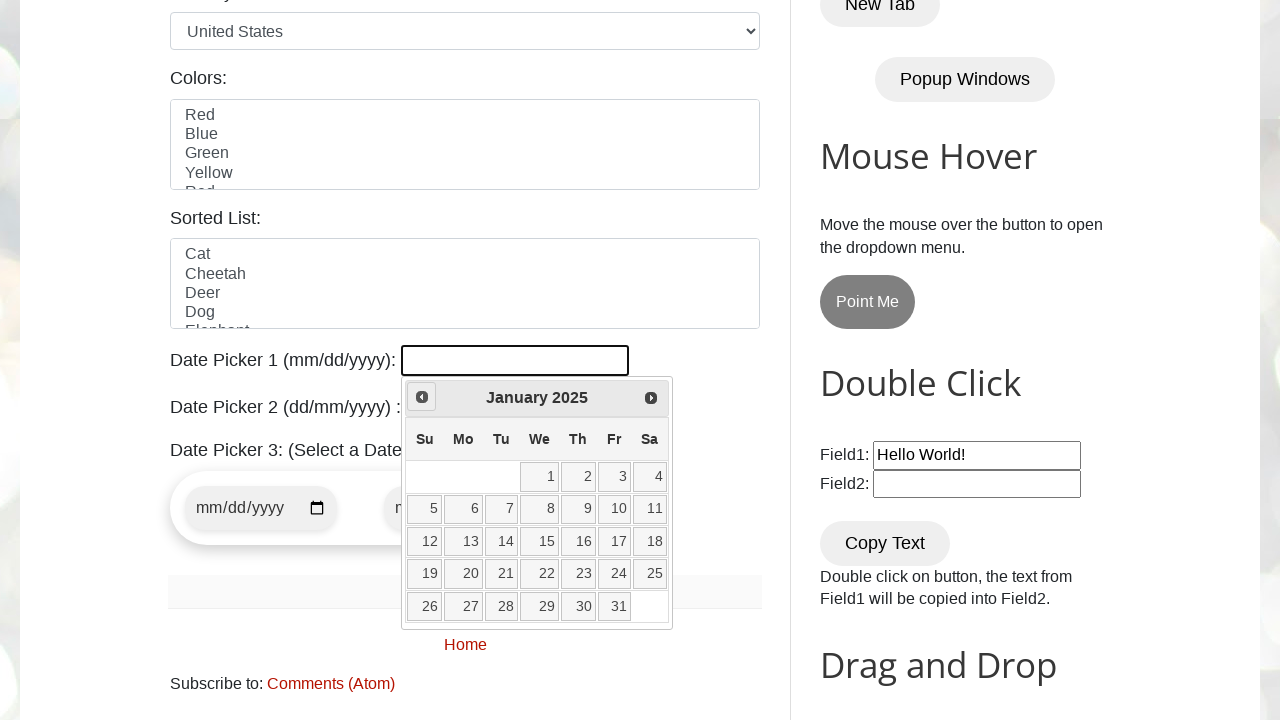

Retrieved current month from date picker
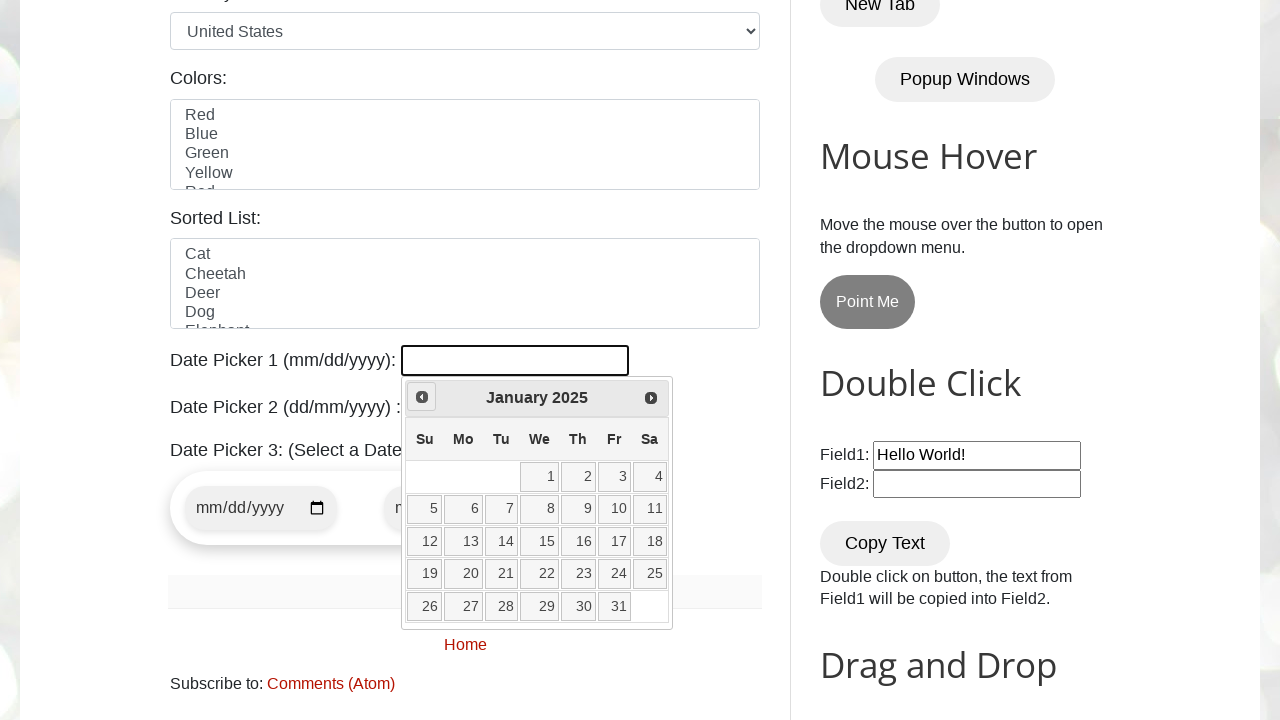

Clicked Previous button to navigate to earlier month at (422, 397) on [title="Prev"]
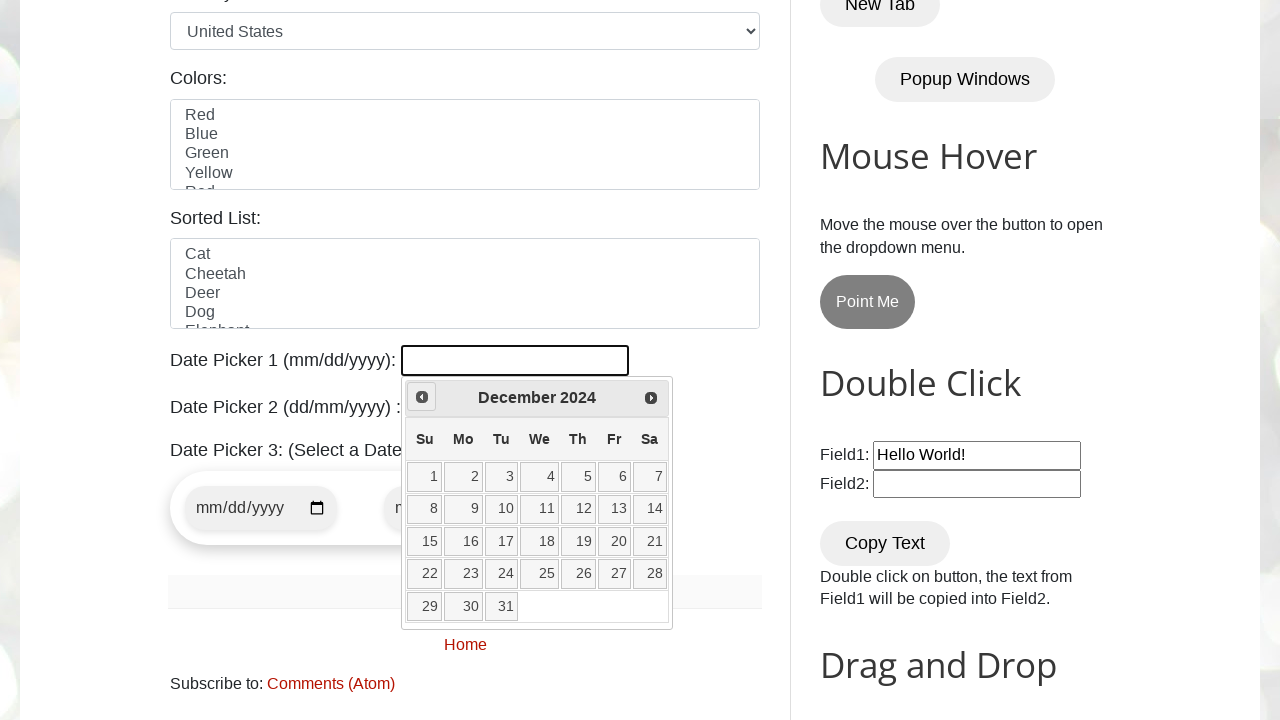

Retrieved current year from date picker
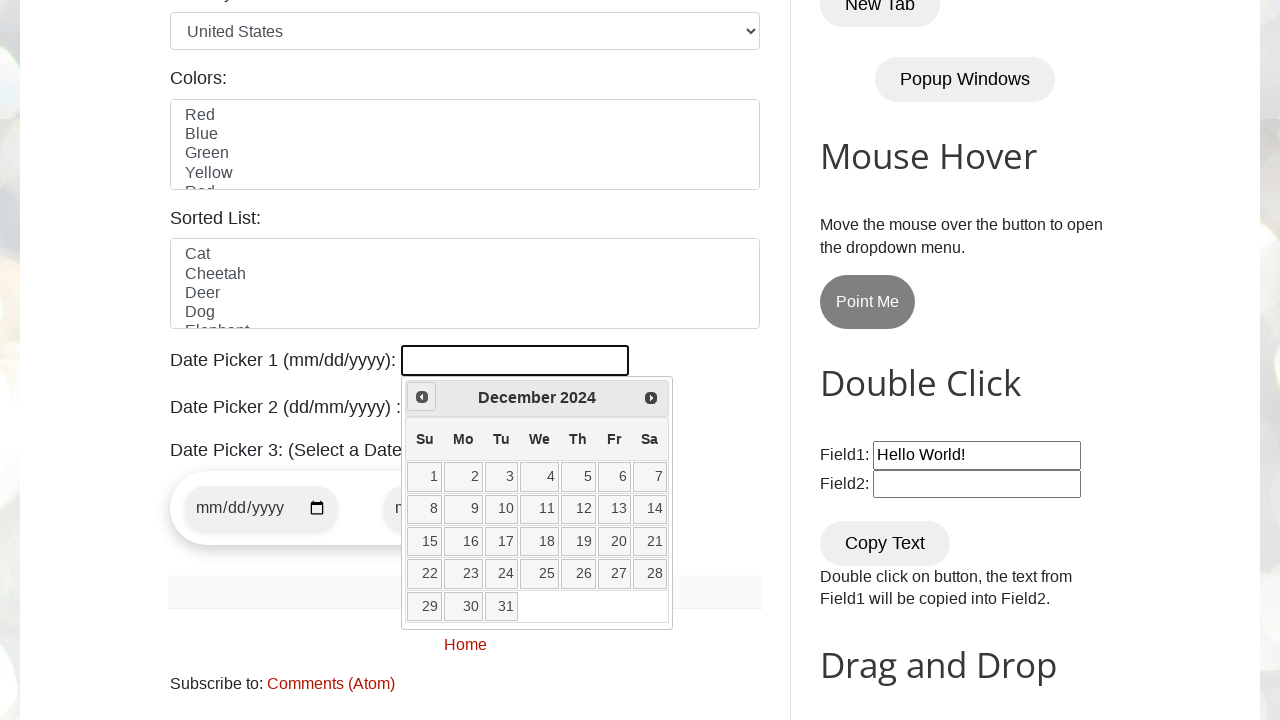

Retrieved current month from date picker
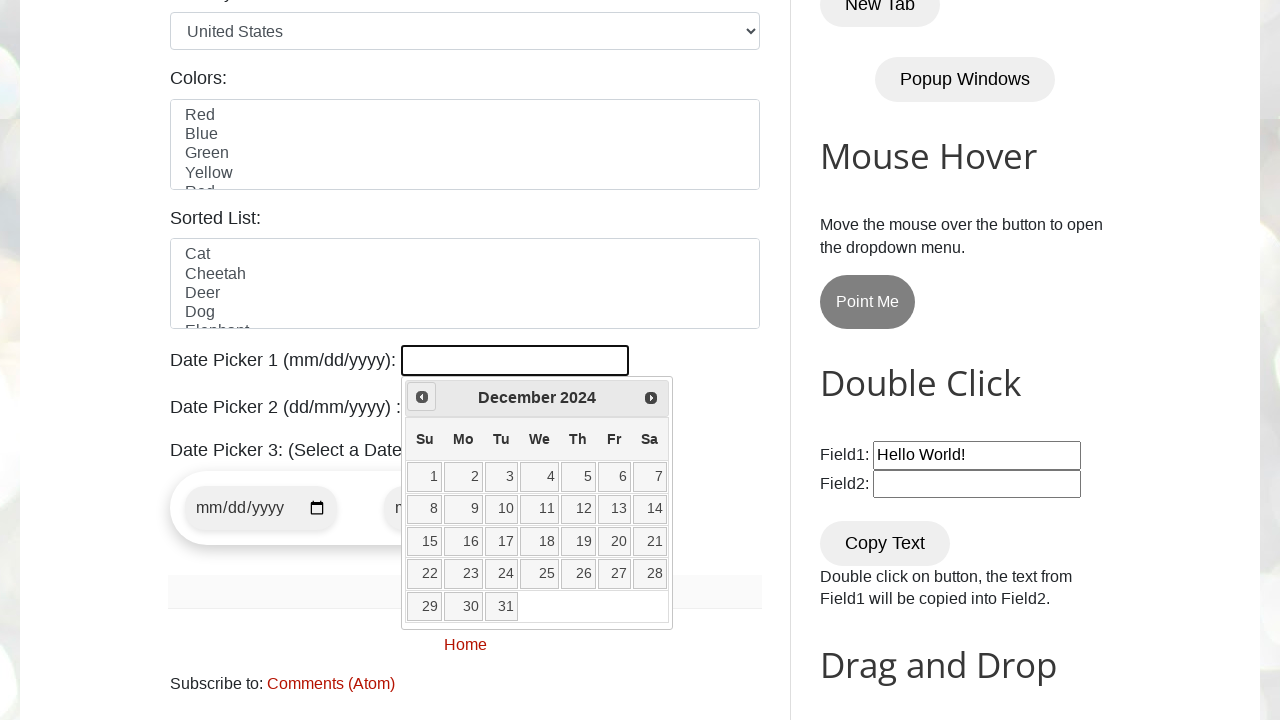

Clicked Previous button to navigate to earlier month at (422, 397) on [title="Prev"]
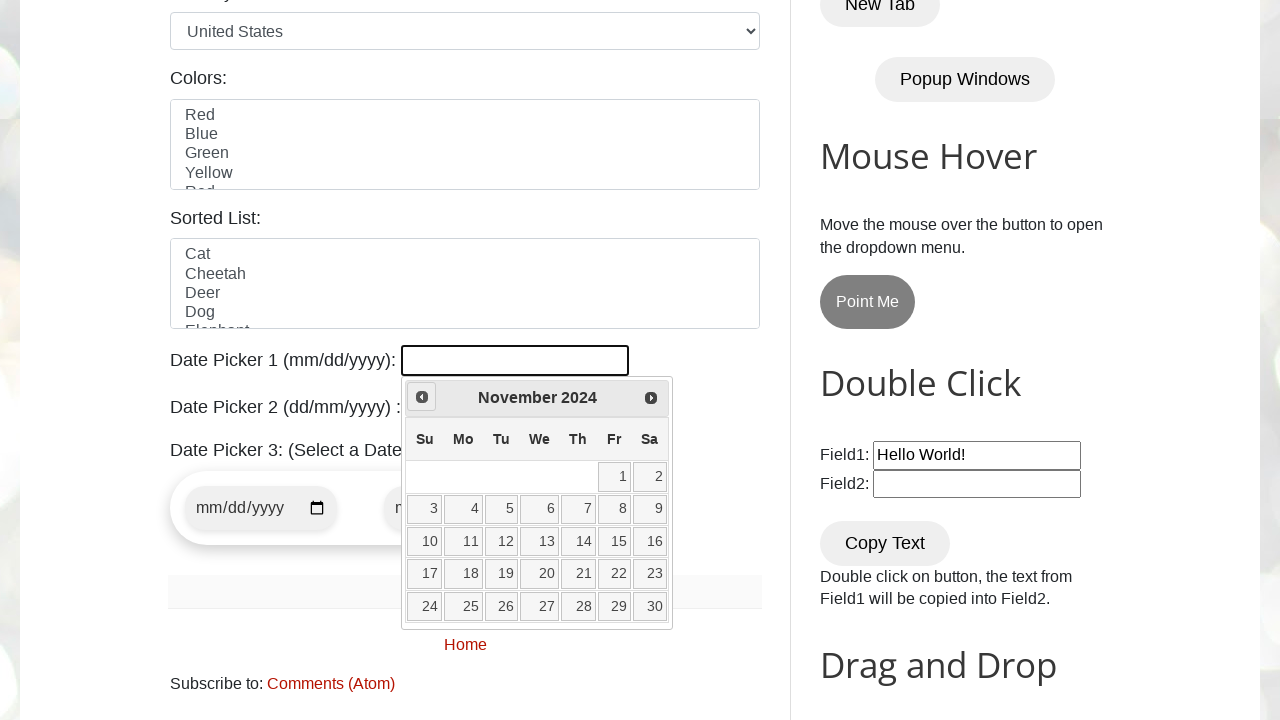

Retrieved current year from date picker
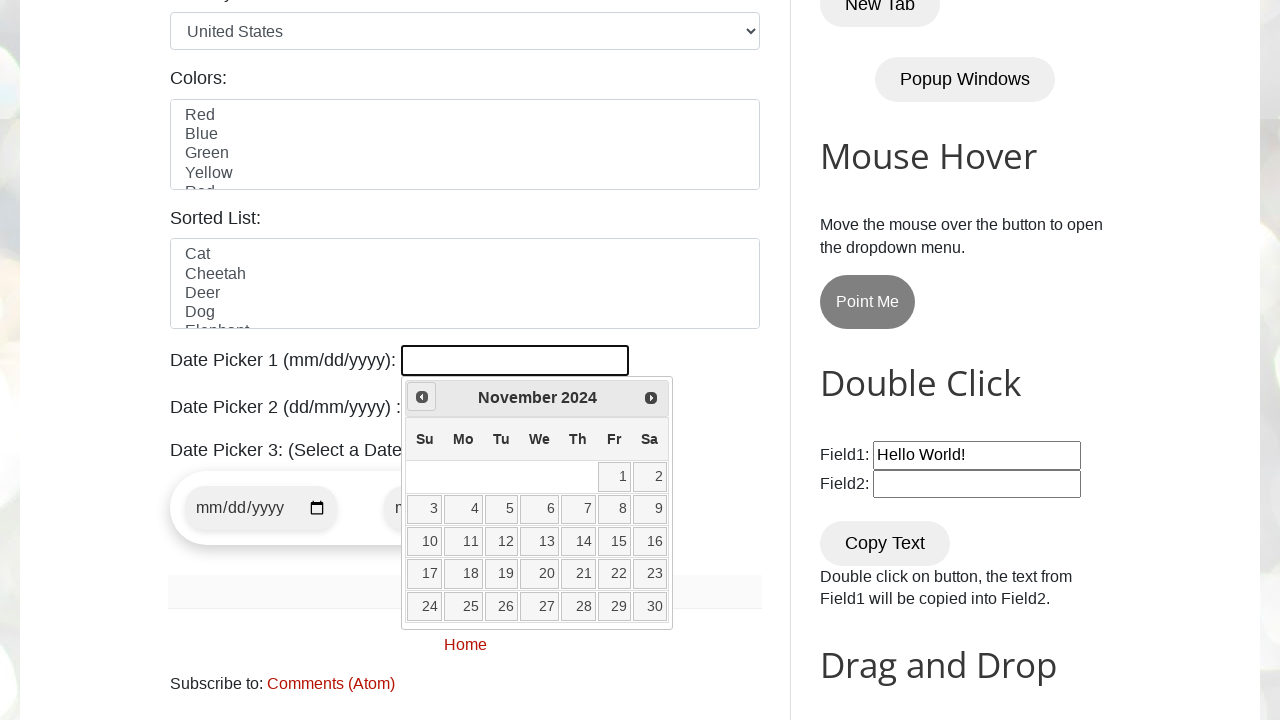

Retrieved current month from date picker
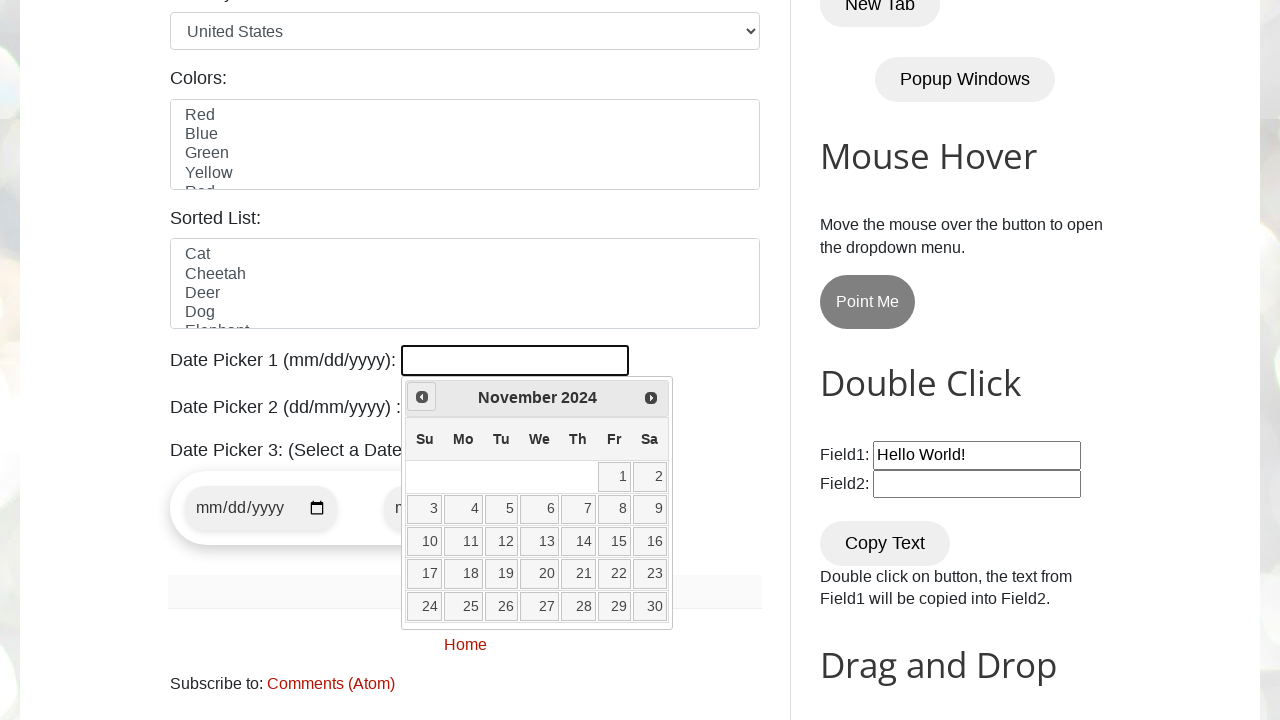

Clicked Previous button to navigate to earlier month at (422, 397) on [title="Prev"]
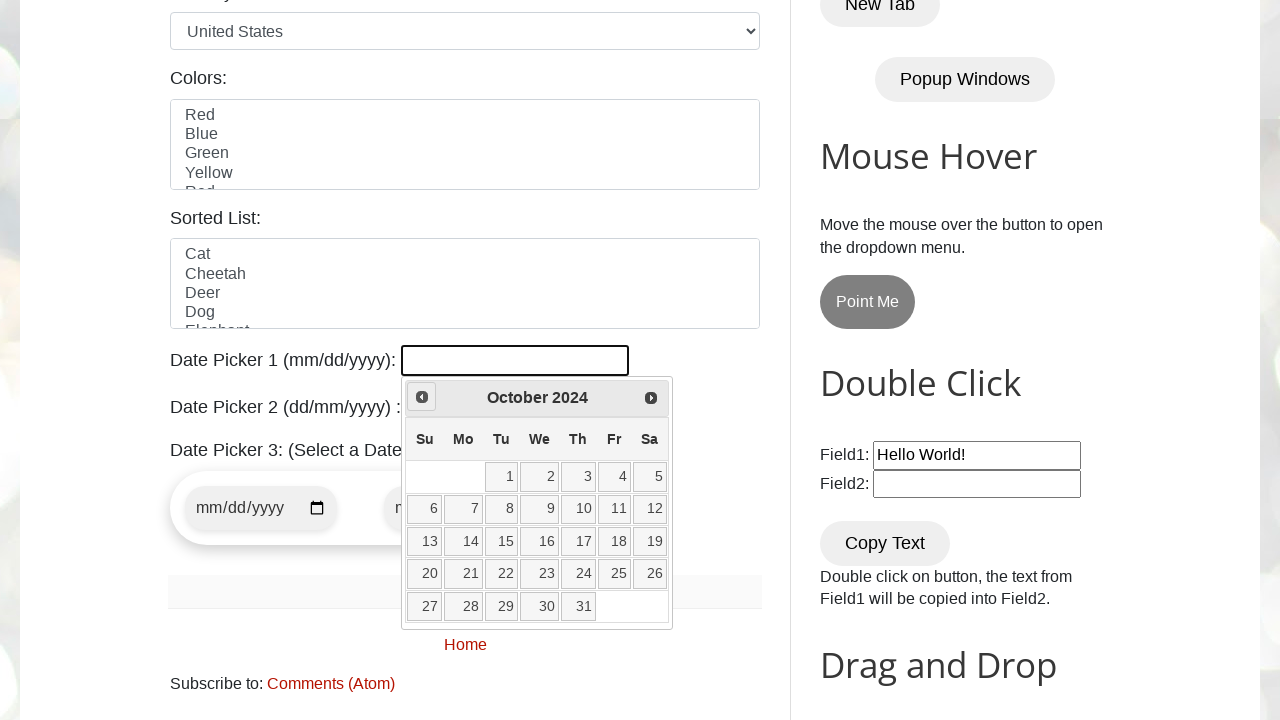

Retrieved current year from date picker
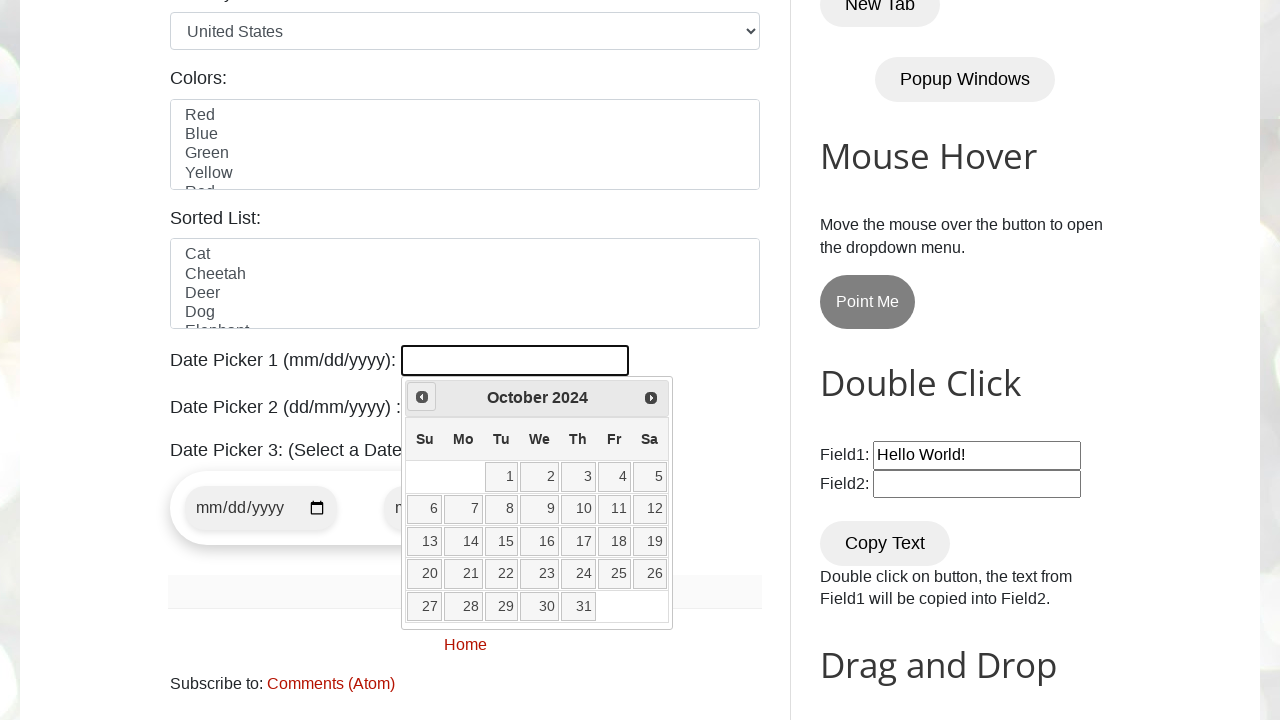

Retrieved current month from date picker
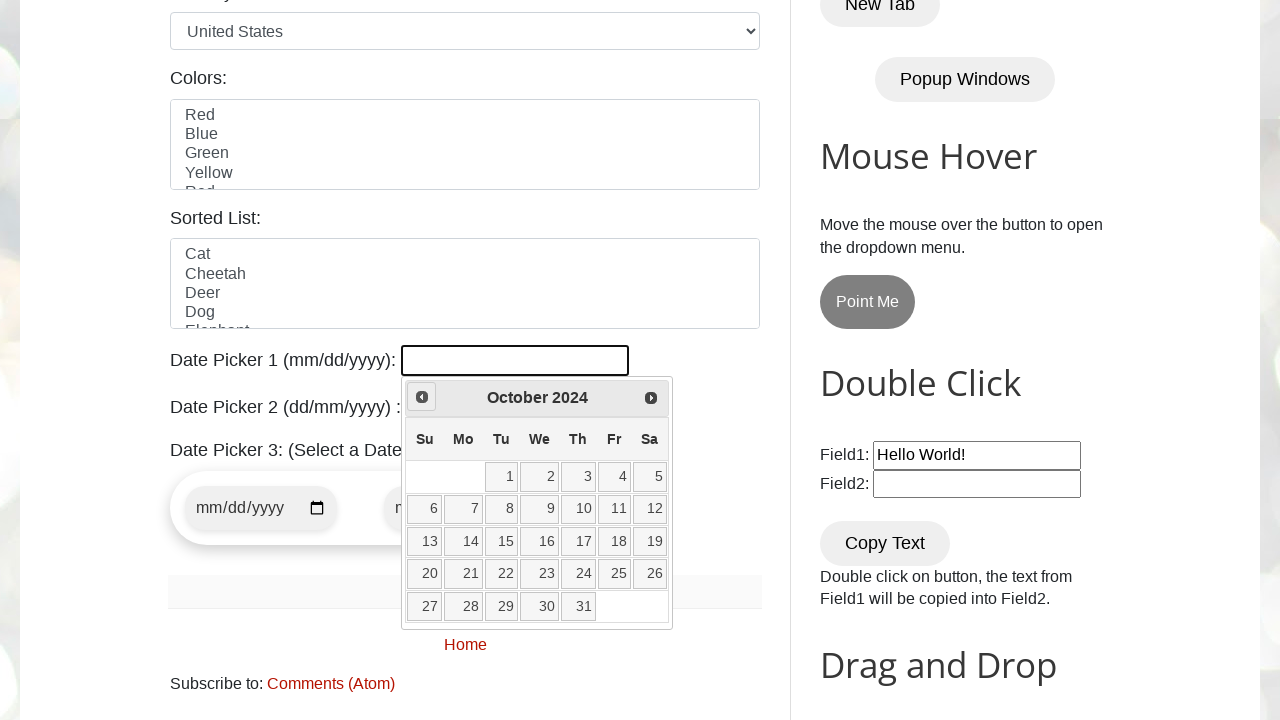

Clicked Previous button to navigate to earlier month at (422, 397) on [title="Prev"]
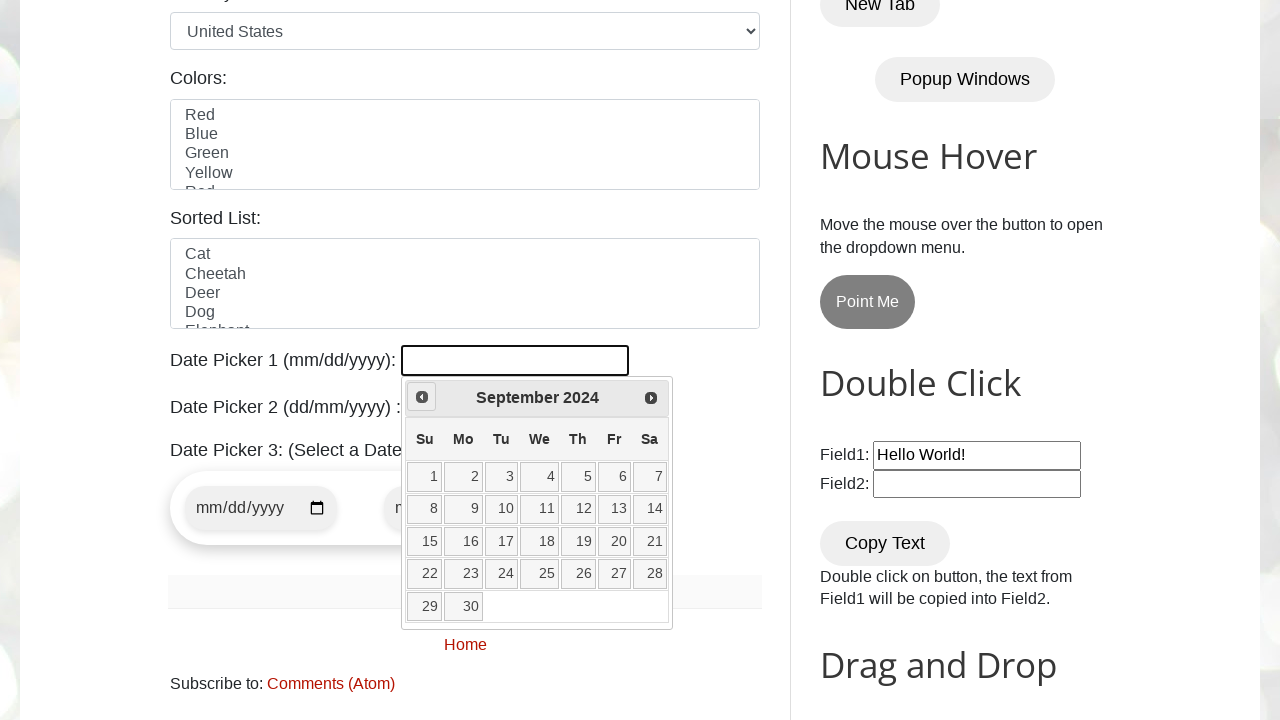

Retrieved current year from date picker
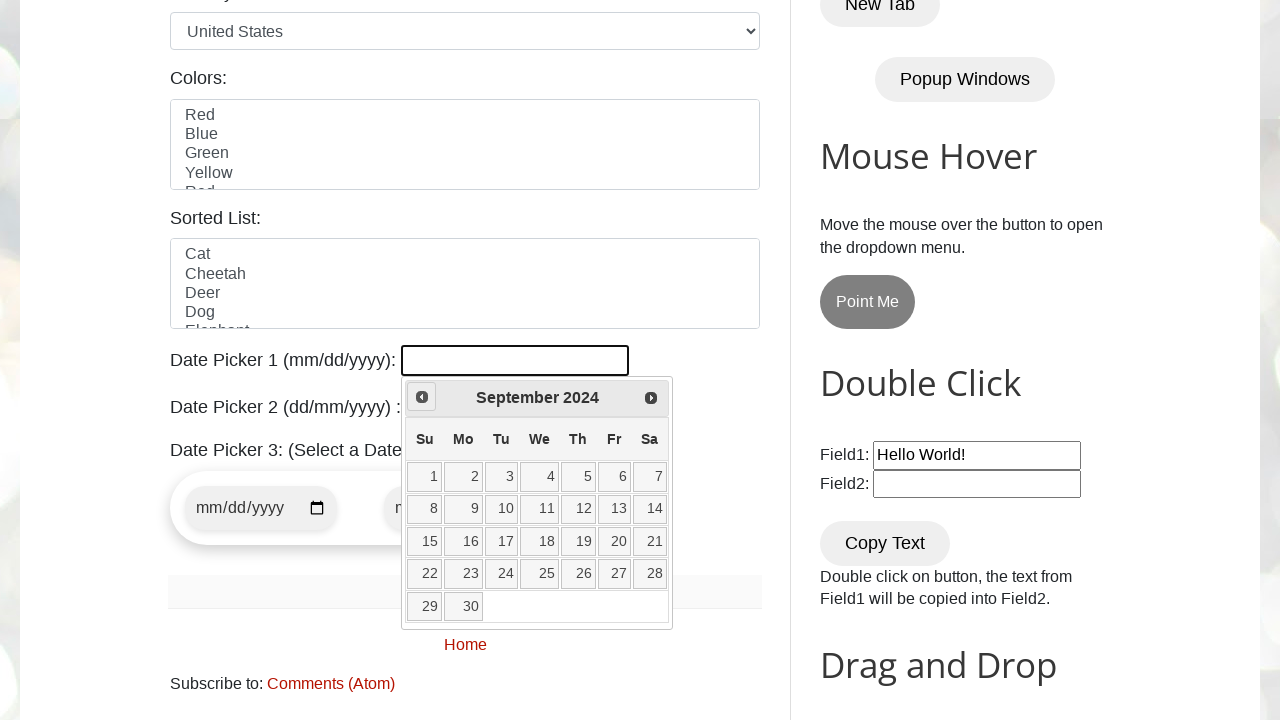

Retrieved current month from date picker
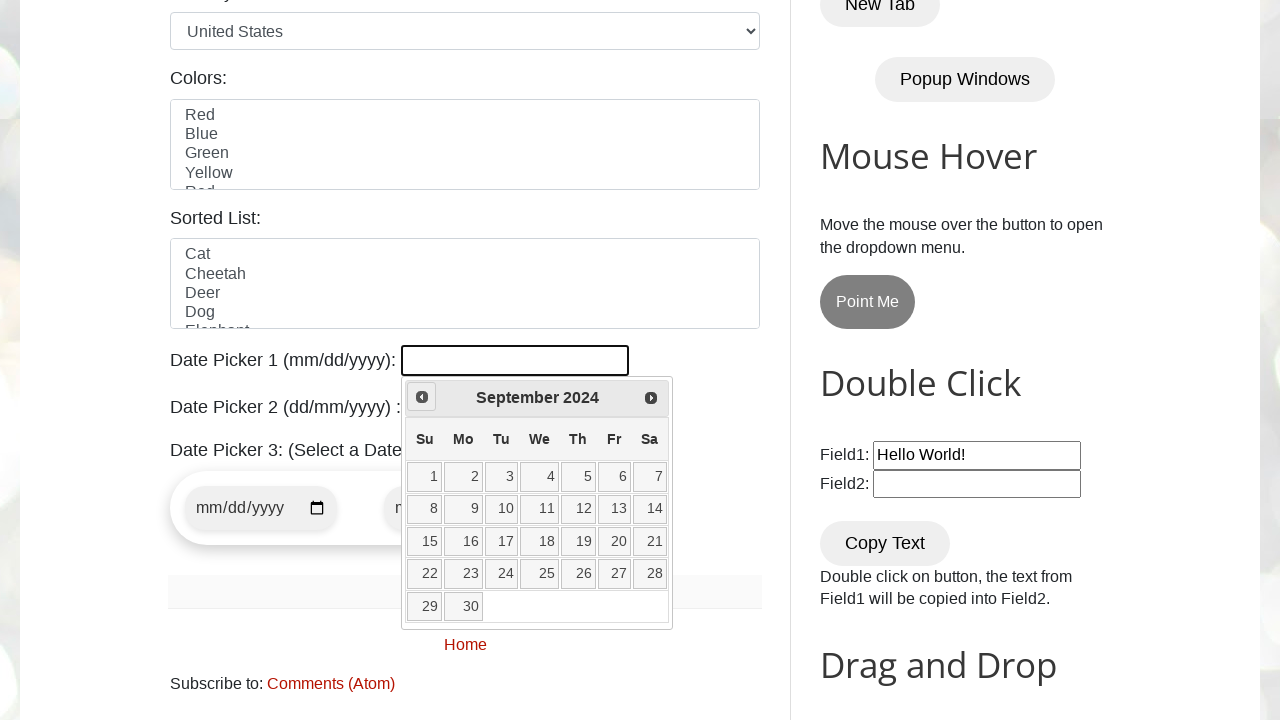

Clicked Previous button to navigate to earlier month at (422, 397) on [title="Prev"]
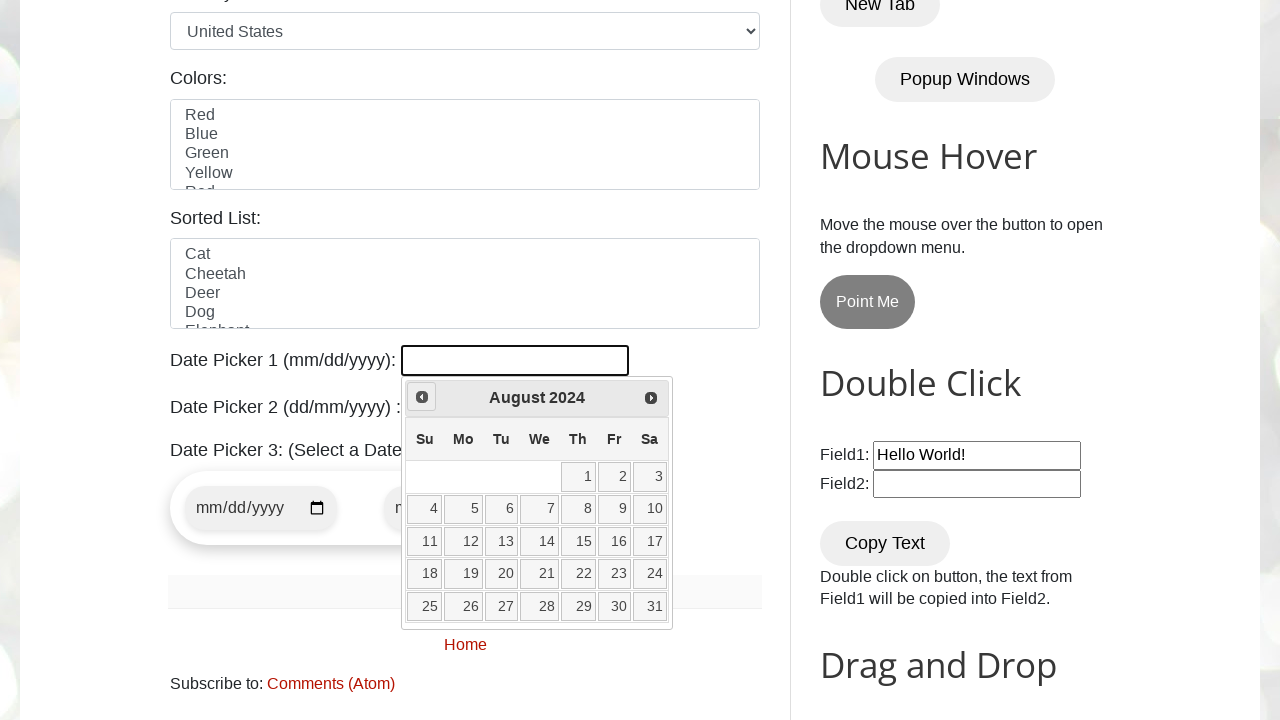

Retrieved current year from date picker
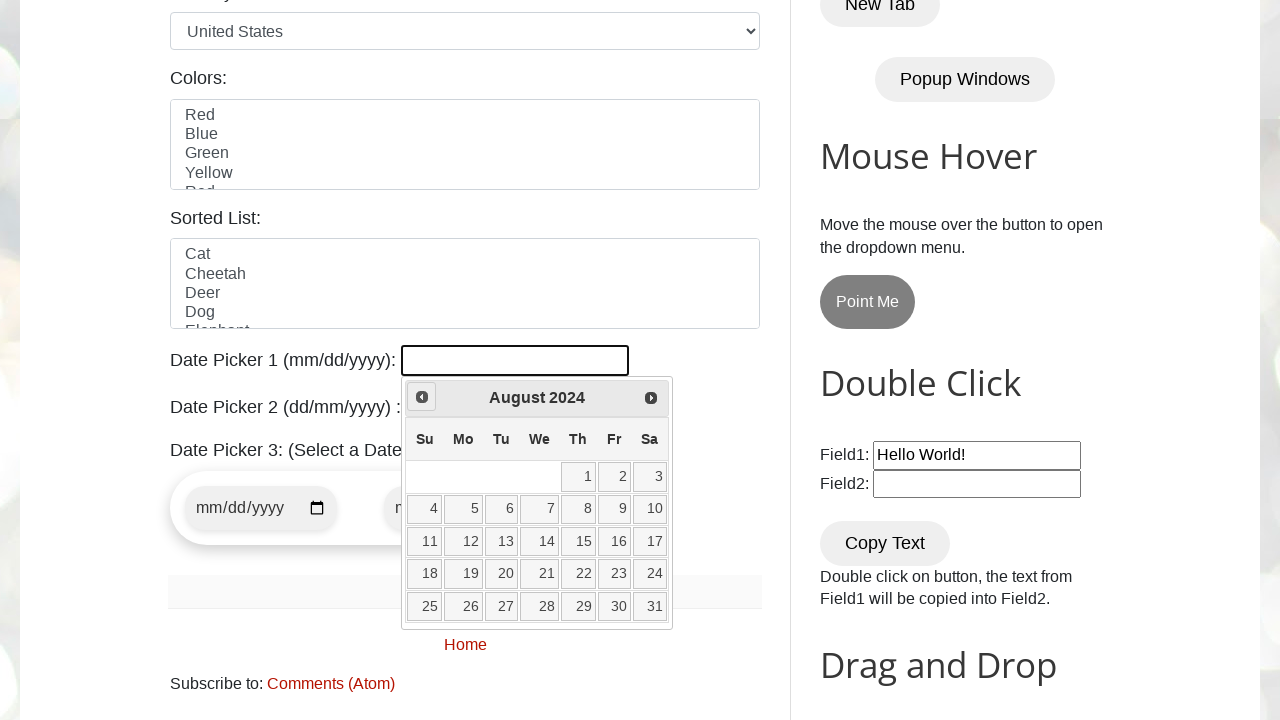

Retrieved current month from date picker
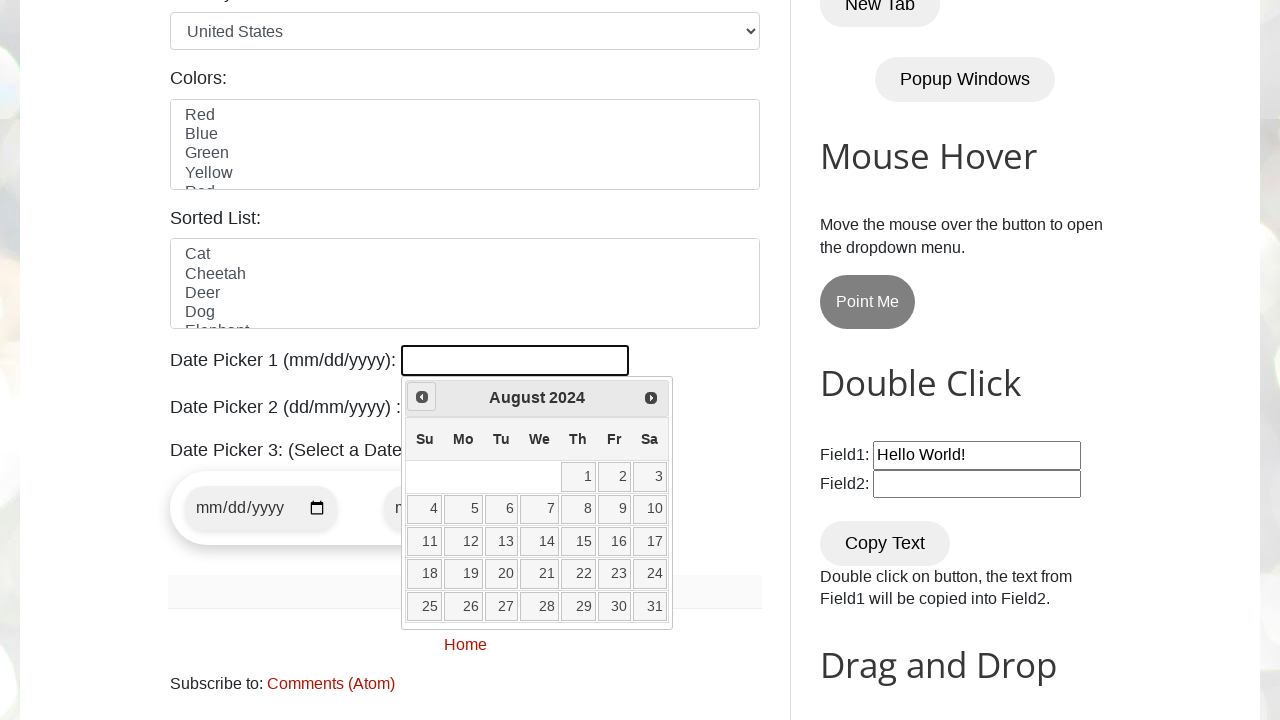

Clicked Previous button to navigate to earlier month at (422, 397) on [title="Prev"]
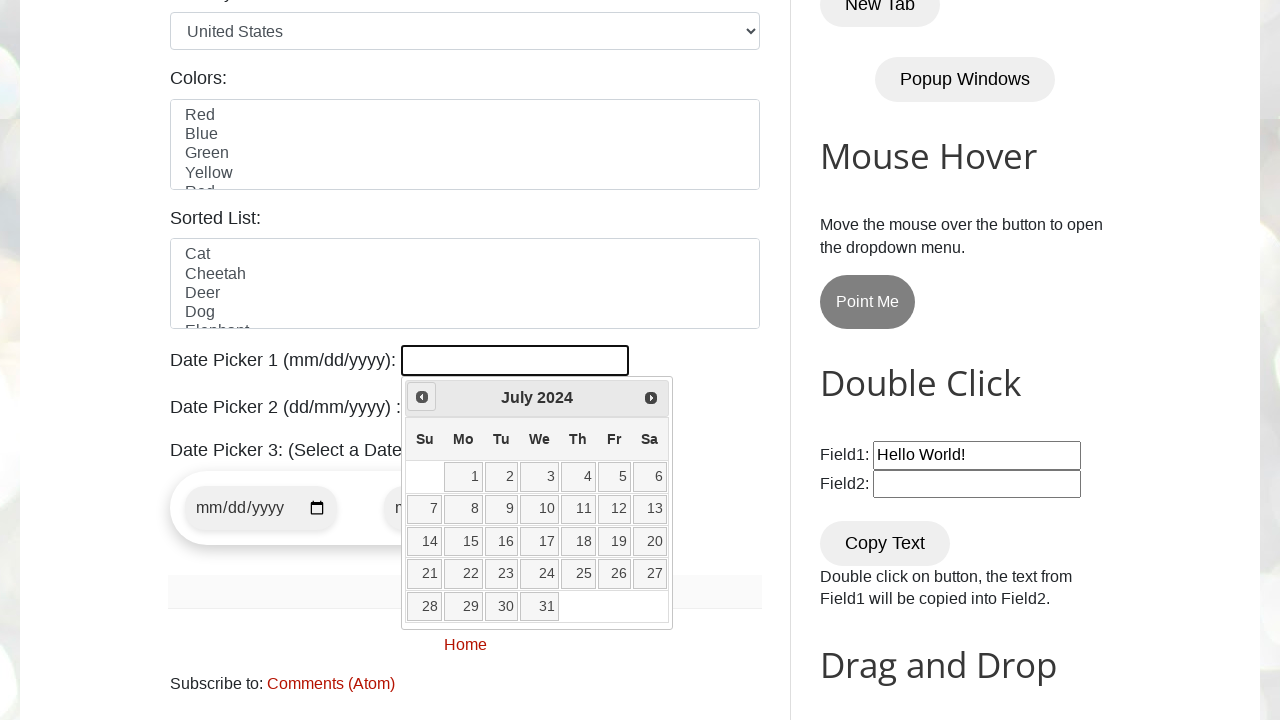

Retrieved current year from date picker
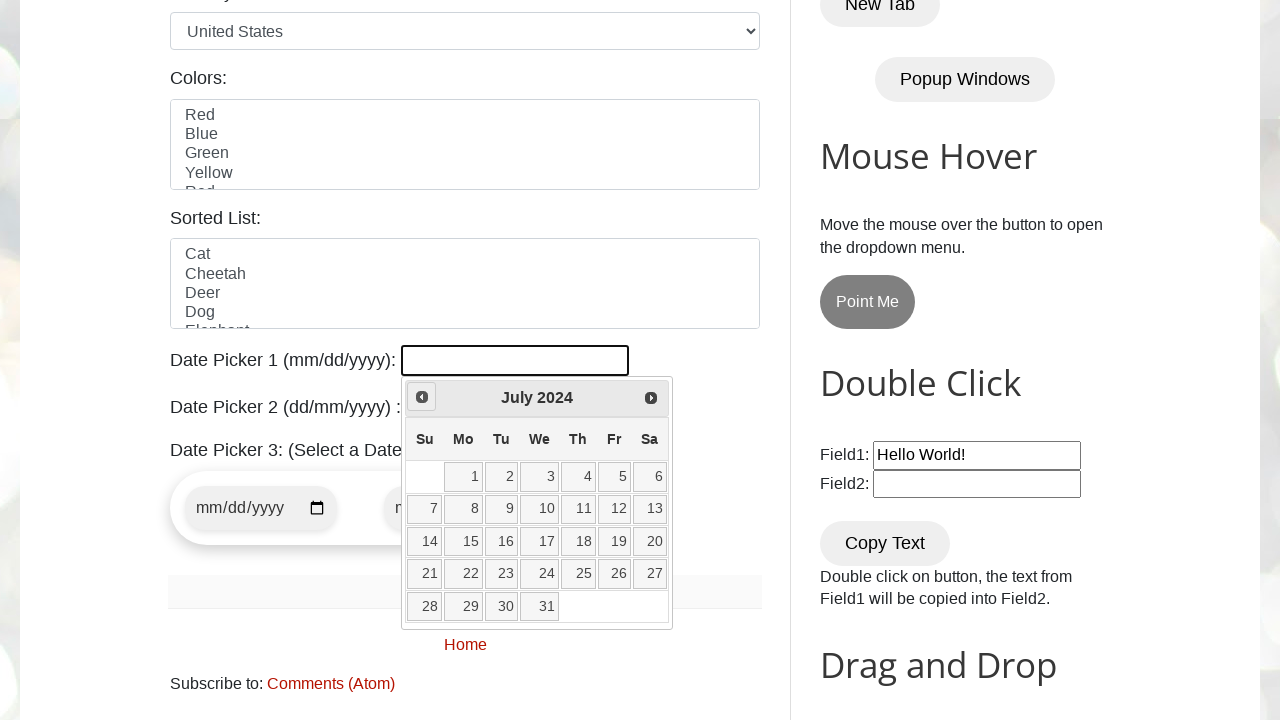

Retrieved current month from date picker
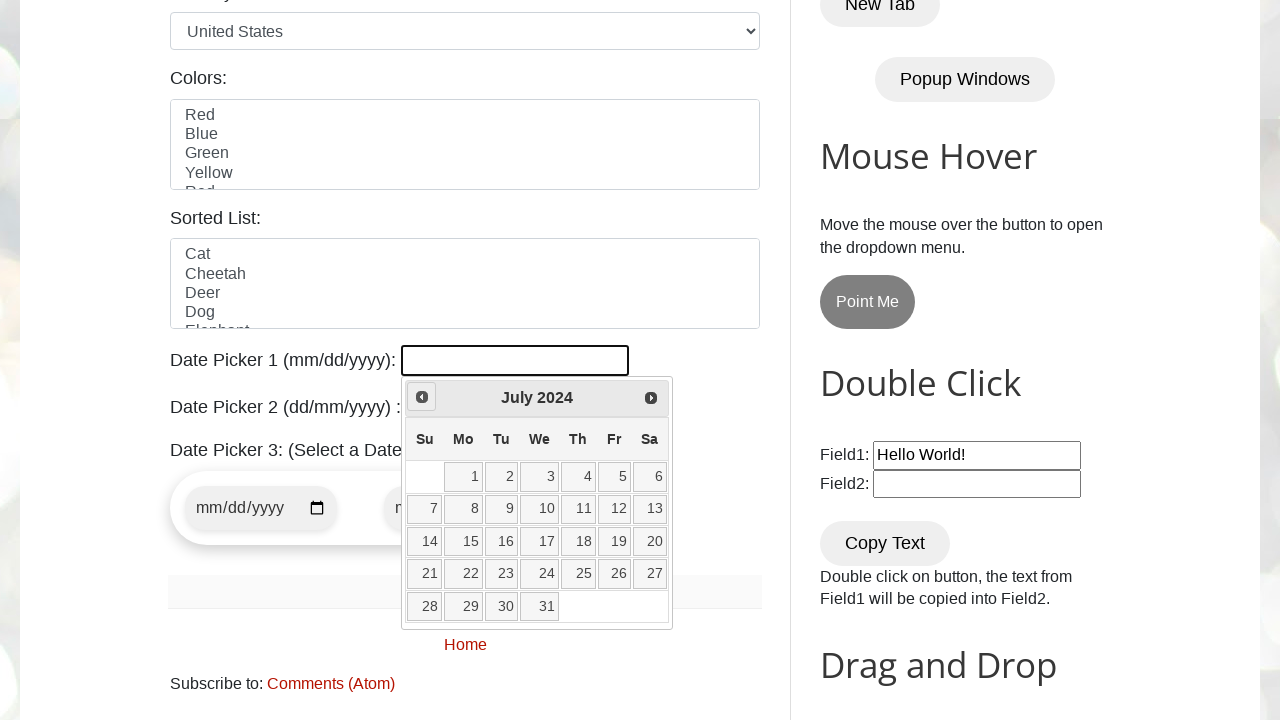

Clicked Previous button to navigate to earlier month at (422, 397) on [title="Prev"]
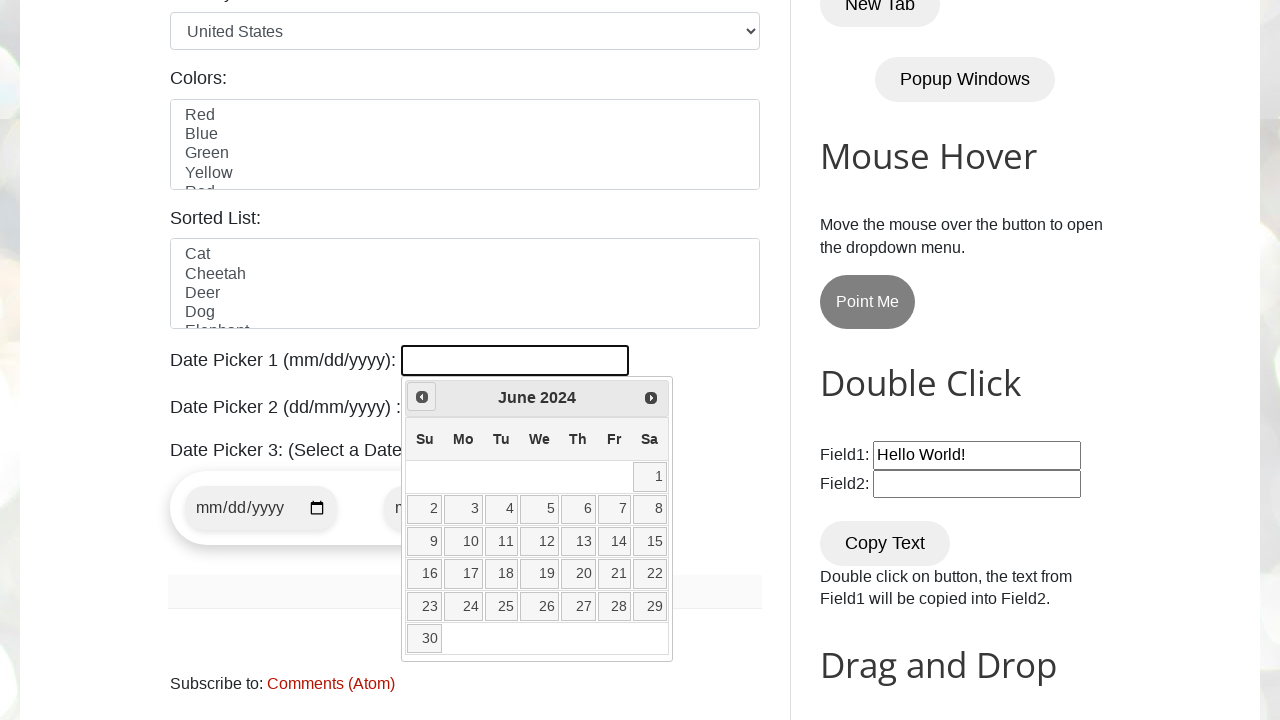

Retrieved current year from date picker
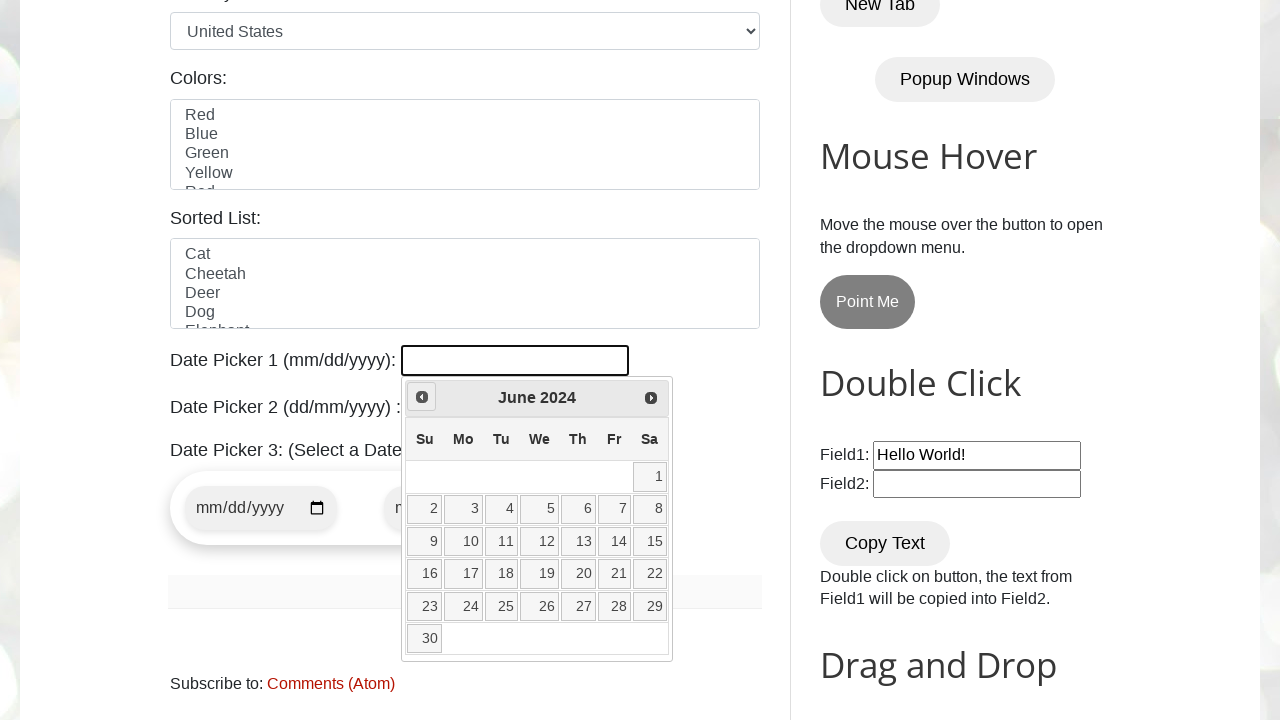

Retrieved current month from date picker
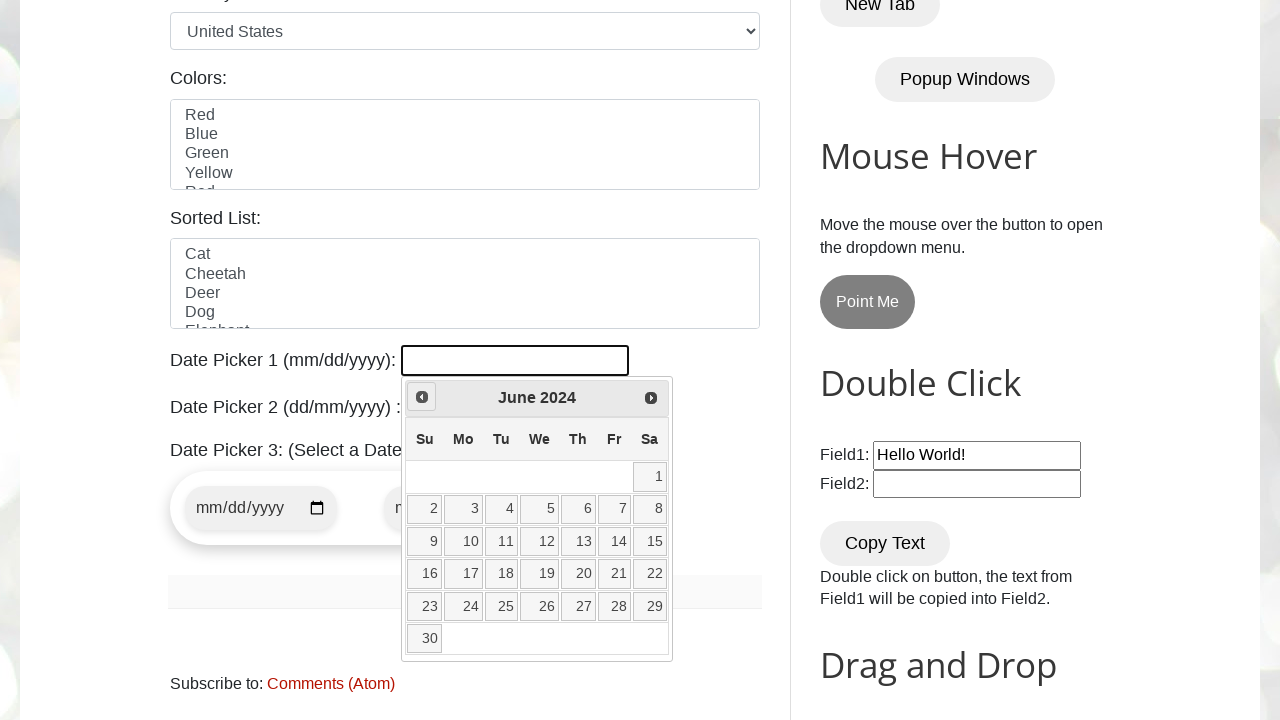

Clicked Previous button to navigate to earlier month at (422, 397) on [title="Prev"]
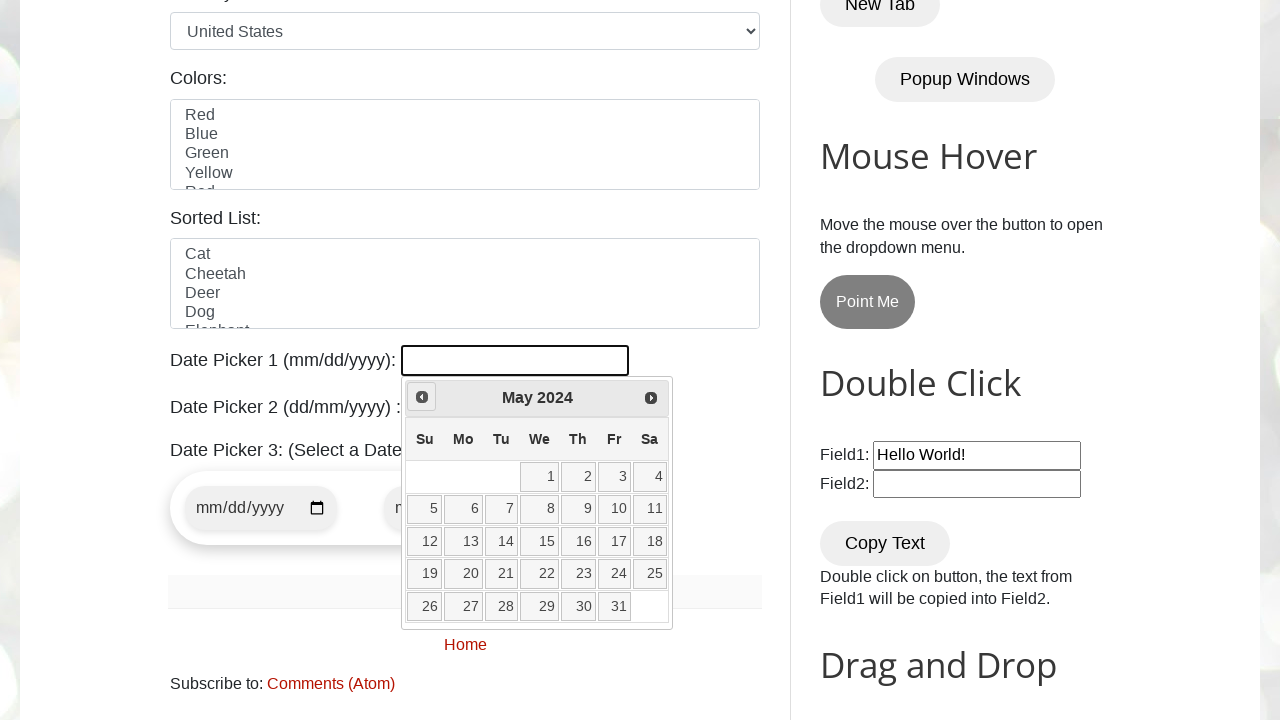

Retrieved current year from date picker
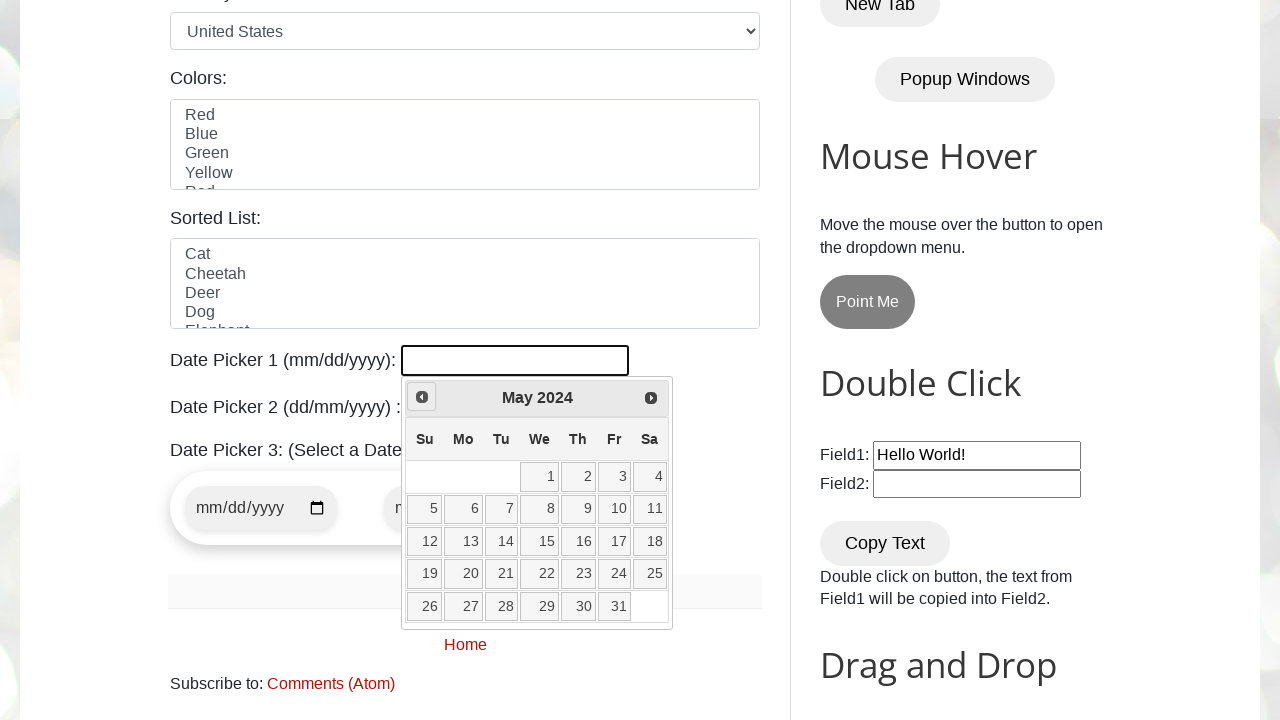

Retrieved current month from date picker
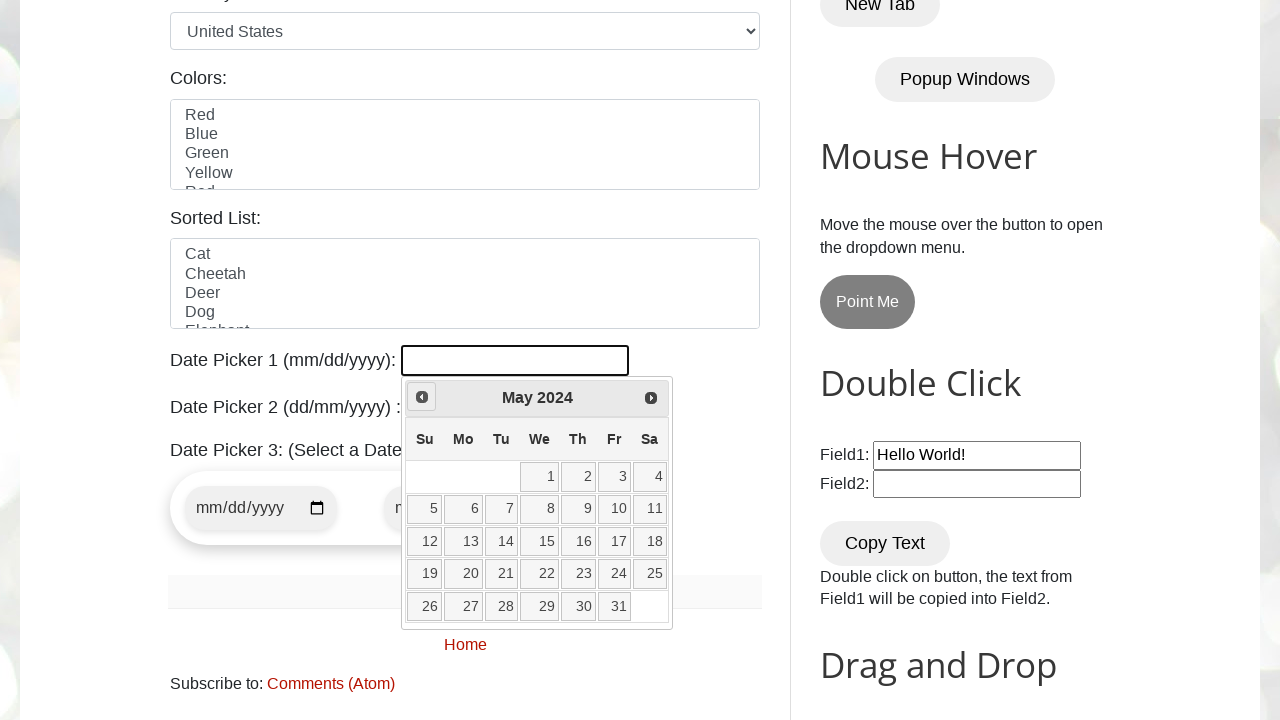

Clicked Previous button to navigate to earlier month at (422, 397) on [title="Prev"]
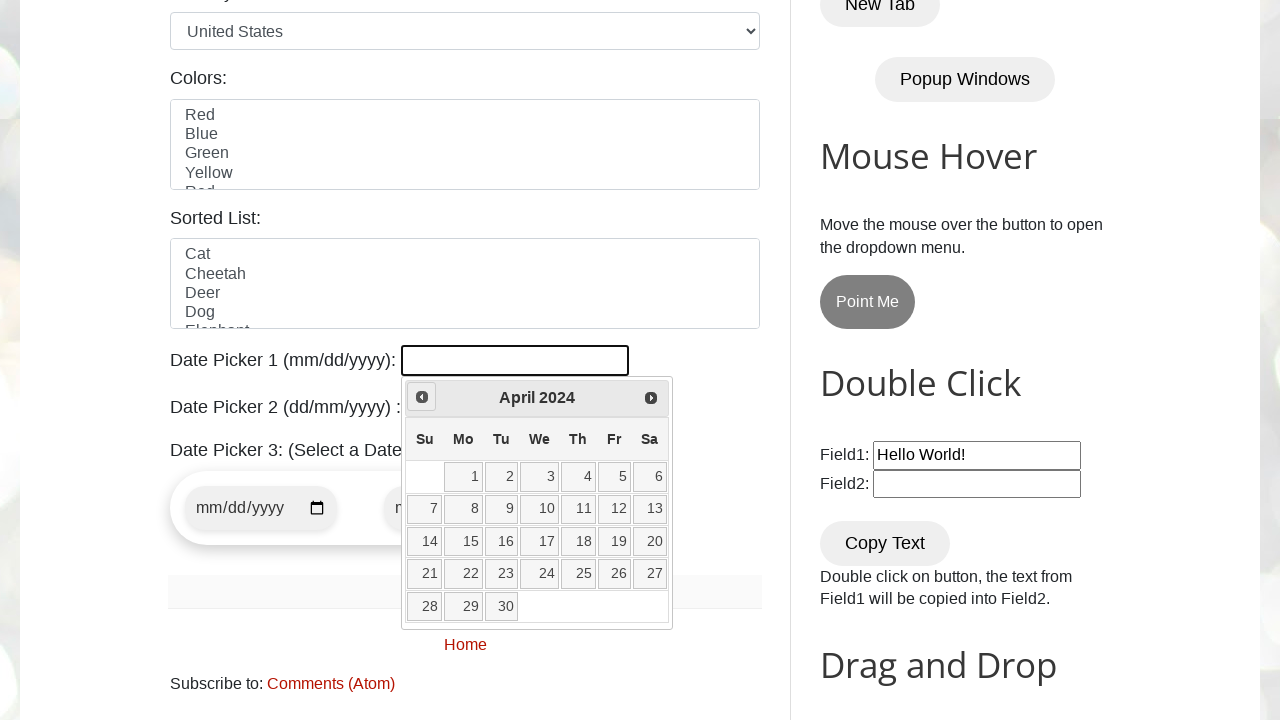

Retrieved current year from date picker
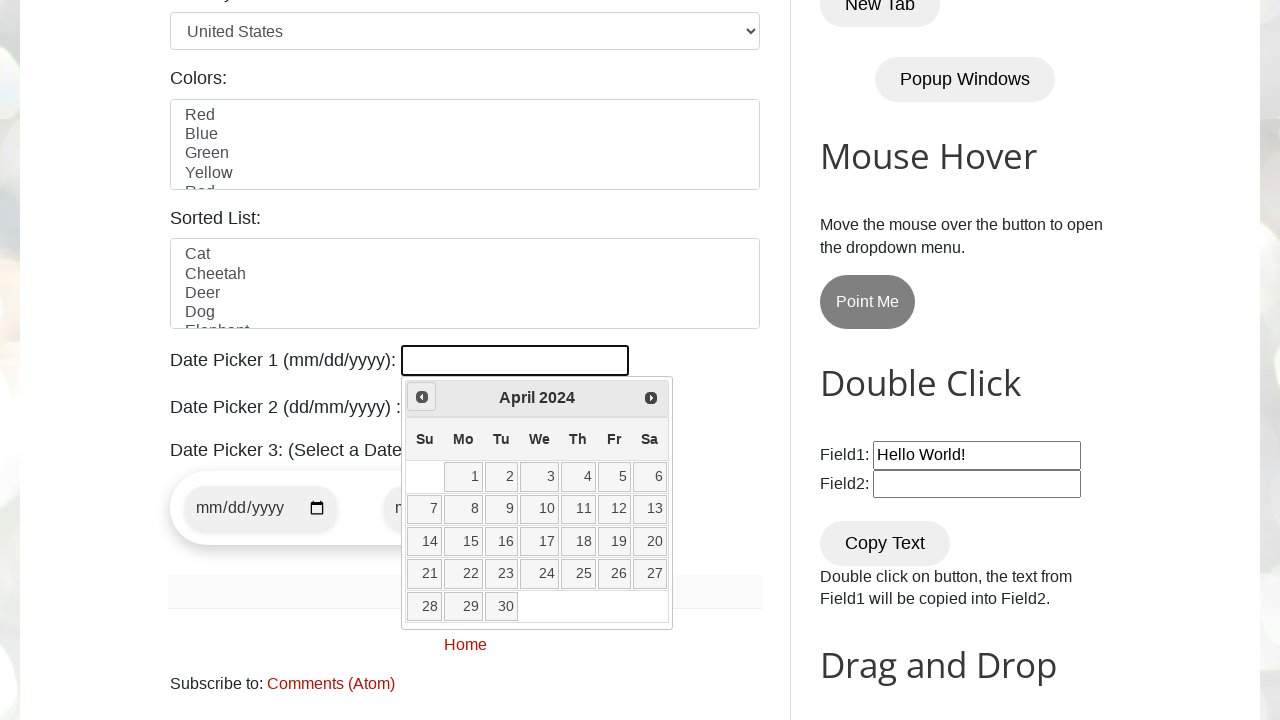

Retrieved current month from date picker
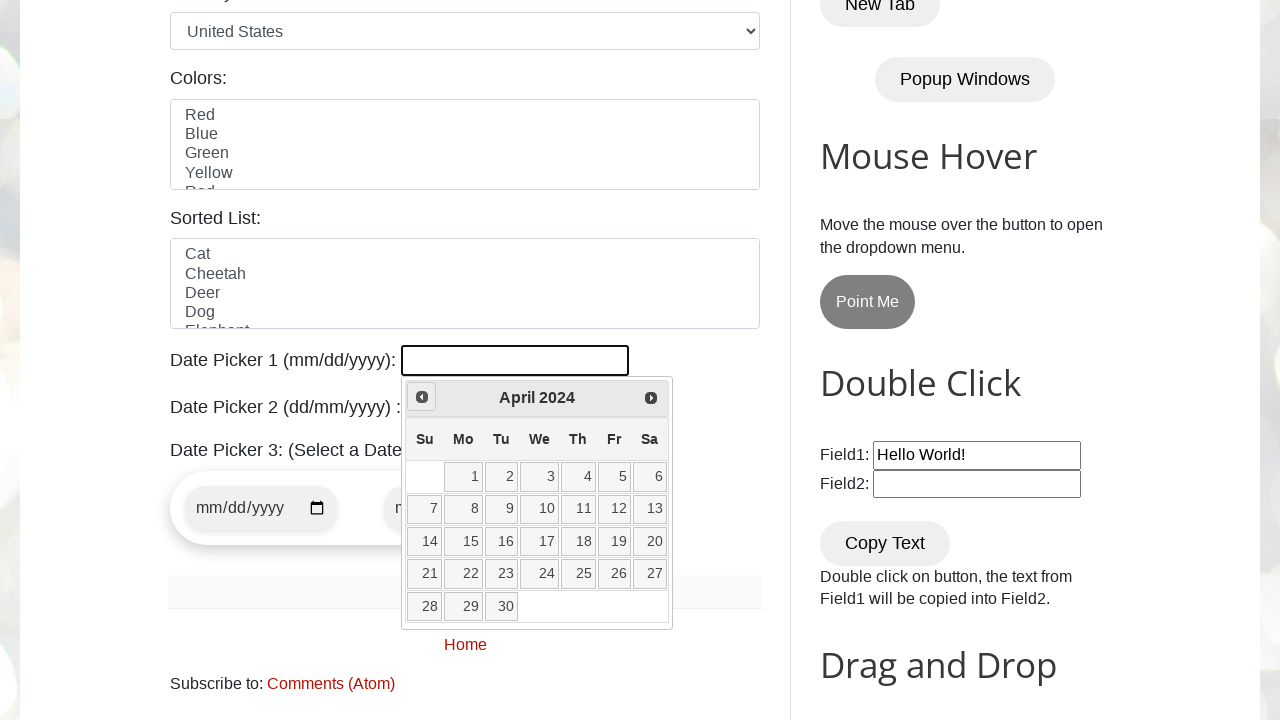

Clicked Previous button to navigate to earlier month at (422, 397) on [title="Prev"]
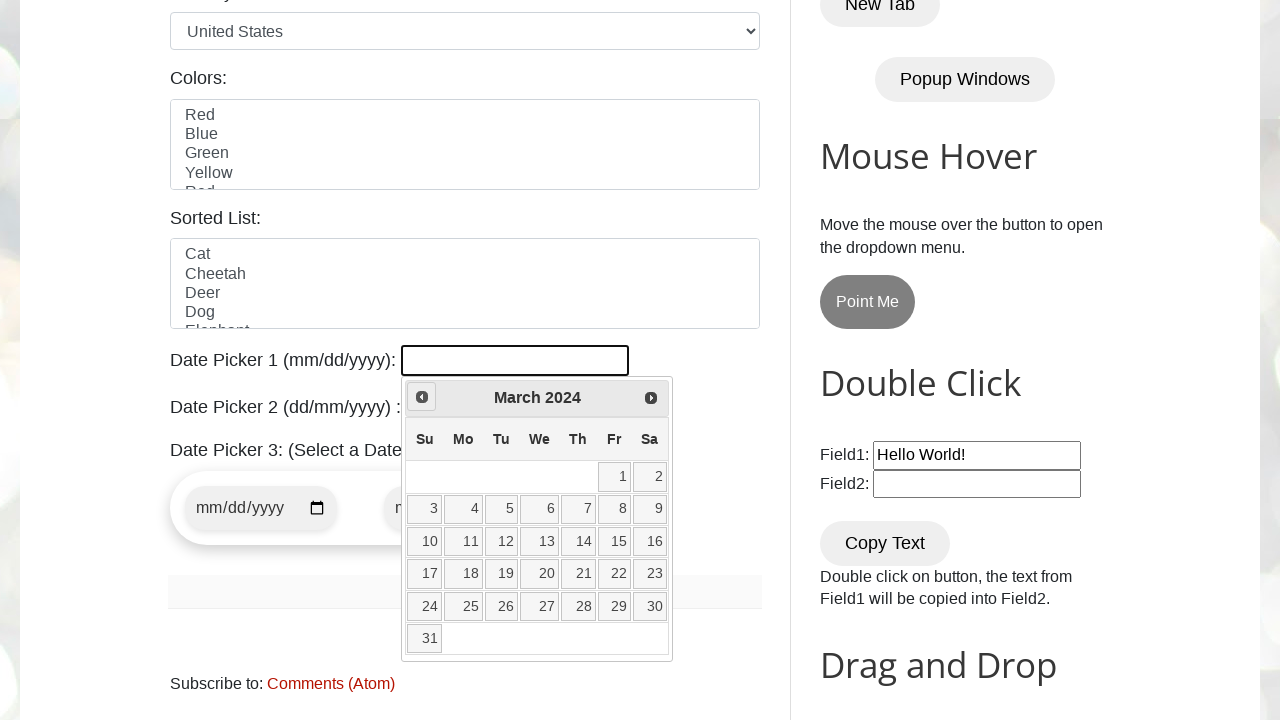

Retrieved current year from date picker
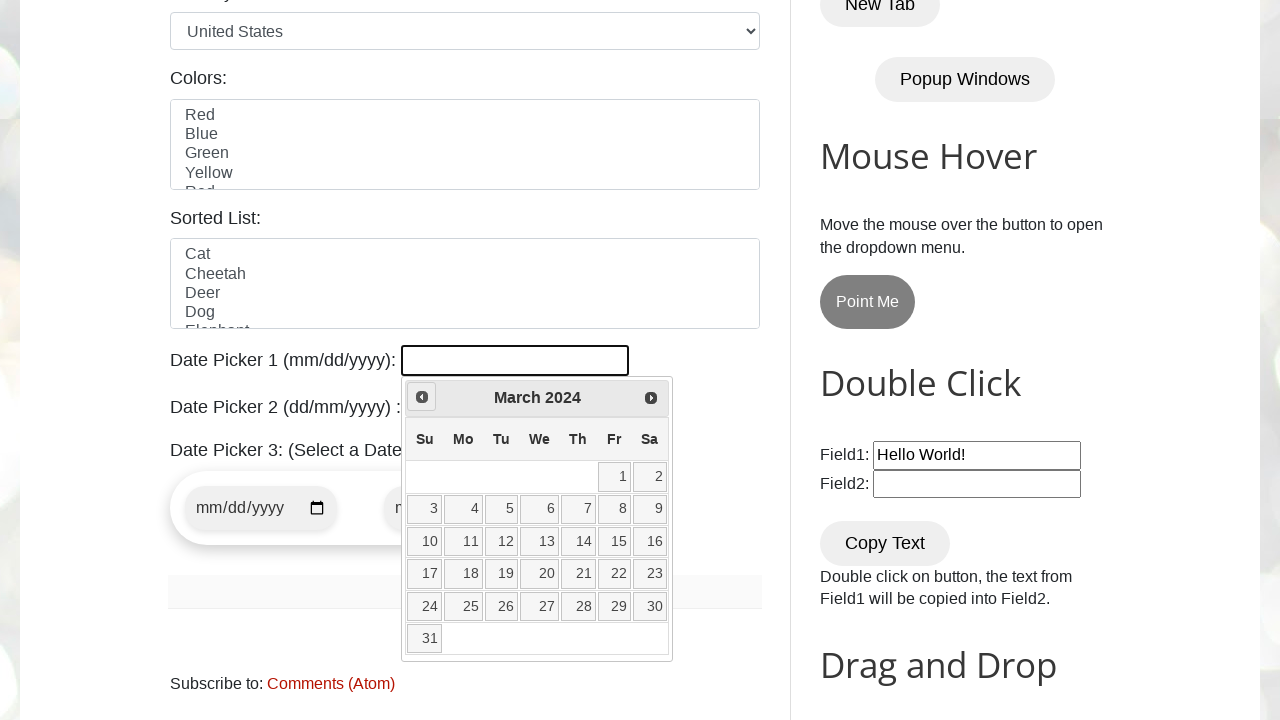

Retrieved current month from date picker
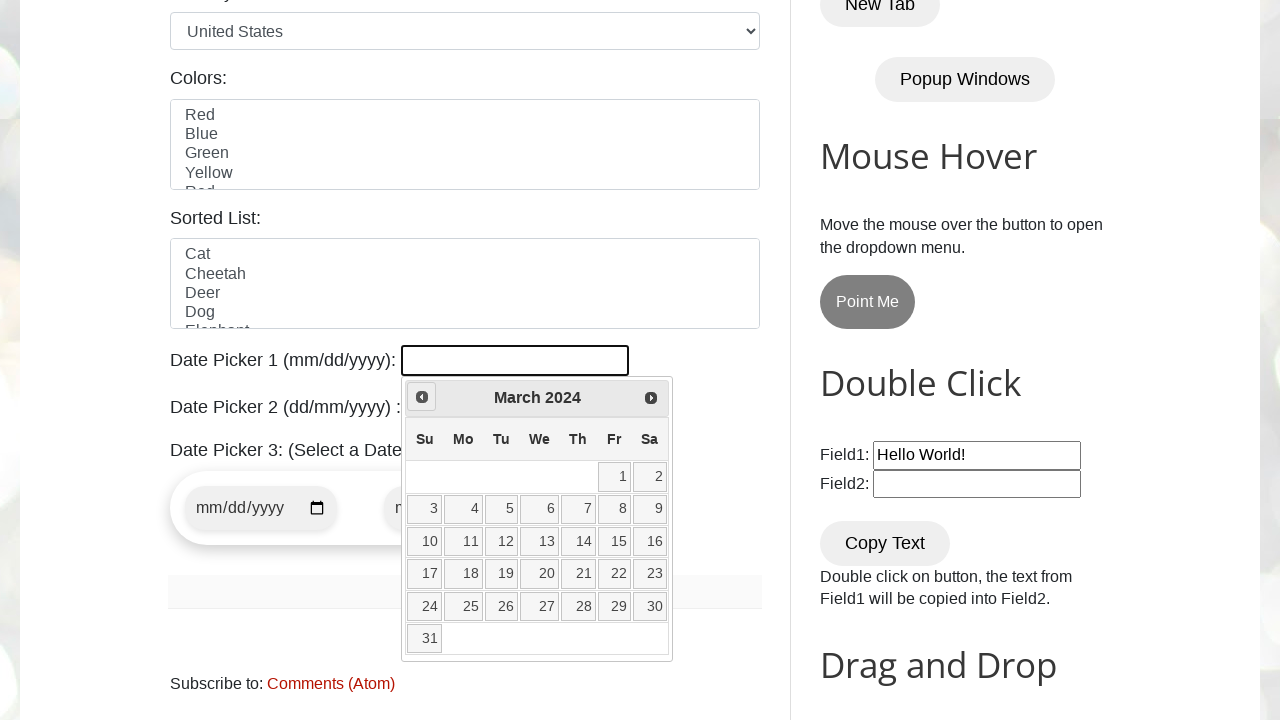

Clicked Previous button to navigate to earlier month at (422, 397) on [title="Prev"]
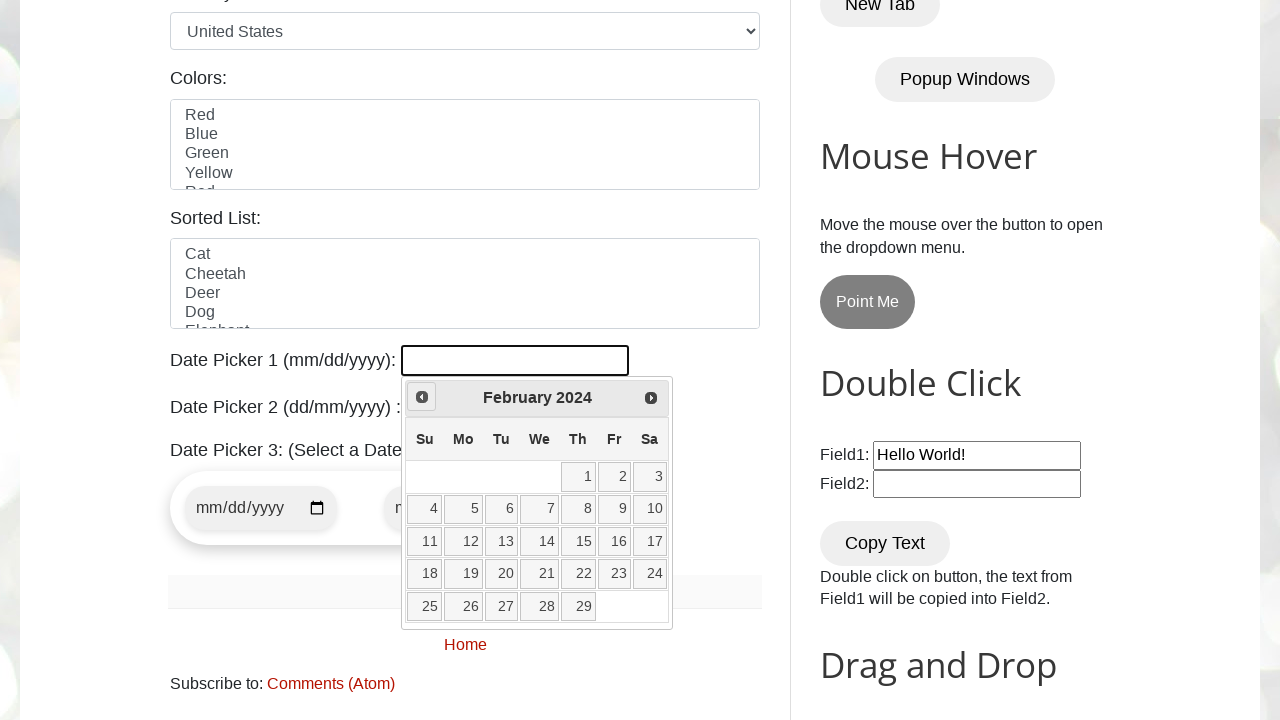

Retrieved current year from date picker
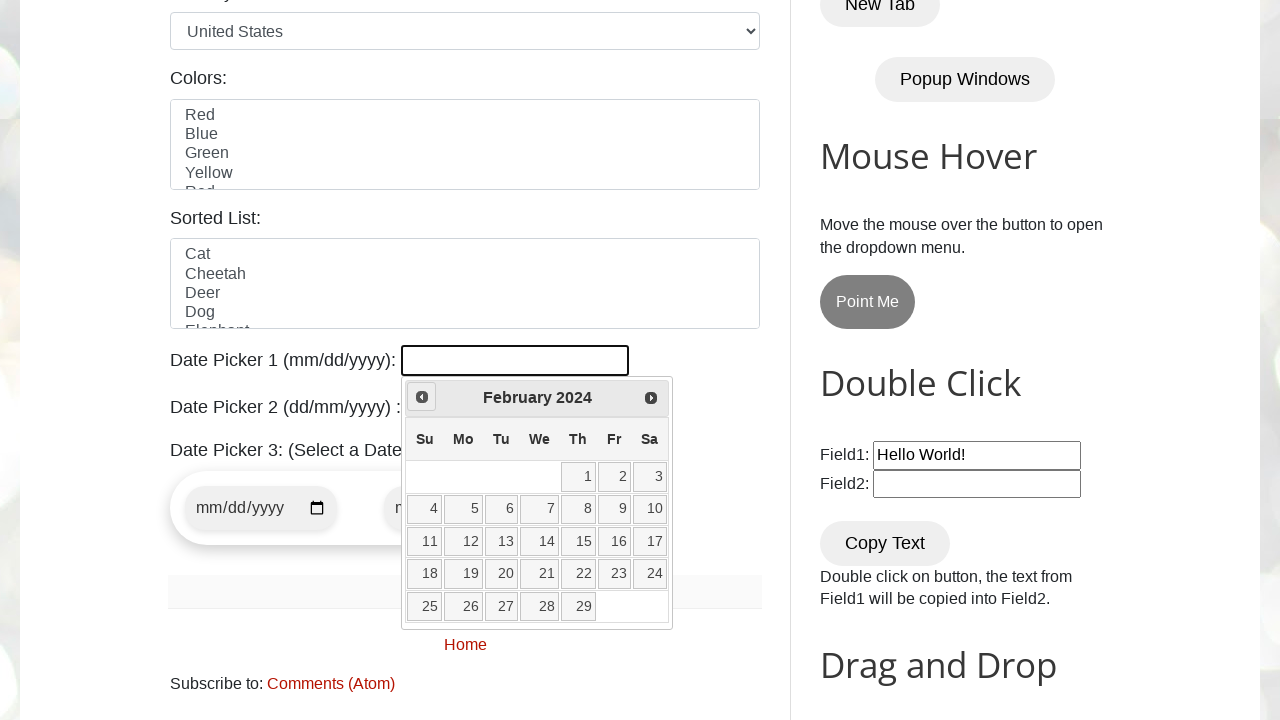

Retrieved current month from date picker
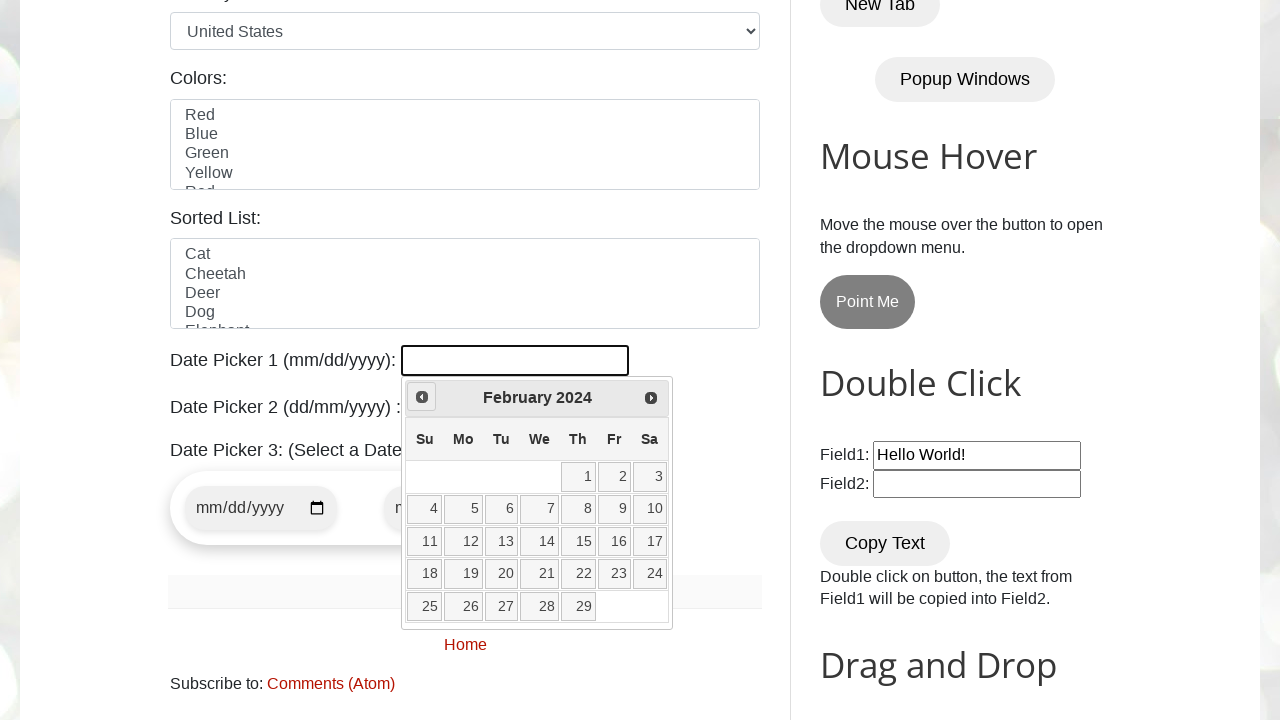

Clicked Previous button to navigate to earlier month at (422, 397) on [title="Prev"]
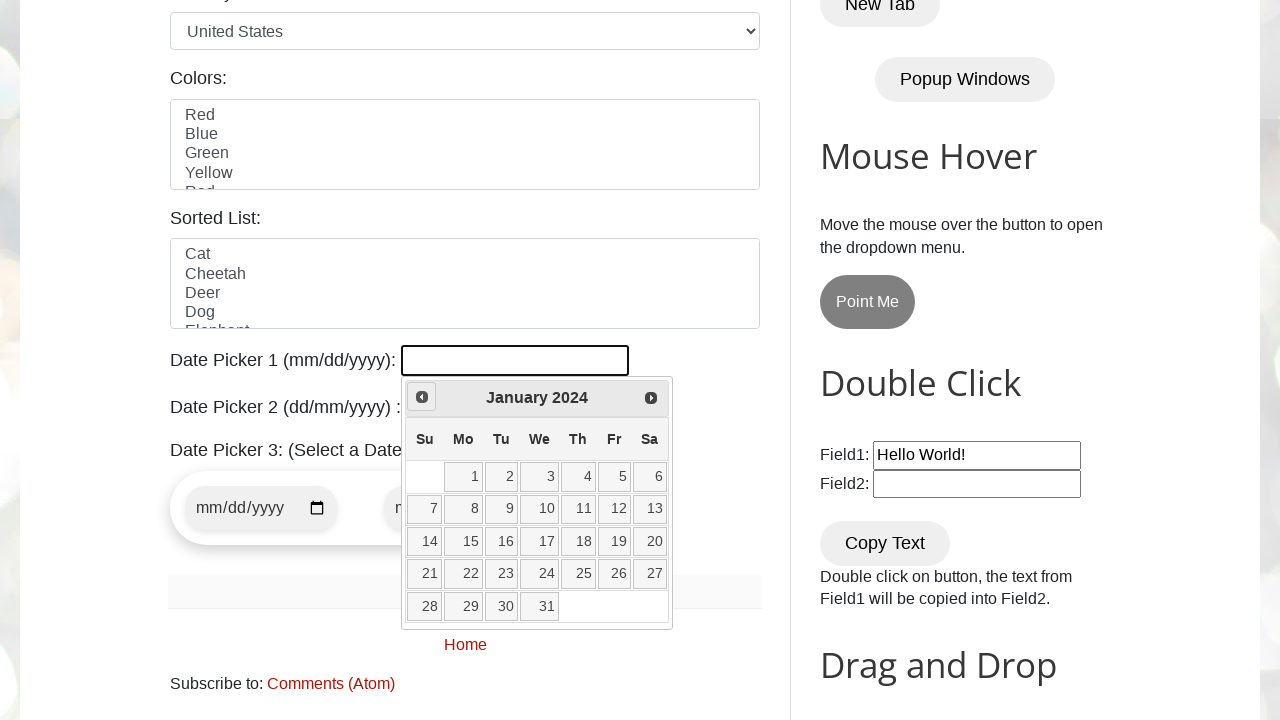

Retrieved current year from date picker
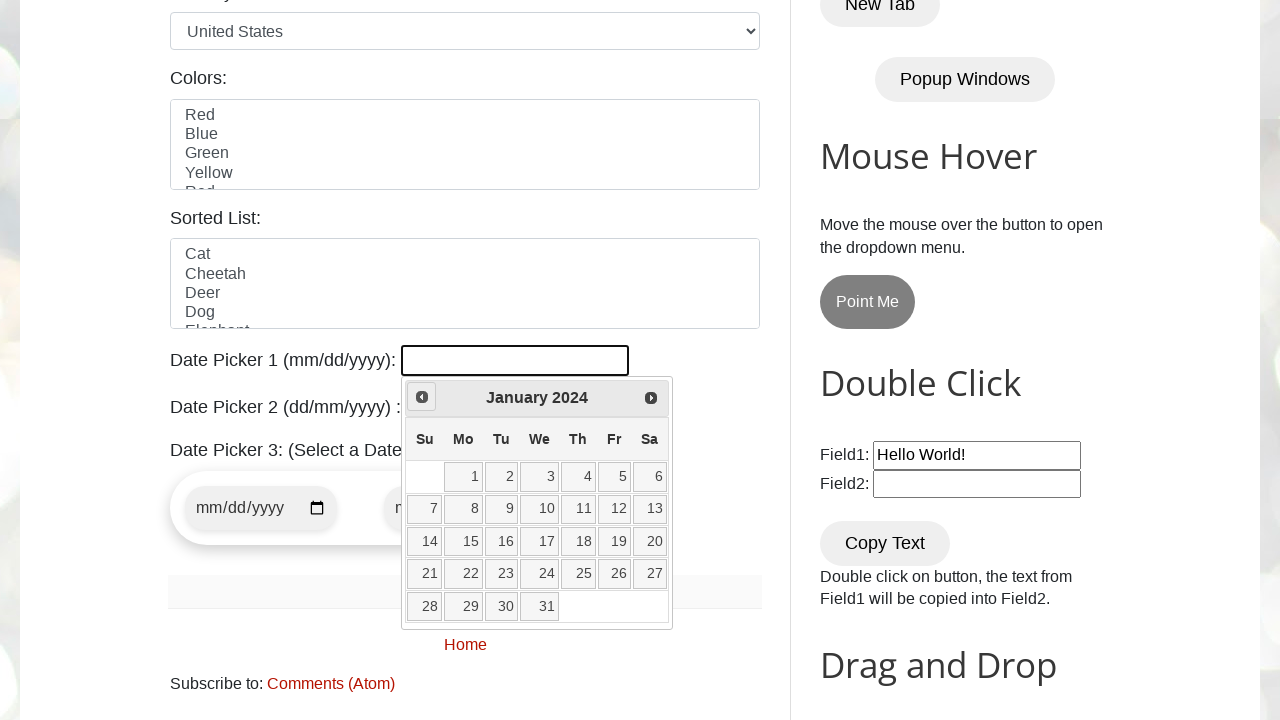

Retrieved current month from date picker
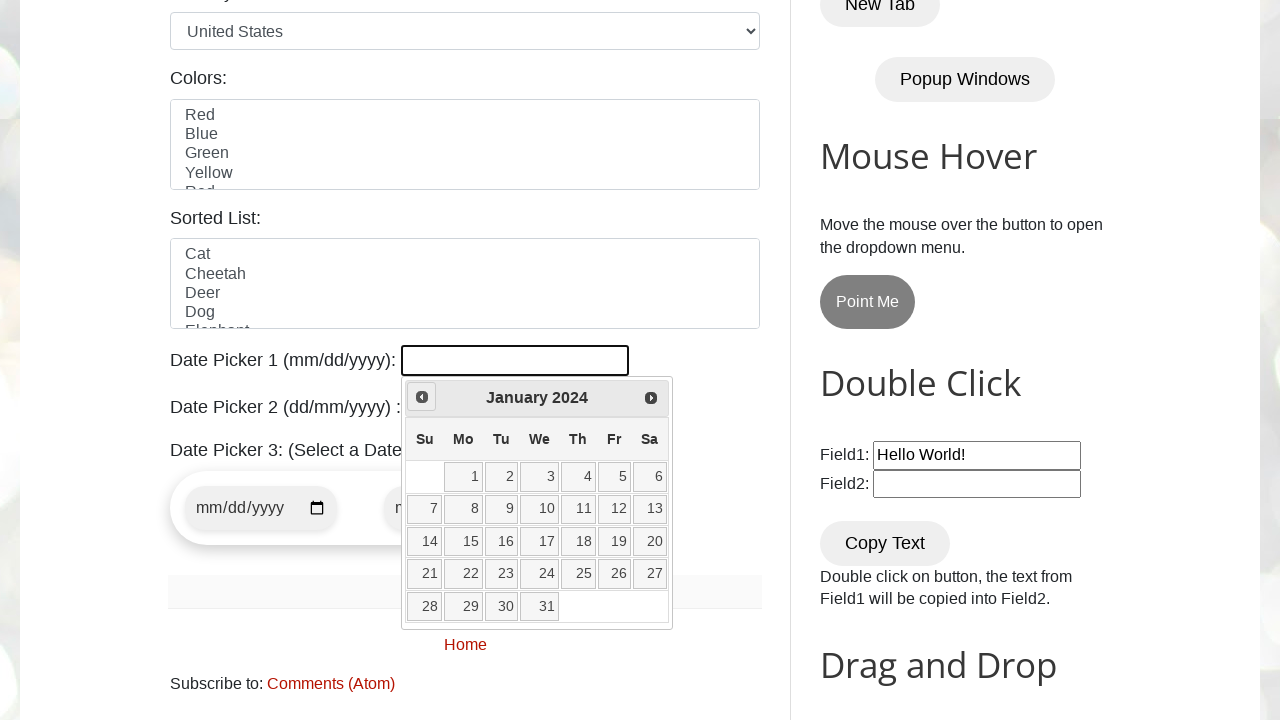

Clicked Previous button to navigate to earlier month at (422, 397) on [title="Prev"]
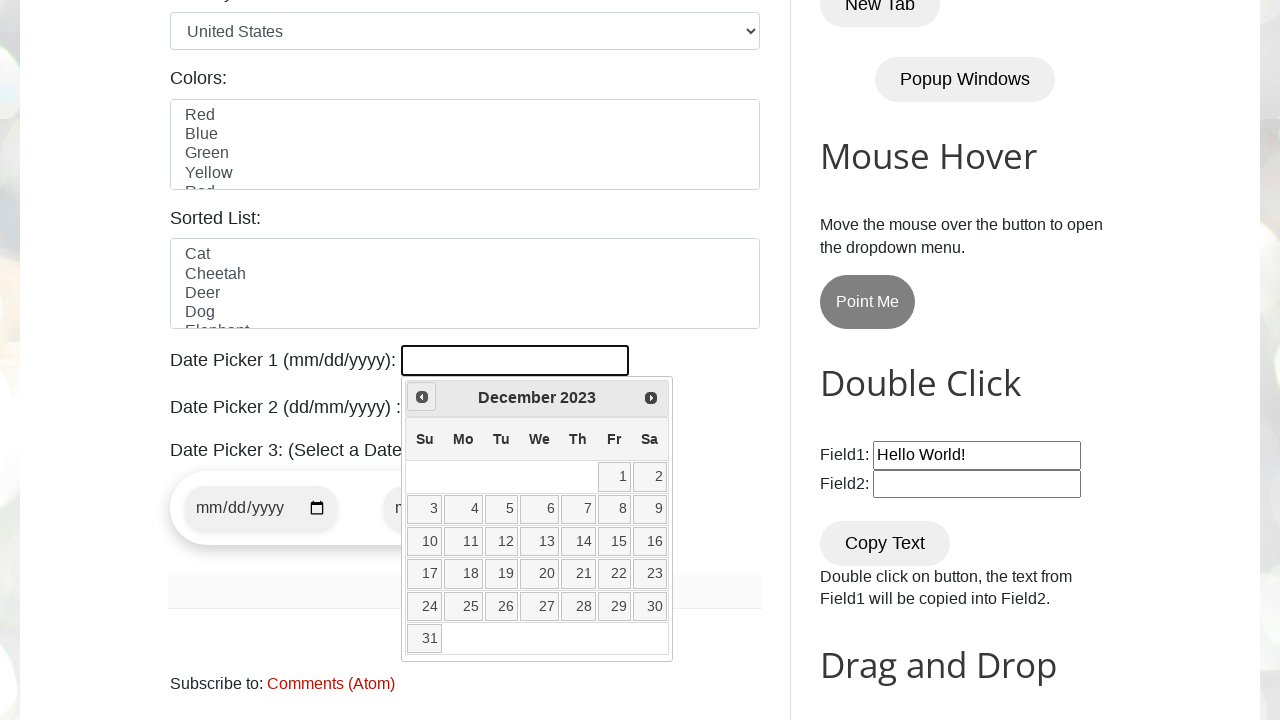

Retrieved current year from date picker
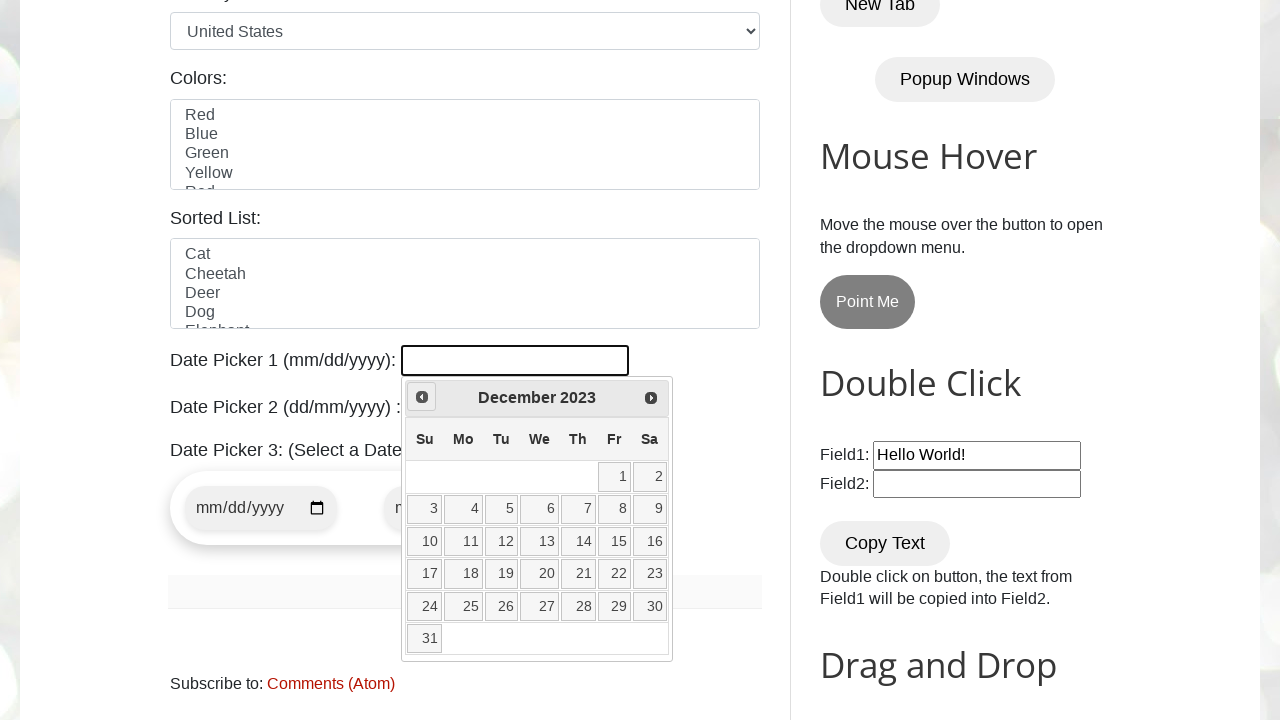

Retrieved current month from date picker
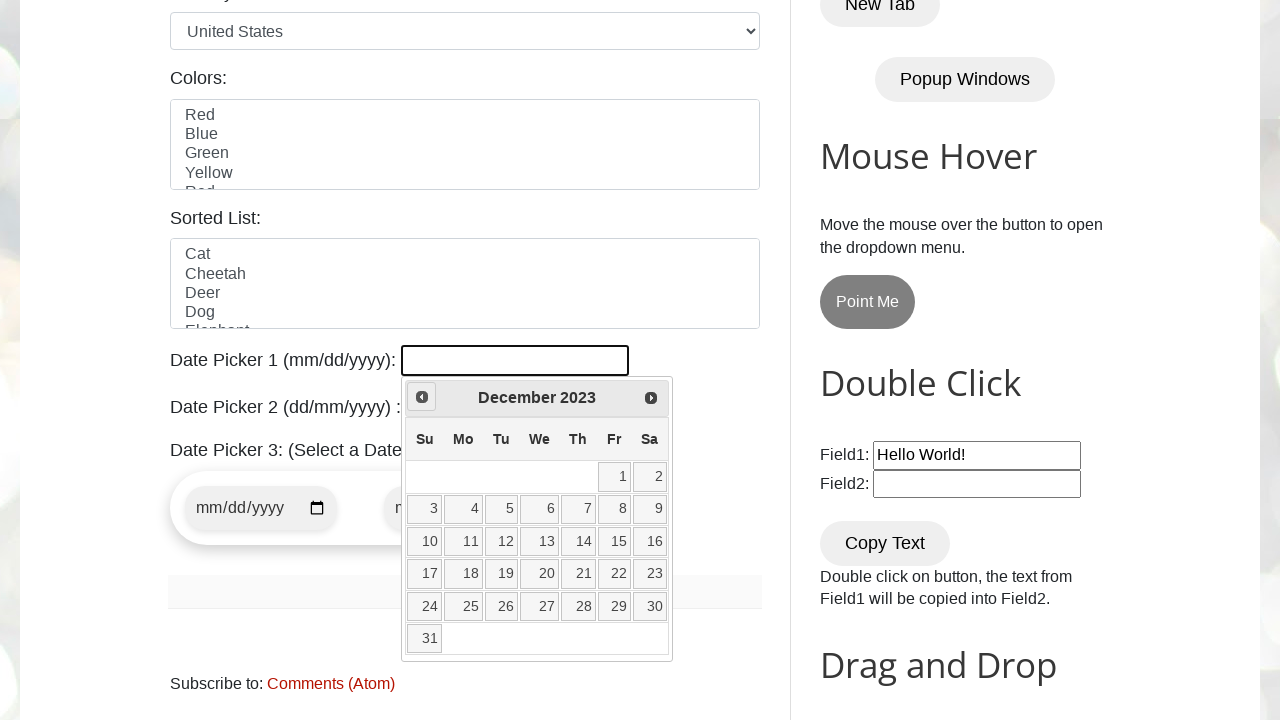

Clicked Previous button to navigate to earlier month at (422, 397) on [title="Prev"]
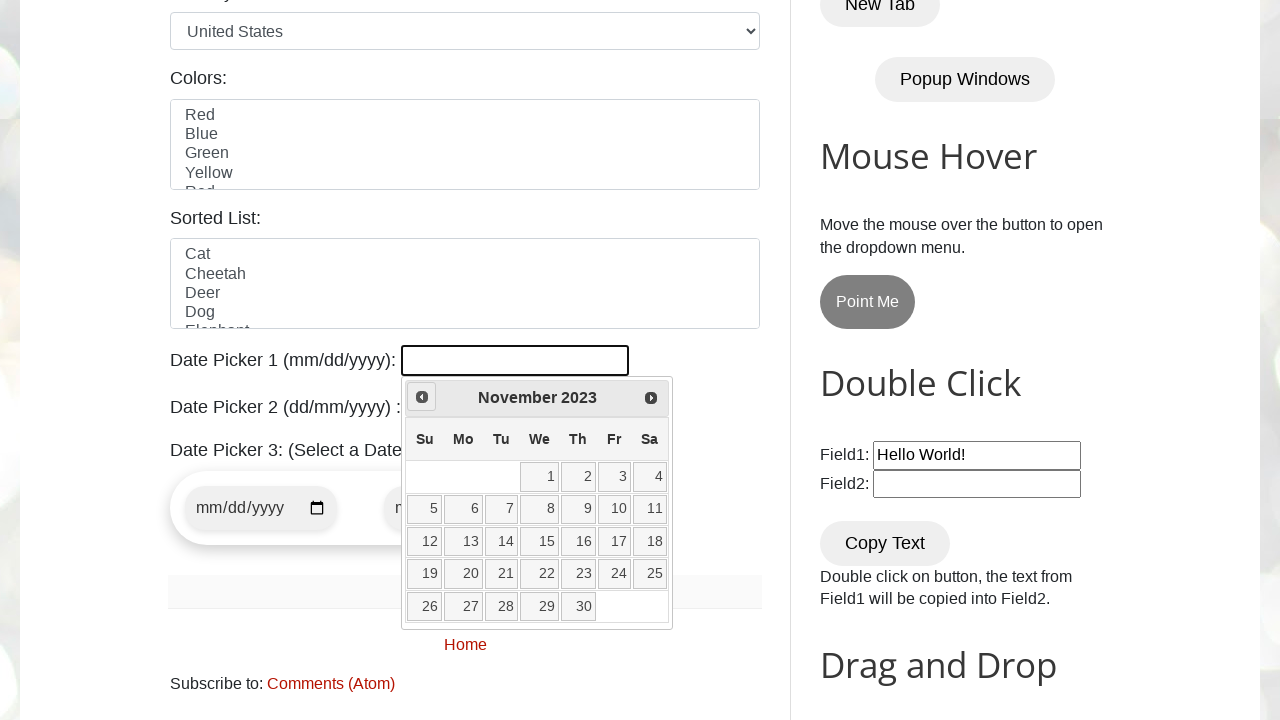

Retrieved current year from date picker
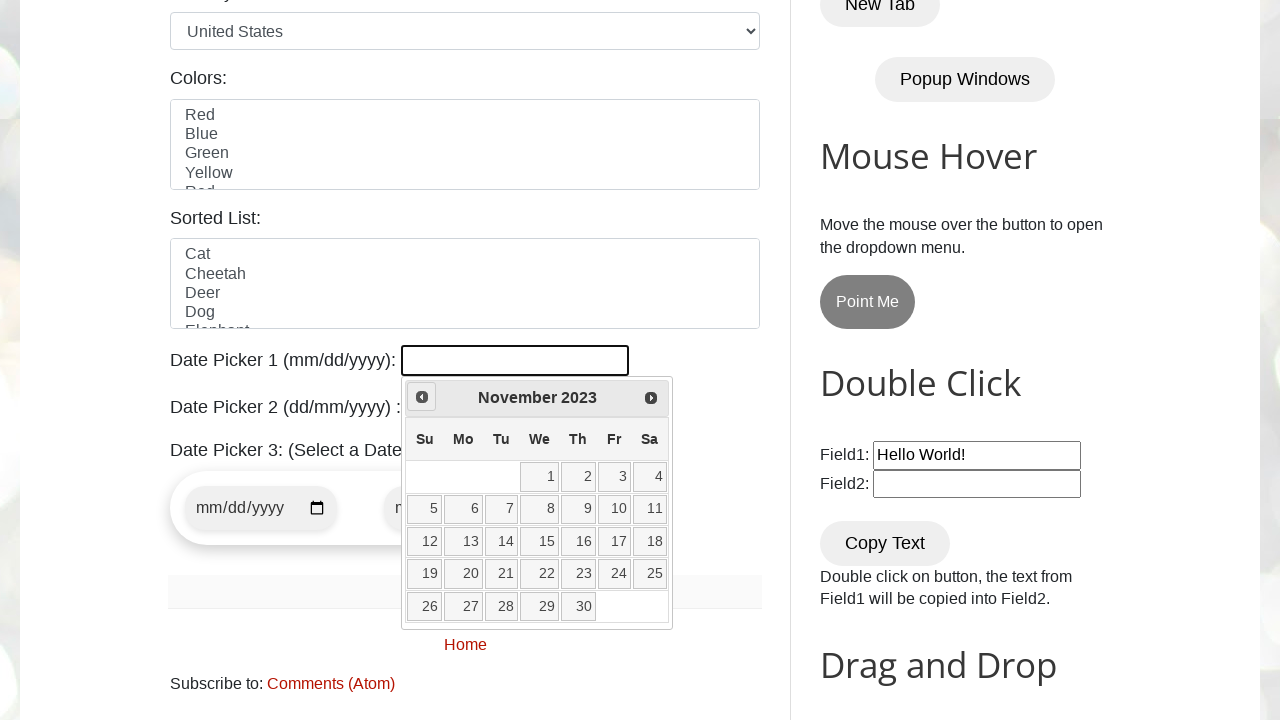

Retrieved current month from date picker
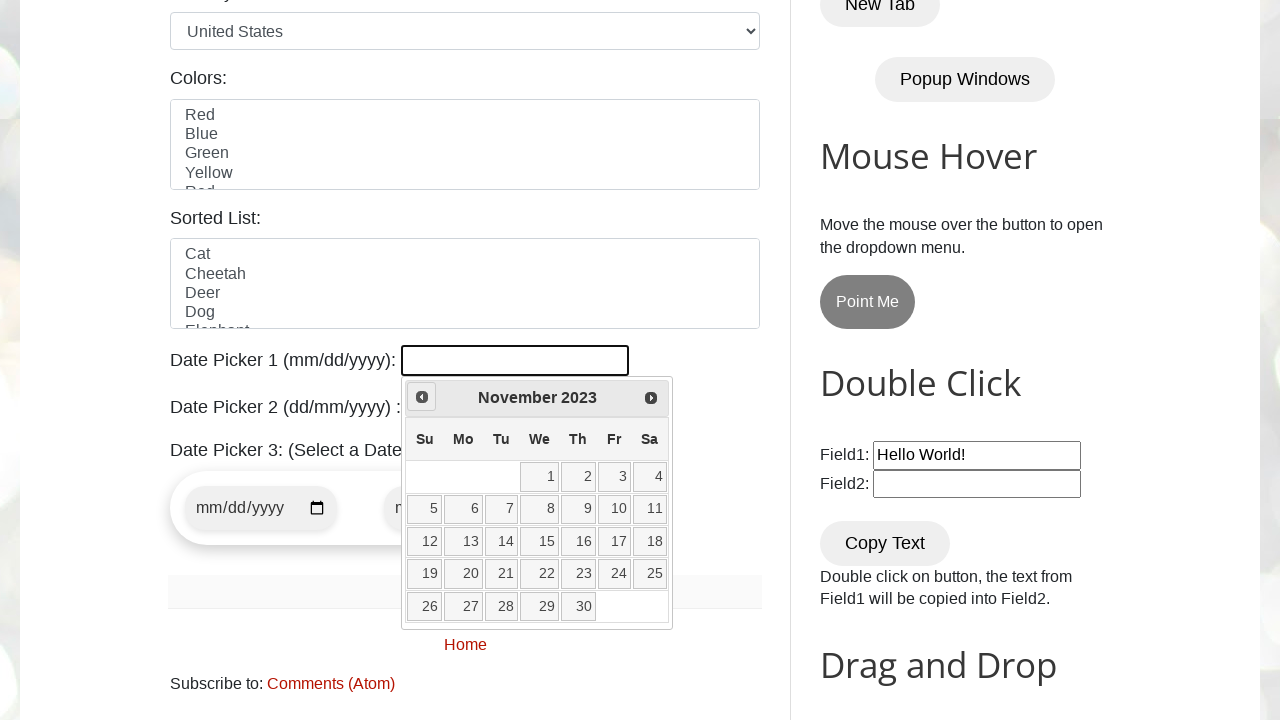

Clicked Previous button to navigate to earlier month at (422, 397) on [title="Prev"]
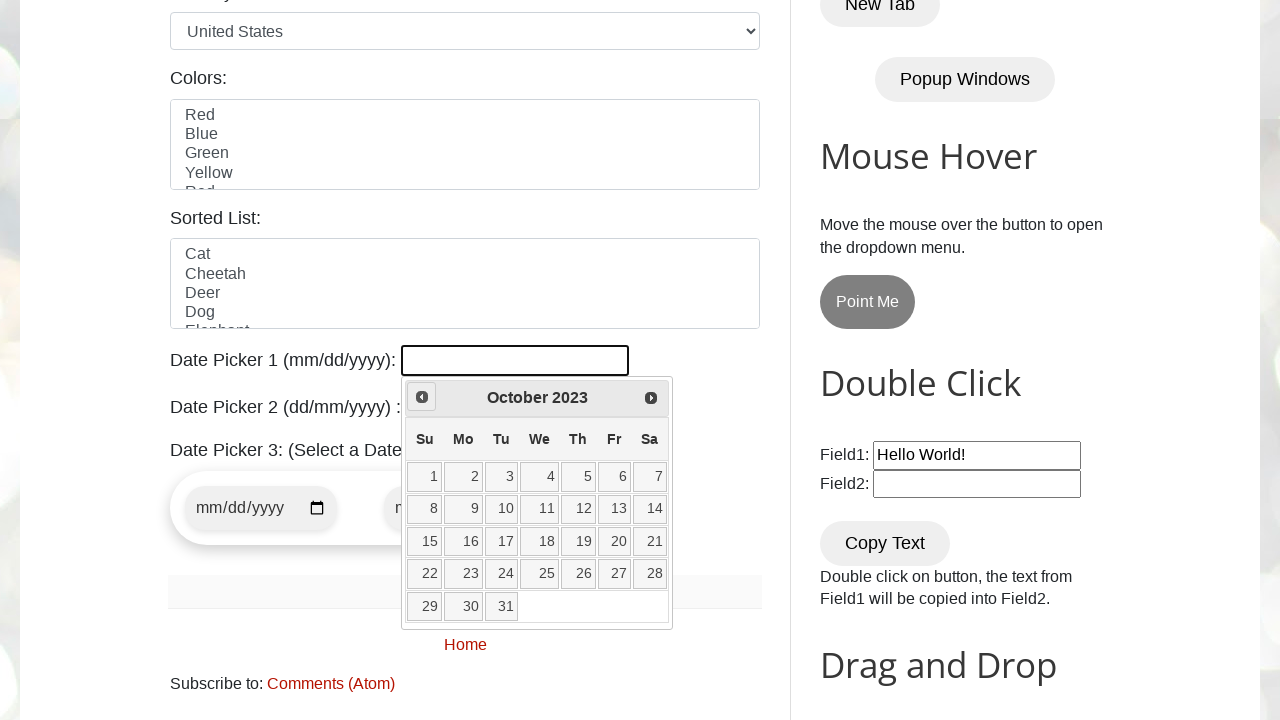

Retrieved current year from date picker
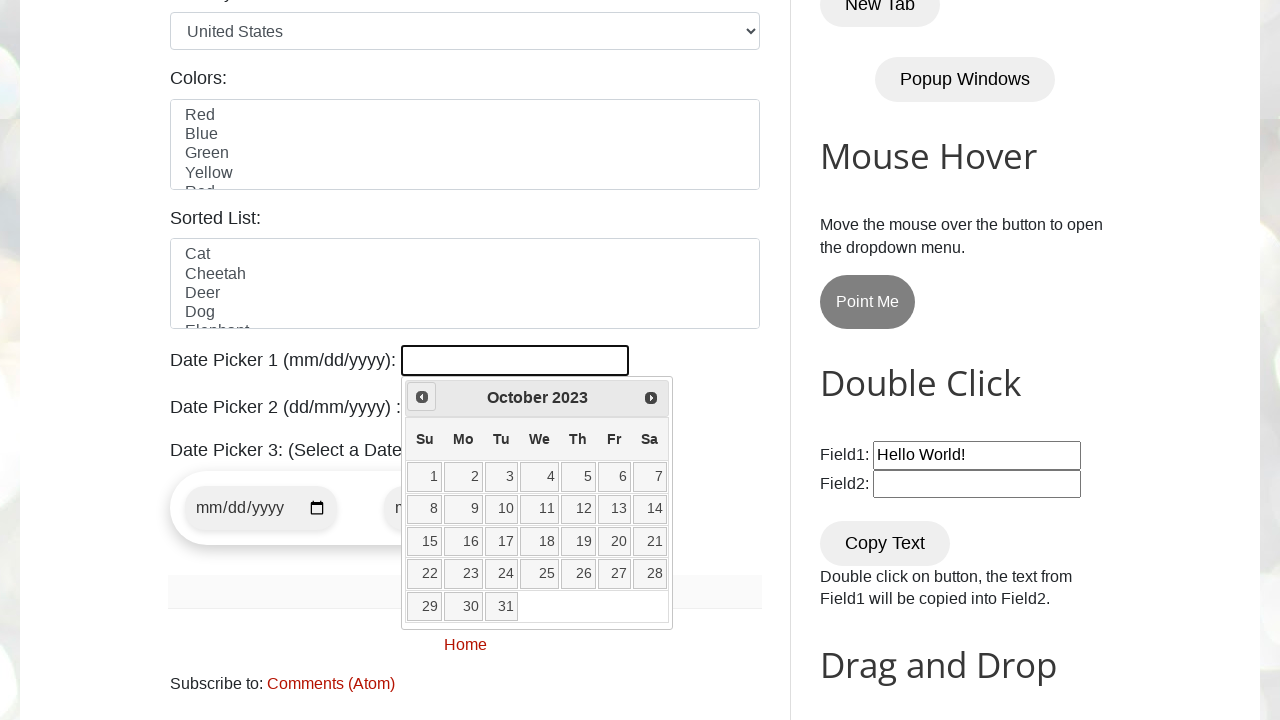

Retrieved current month from date picker
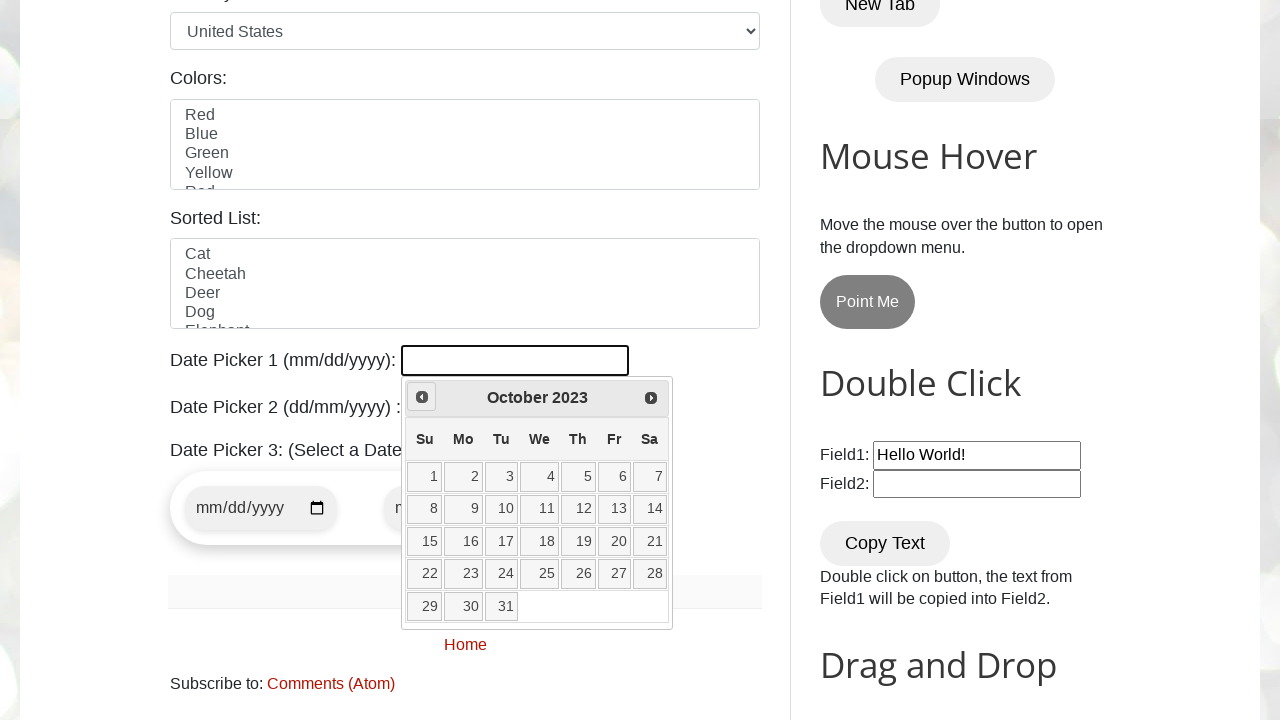

Clicked Previous button to navigate to earlier month at (422, 397) on [title="Prev"]
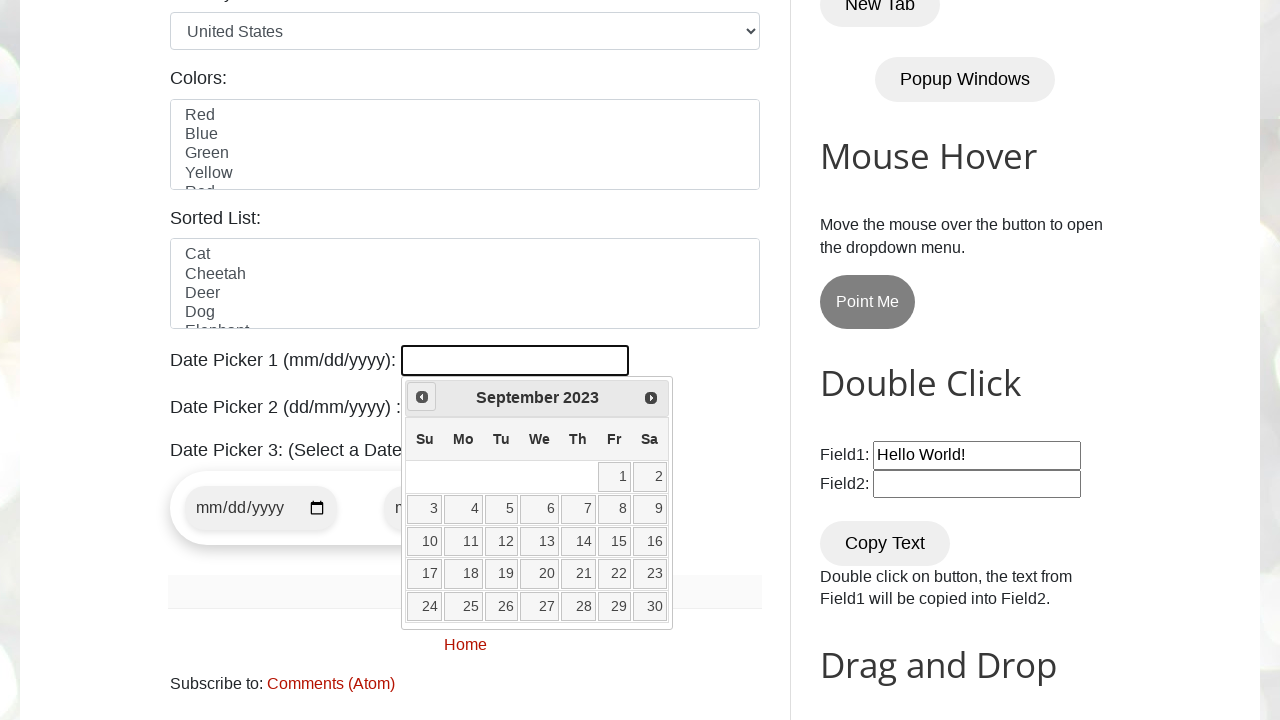

Retrieved current year from date picker
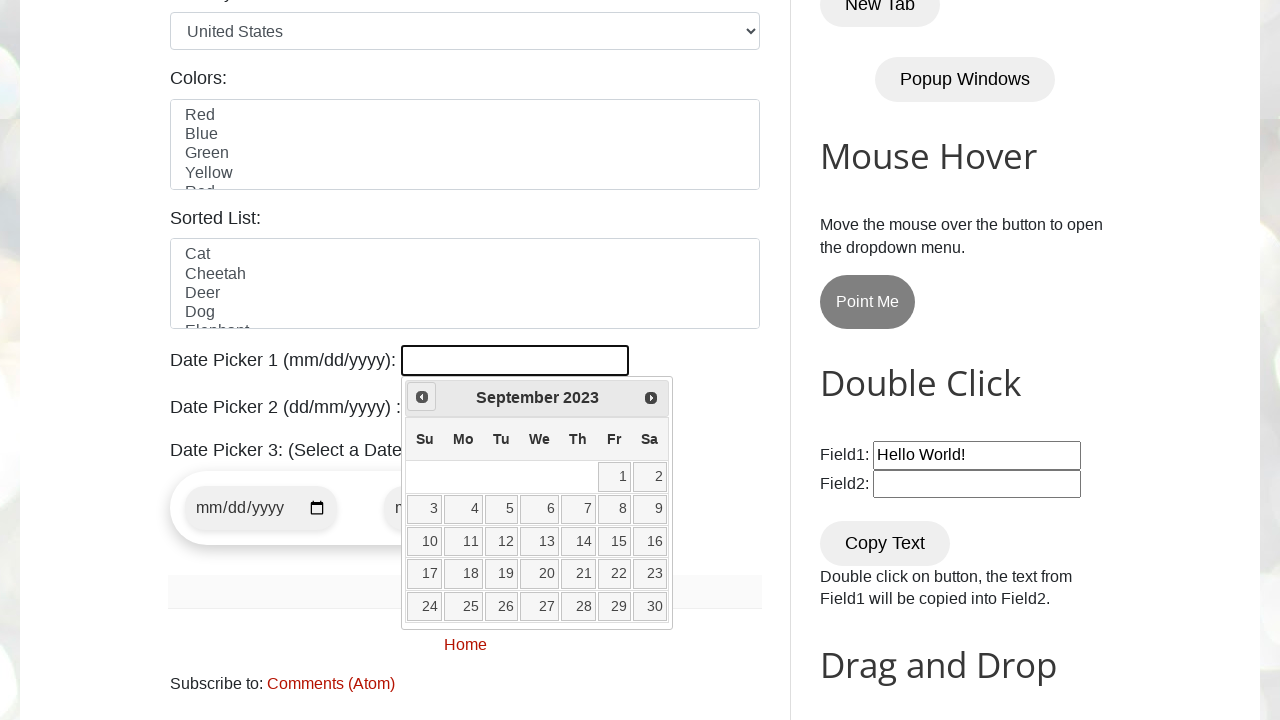

Retrieved current month from date picker
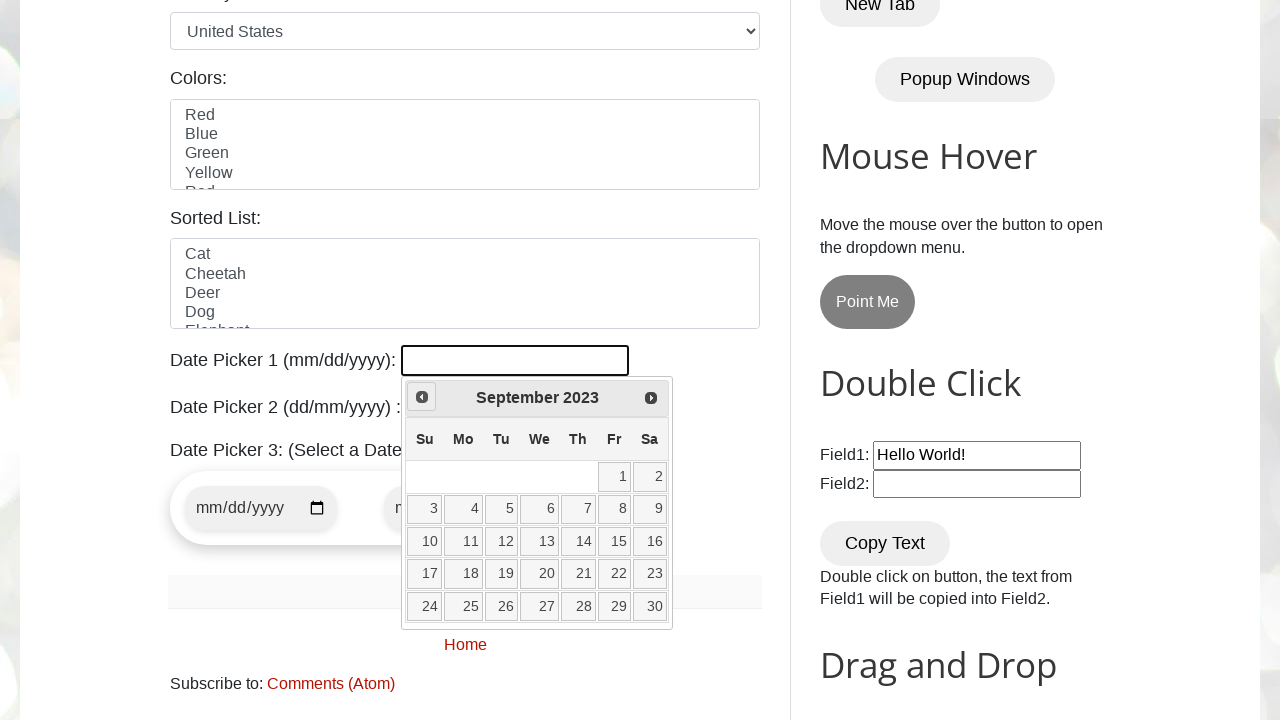

Clicked Previous button to navigate to earlier month at (422, 397) on [title="Prev"]
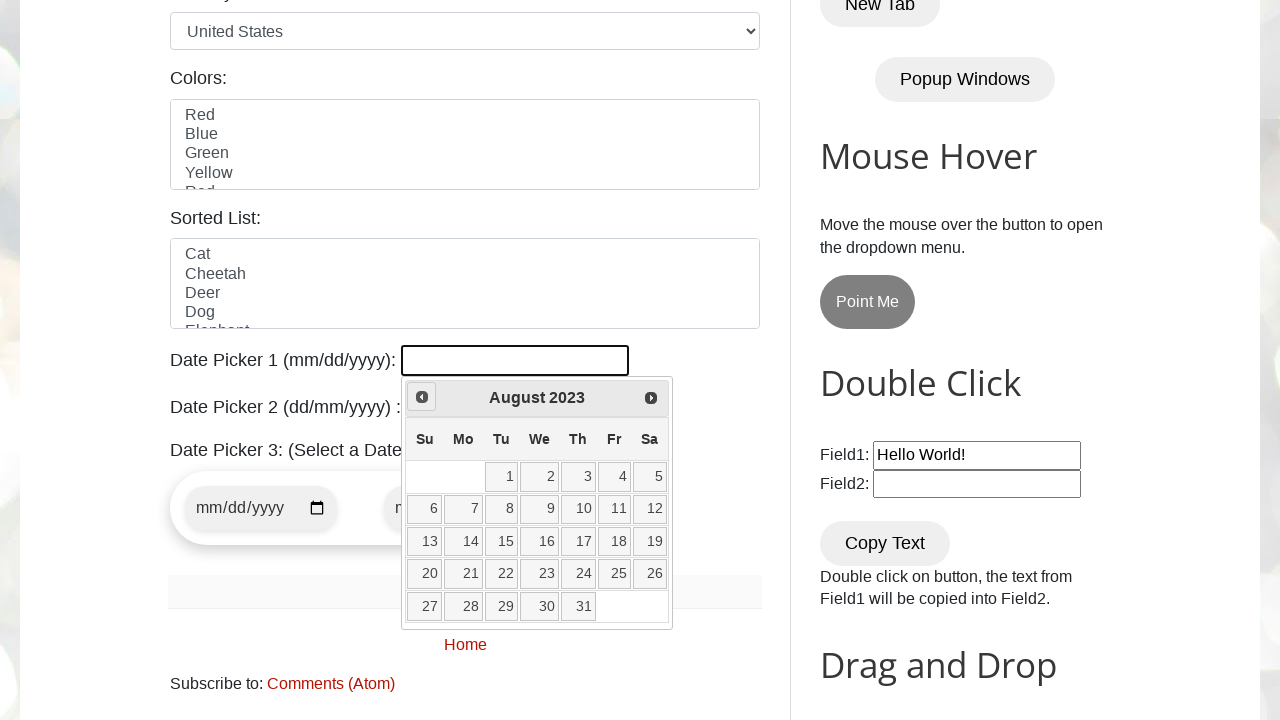

Retrieved current year from date picker
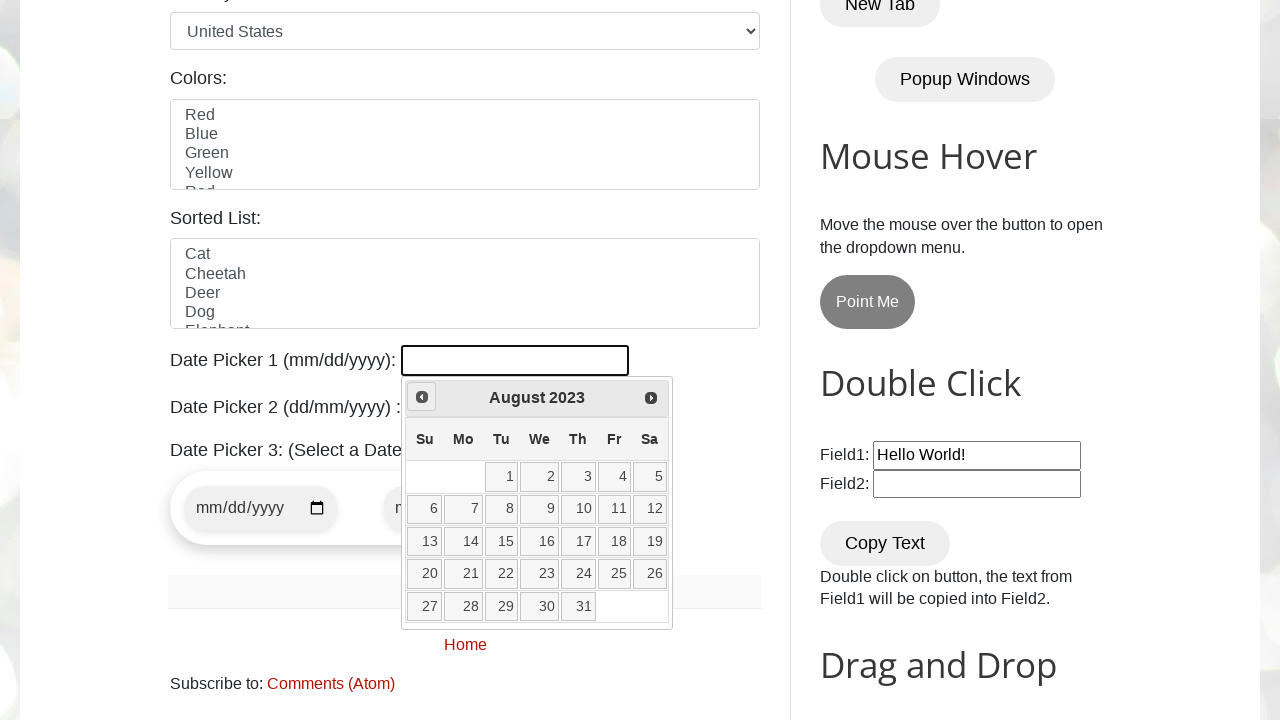

Retrieved current month from date picker
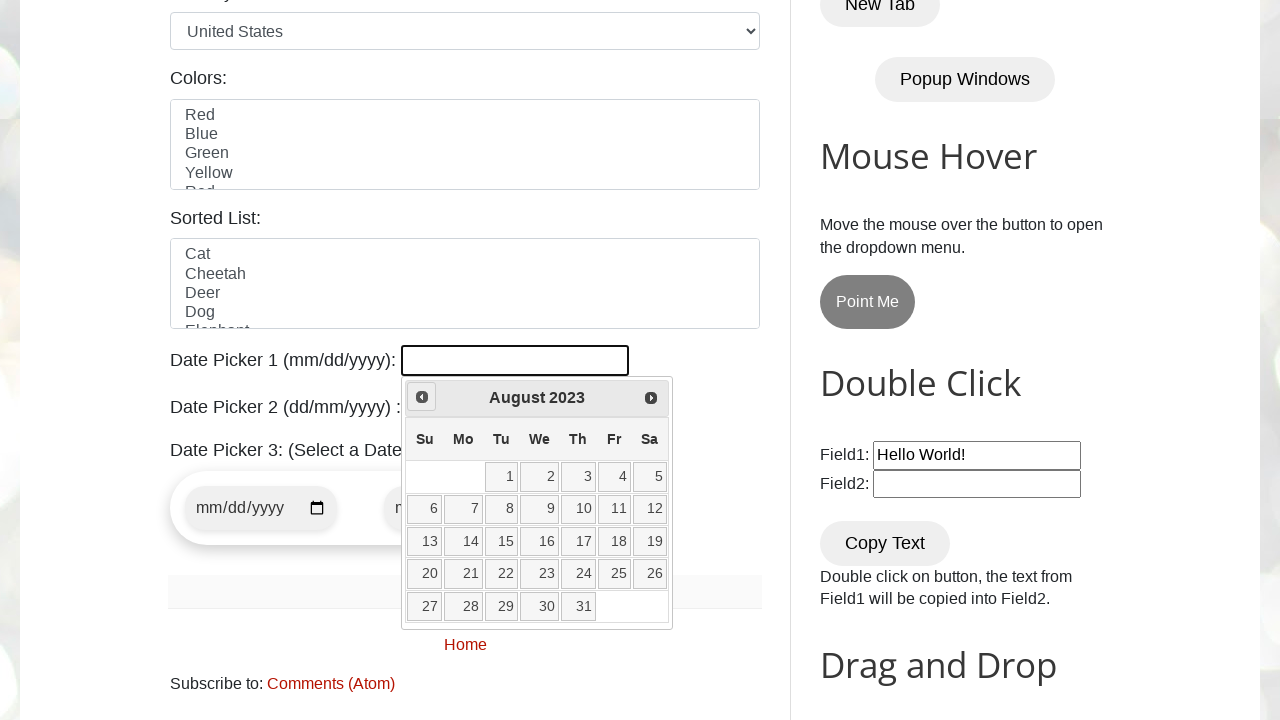

Clicked Previous button to navigate to earlier month at (422, 397) on [title="Prev"]
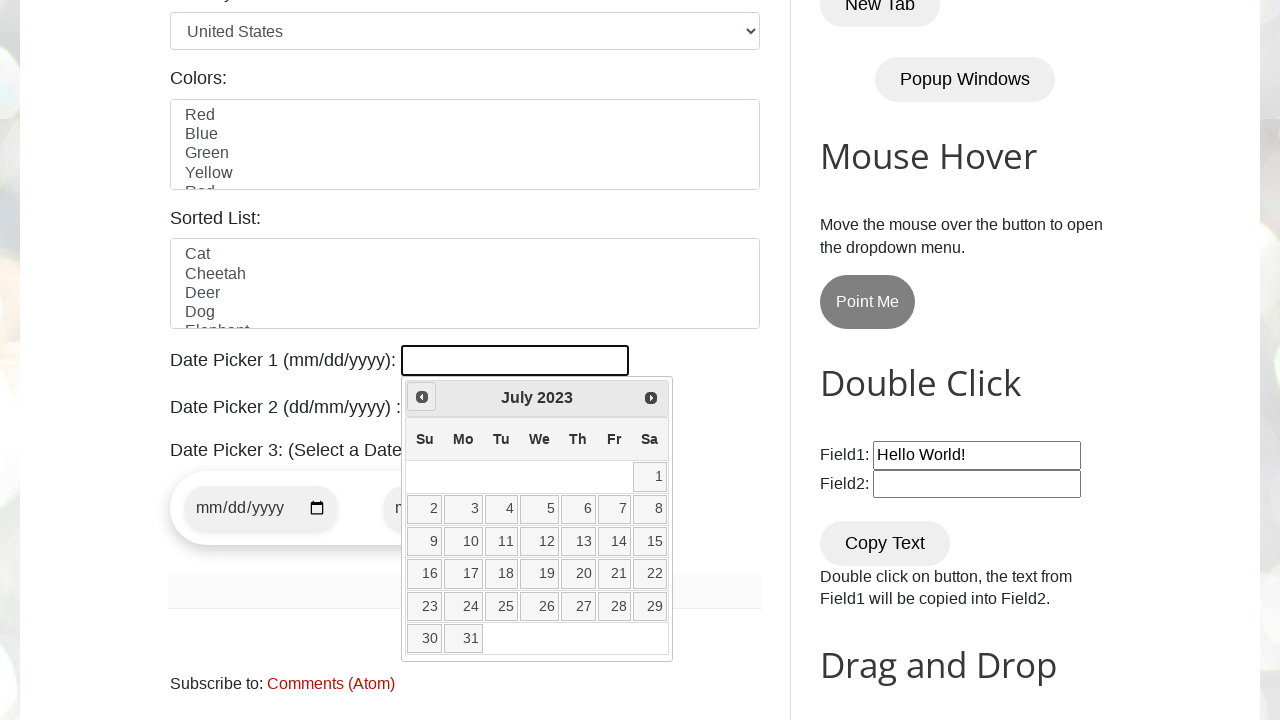

Retrieved current year from date picker
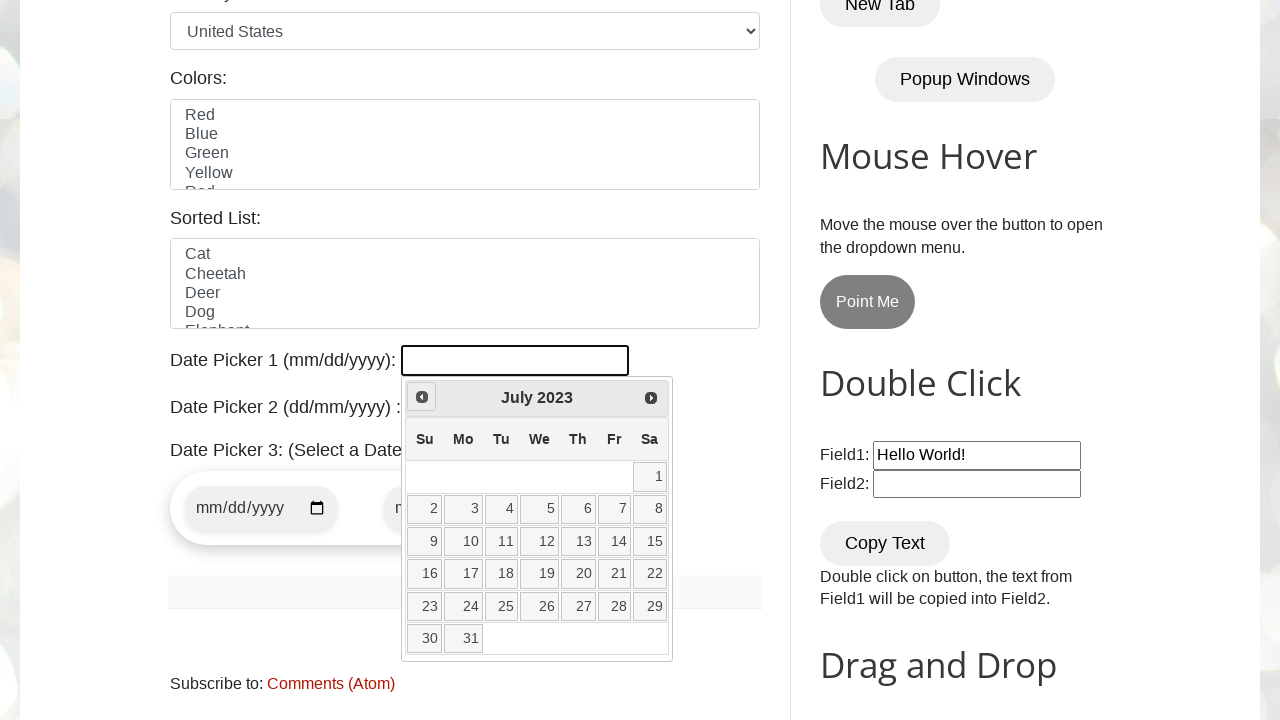

Retrieved current month from date picker
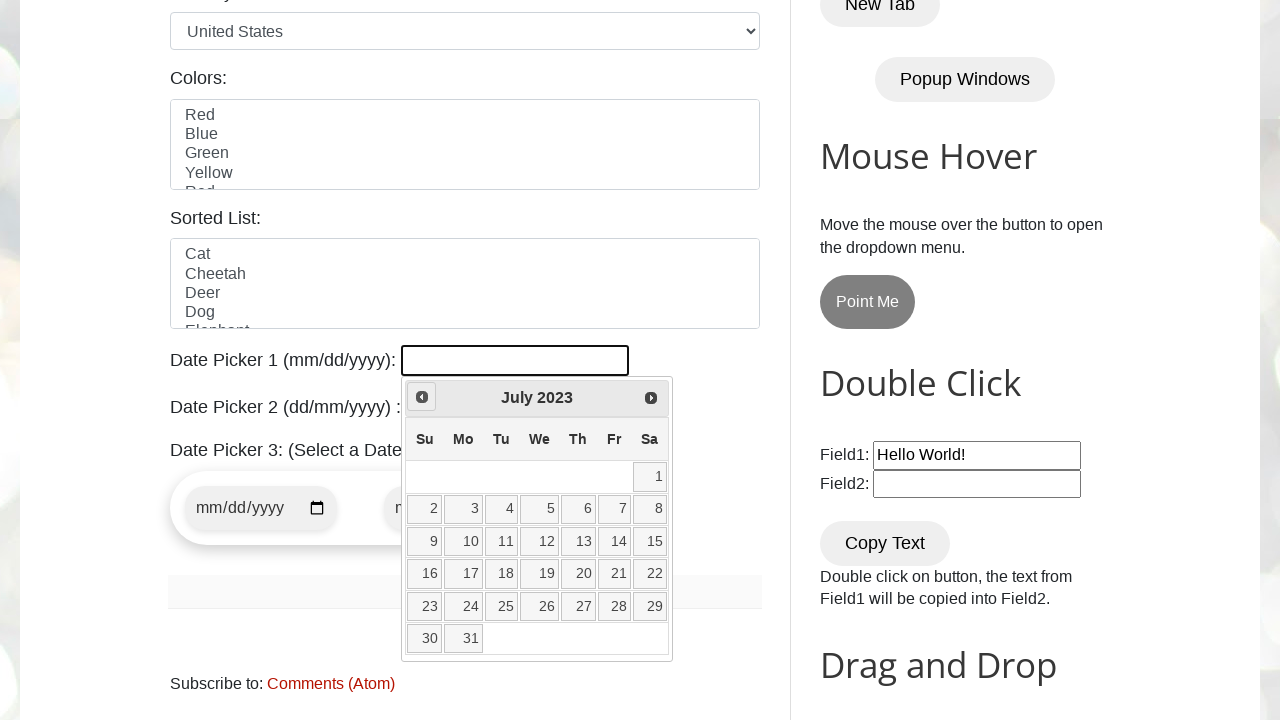

Clicked Previous button to navigate to earlier month at (422, 397) on [title="Prev"]
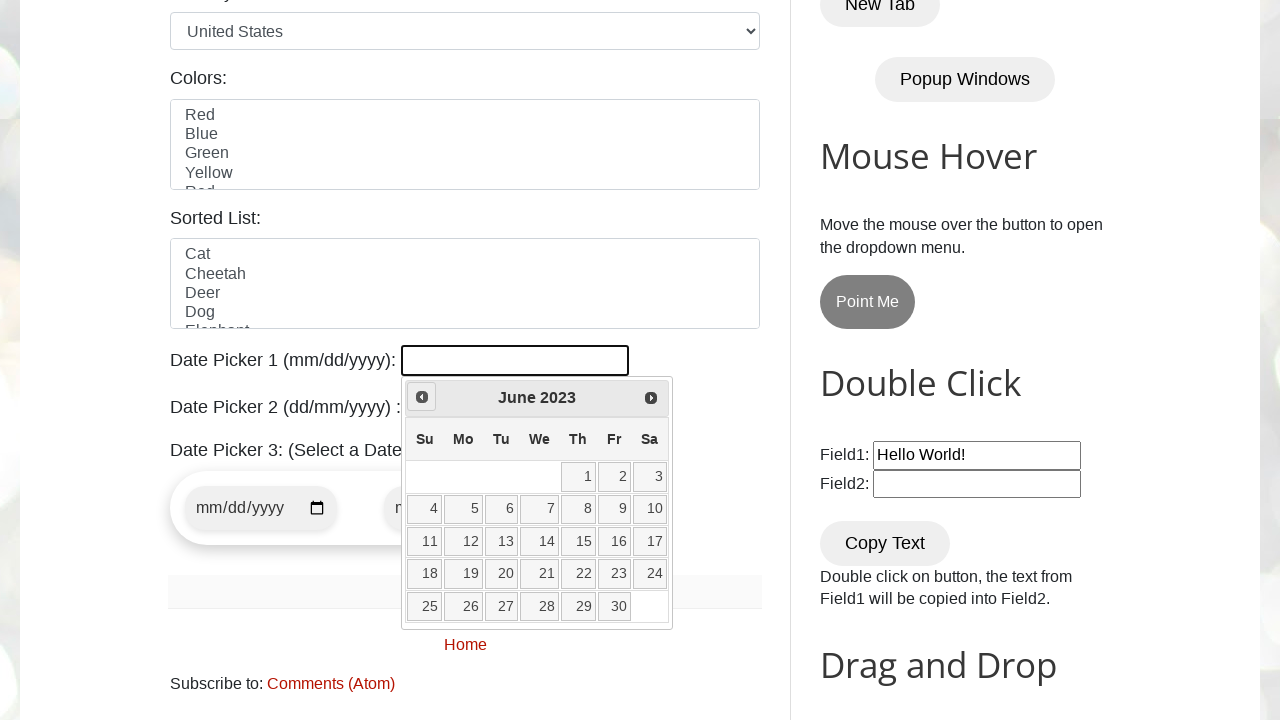

Retrieved current year from date picker
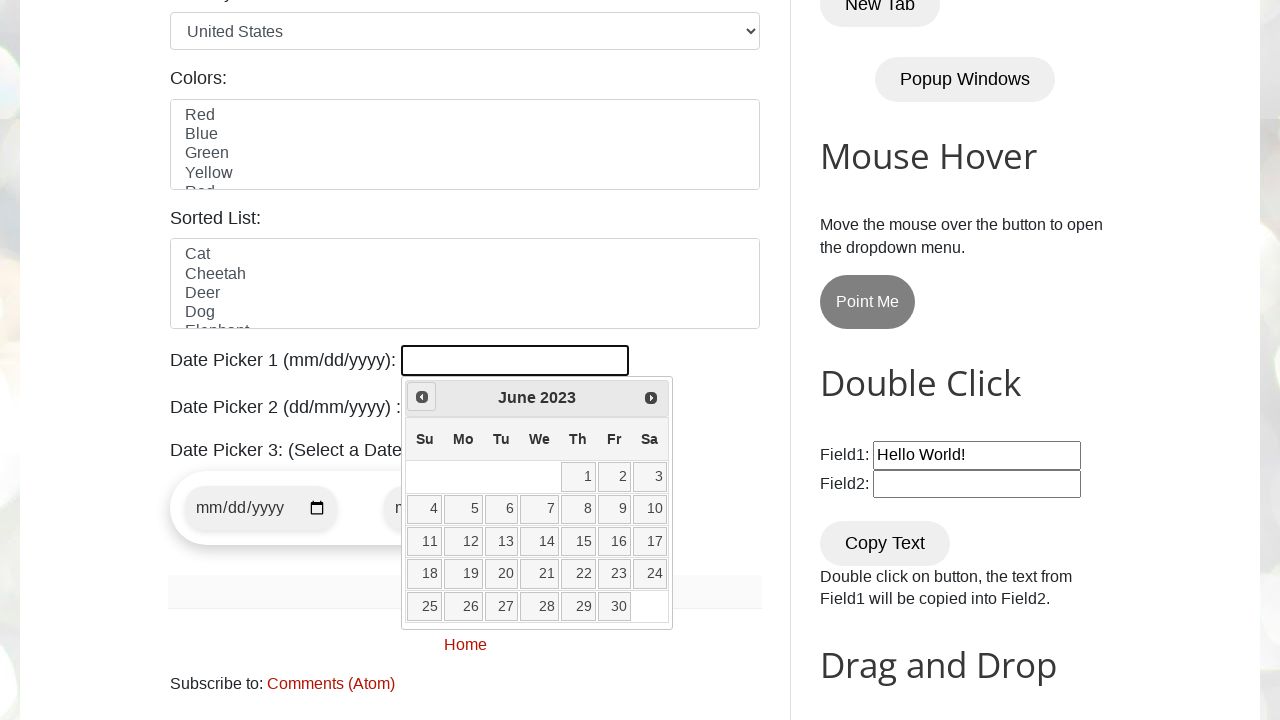

Retrieved current month from date picker
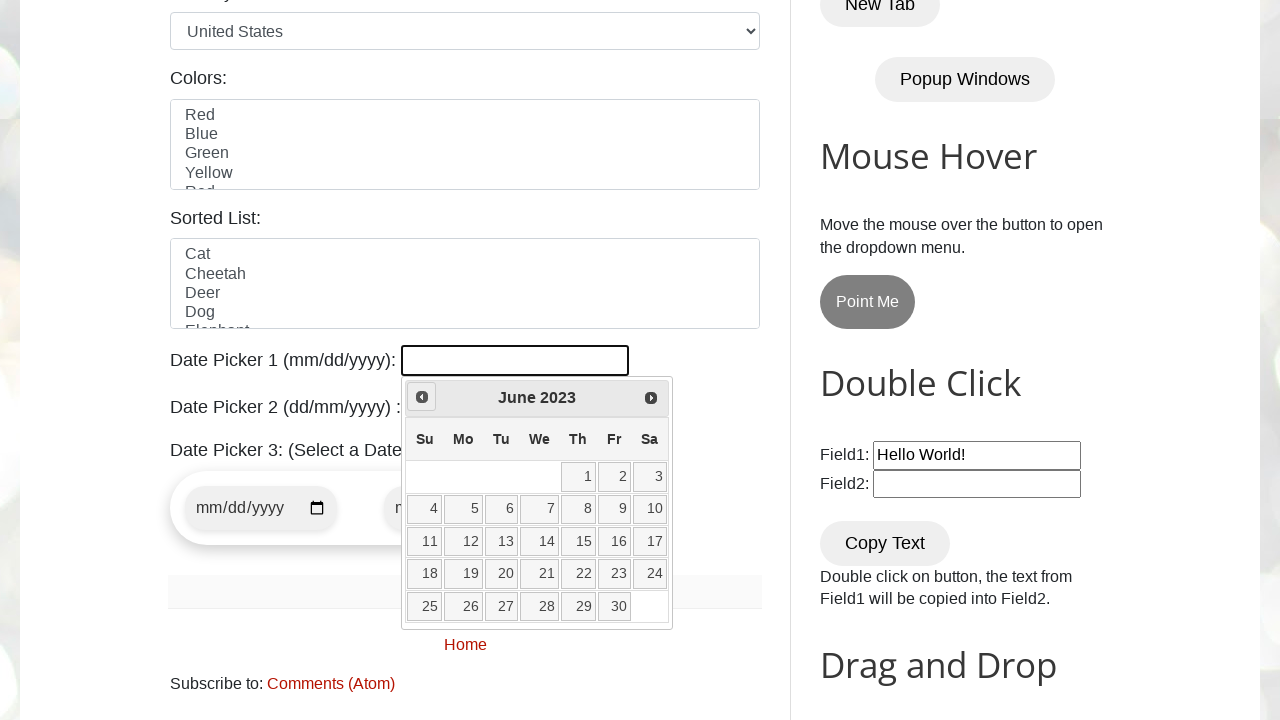

Clicked Previous button to navigate to earlier month at (422, 397) on [title="Prev"]
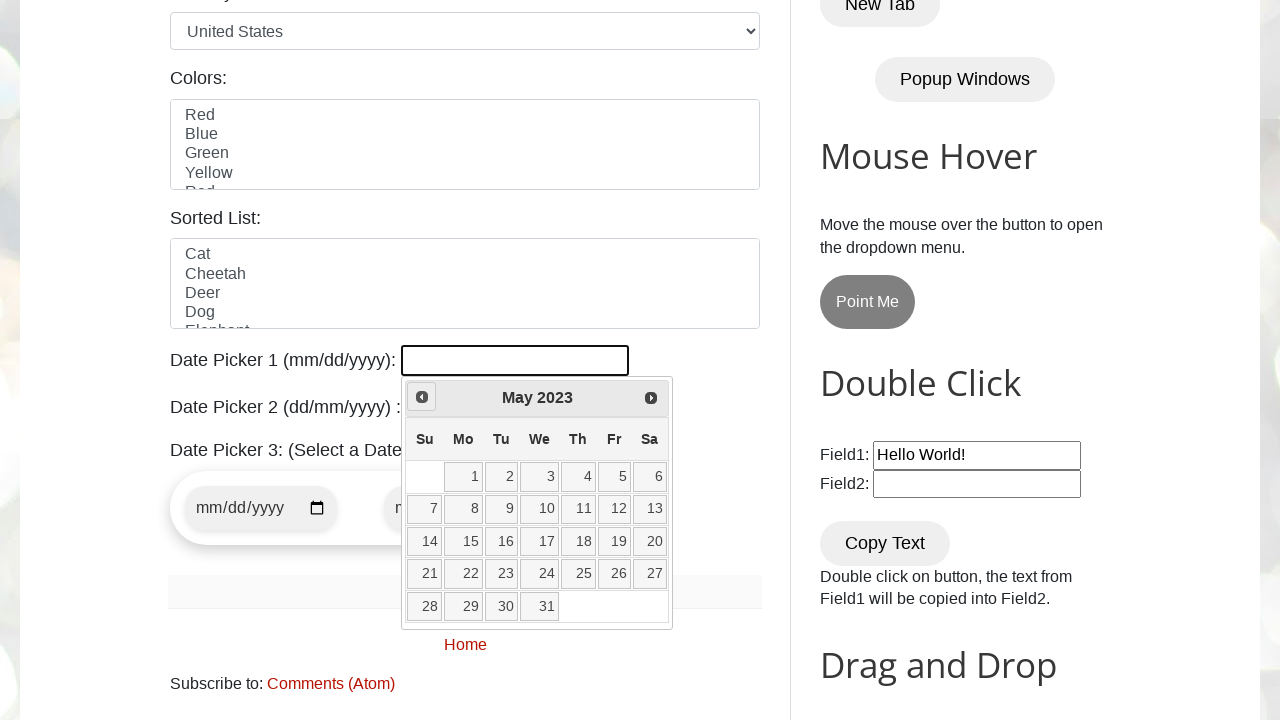

Retrieved current year from date picker
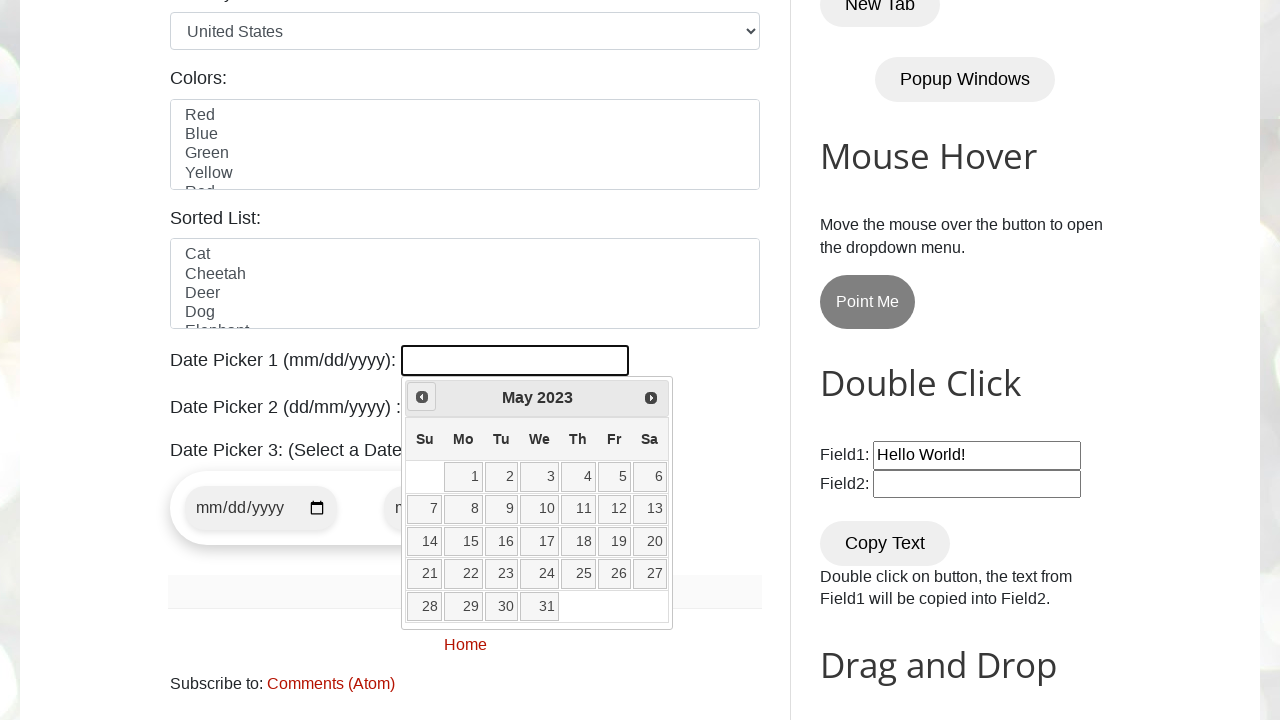

Retrieved current month from date picker
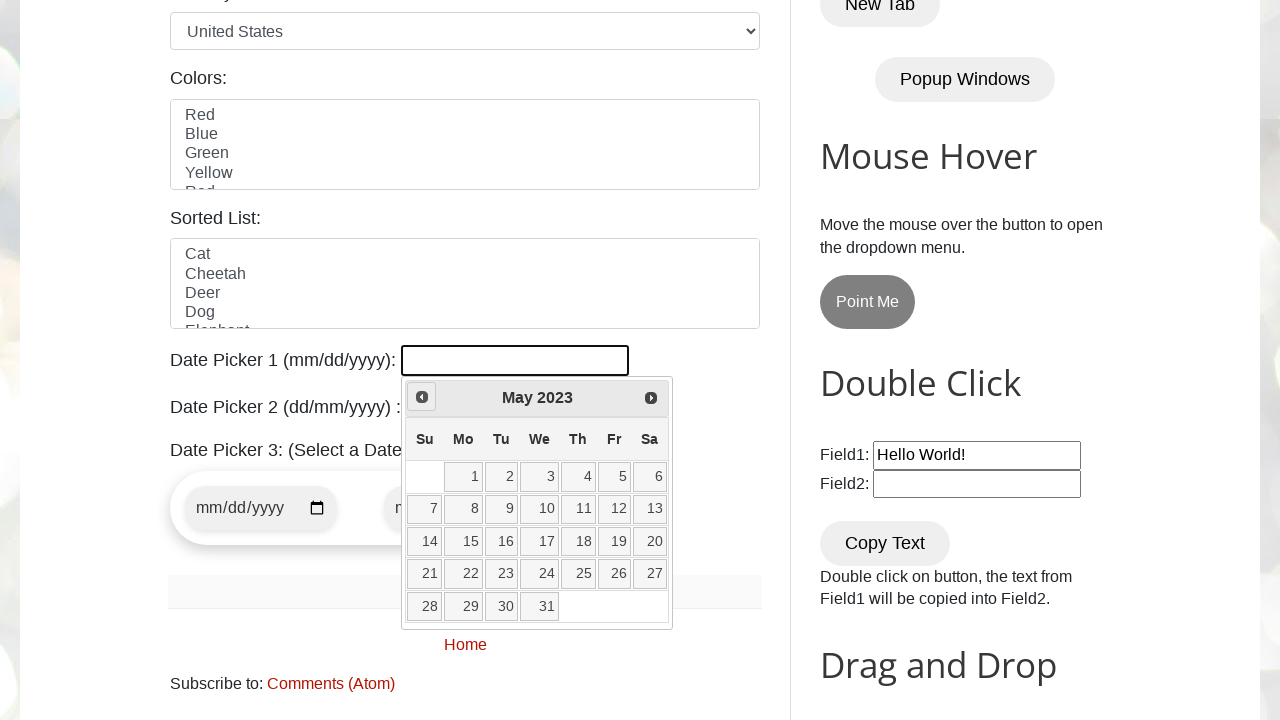

Clicked Previous button to navigate to earlier month at (422, 397) on [title="Prev"]
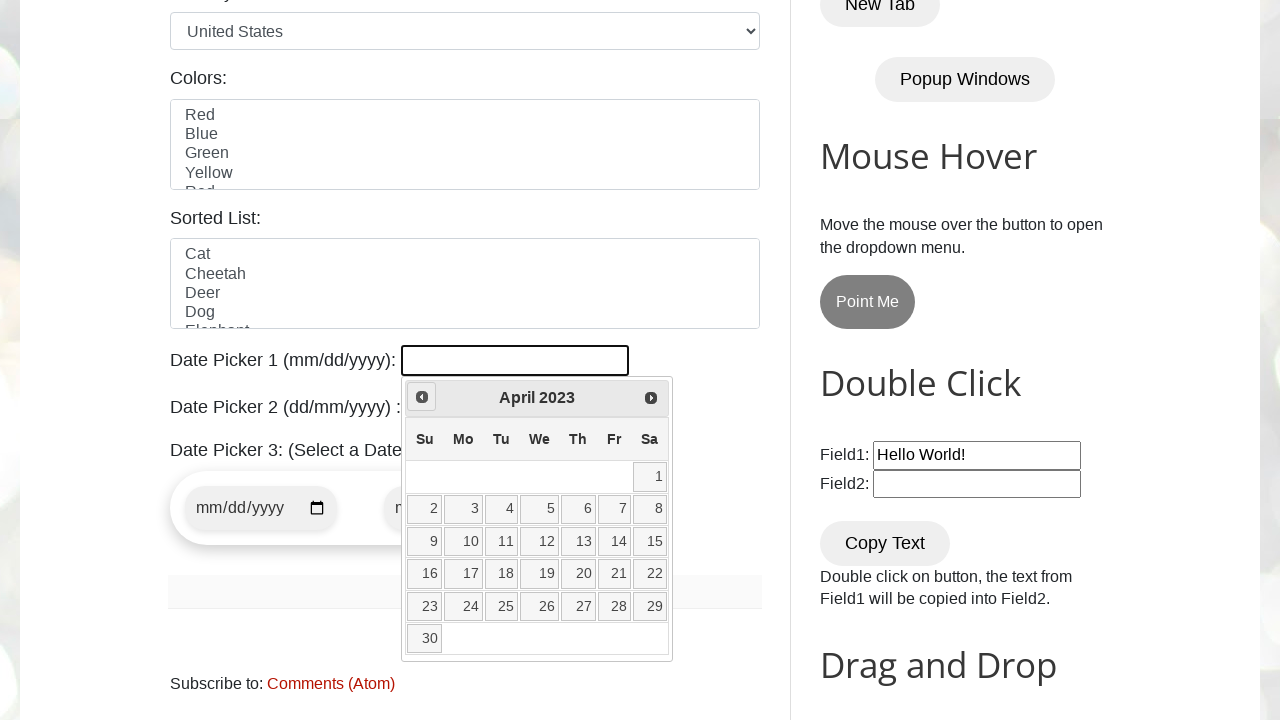

Retrieved current year from date picker
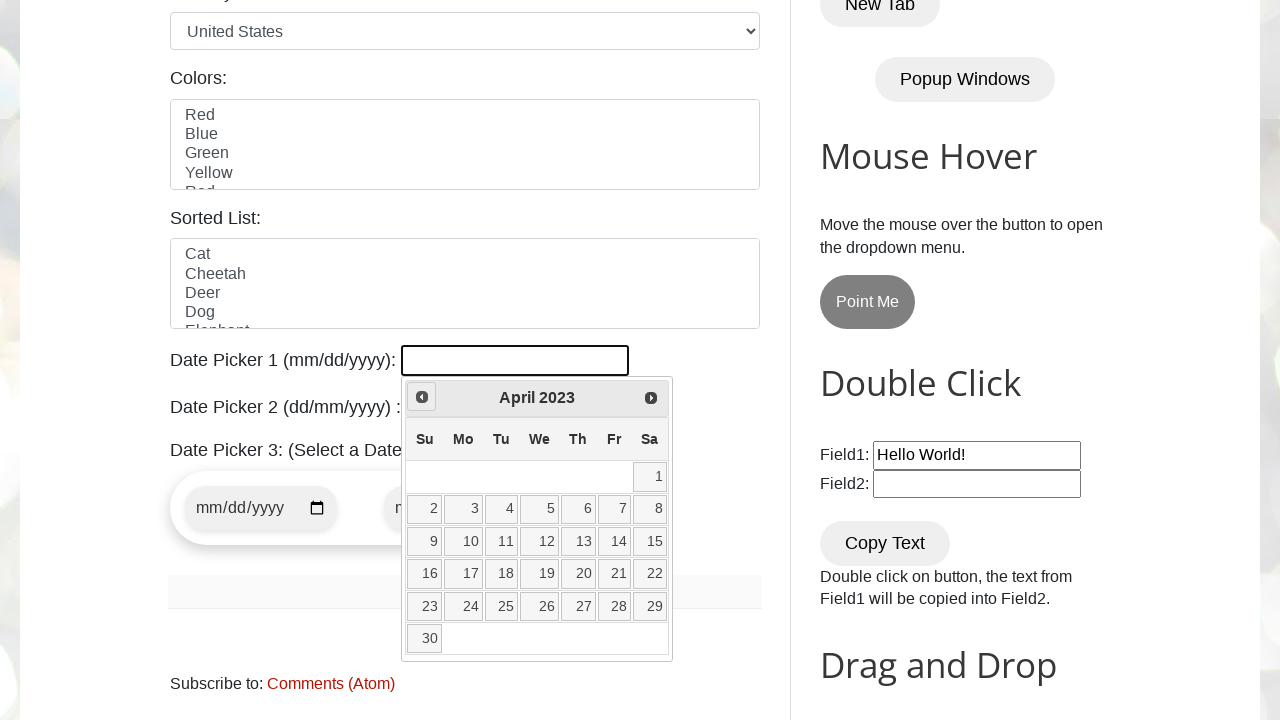

Retrieved current month from date picker
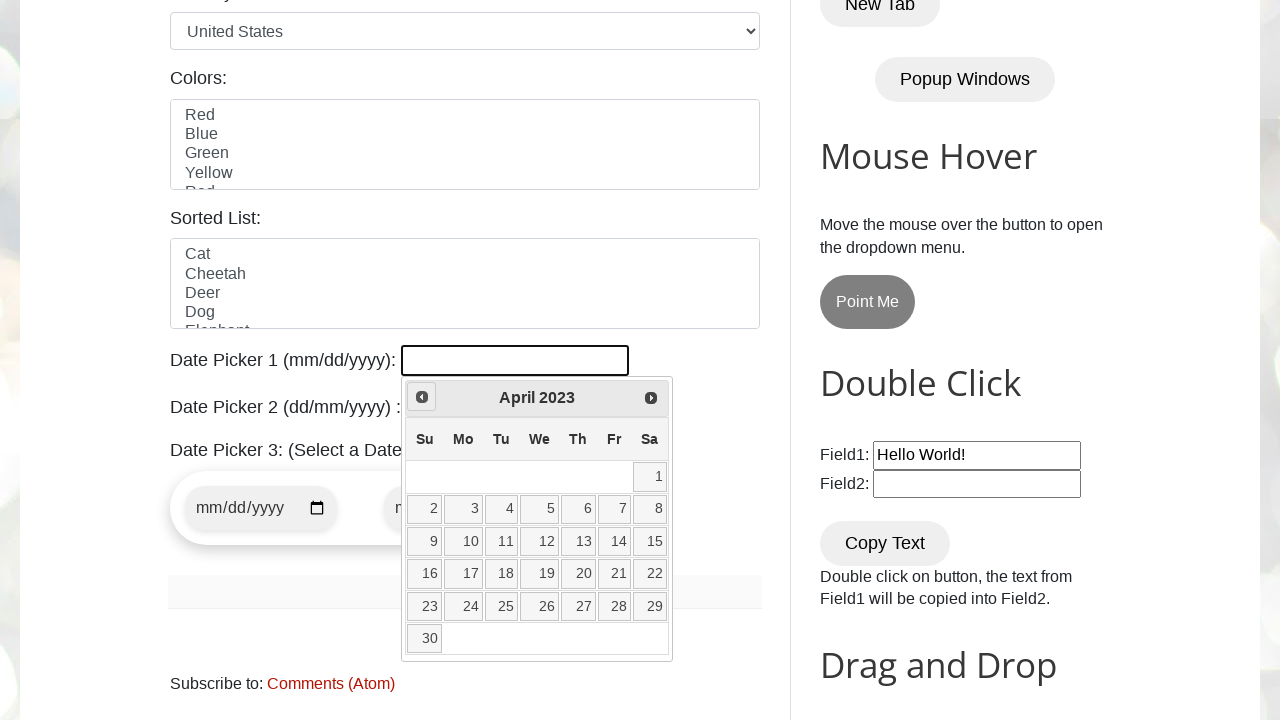

Clicked Previous button to navigate to earlier month at (422, 397) on [title="Prev"]
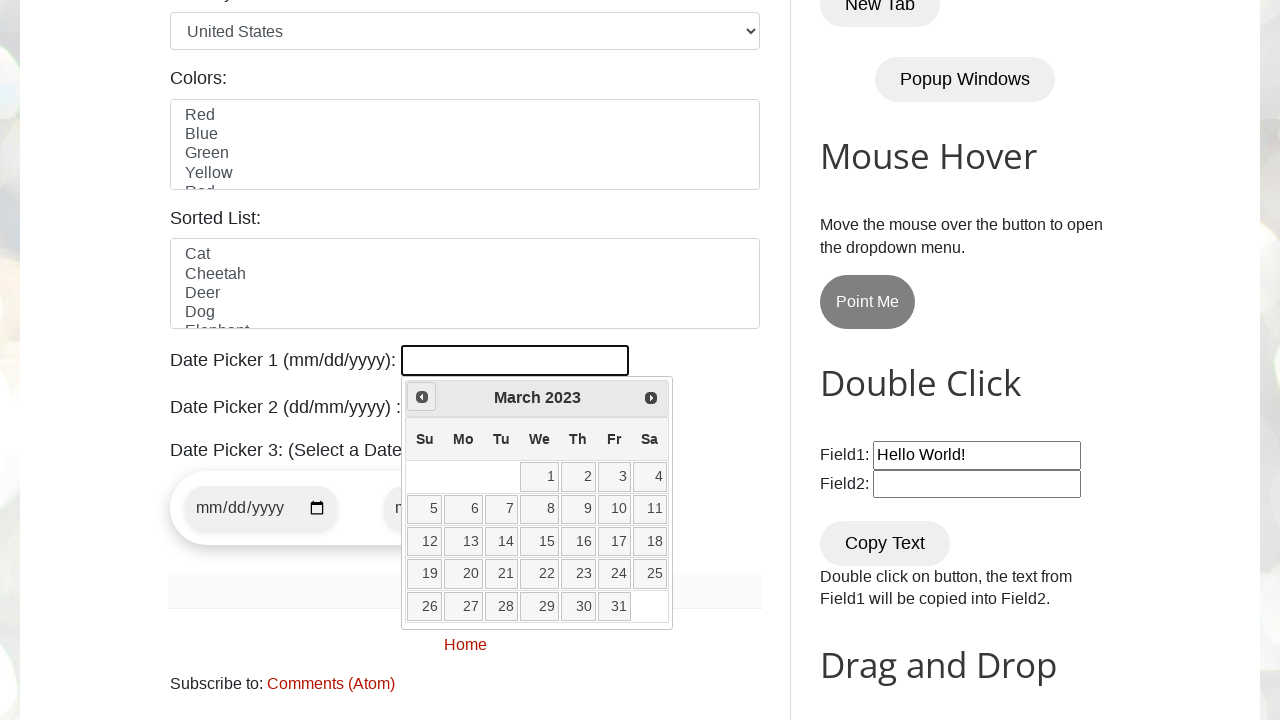

Retrieved current year from date picker
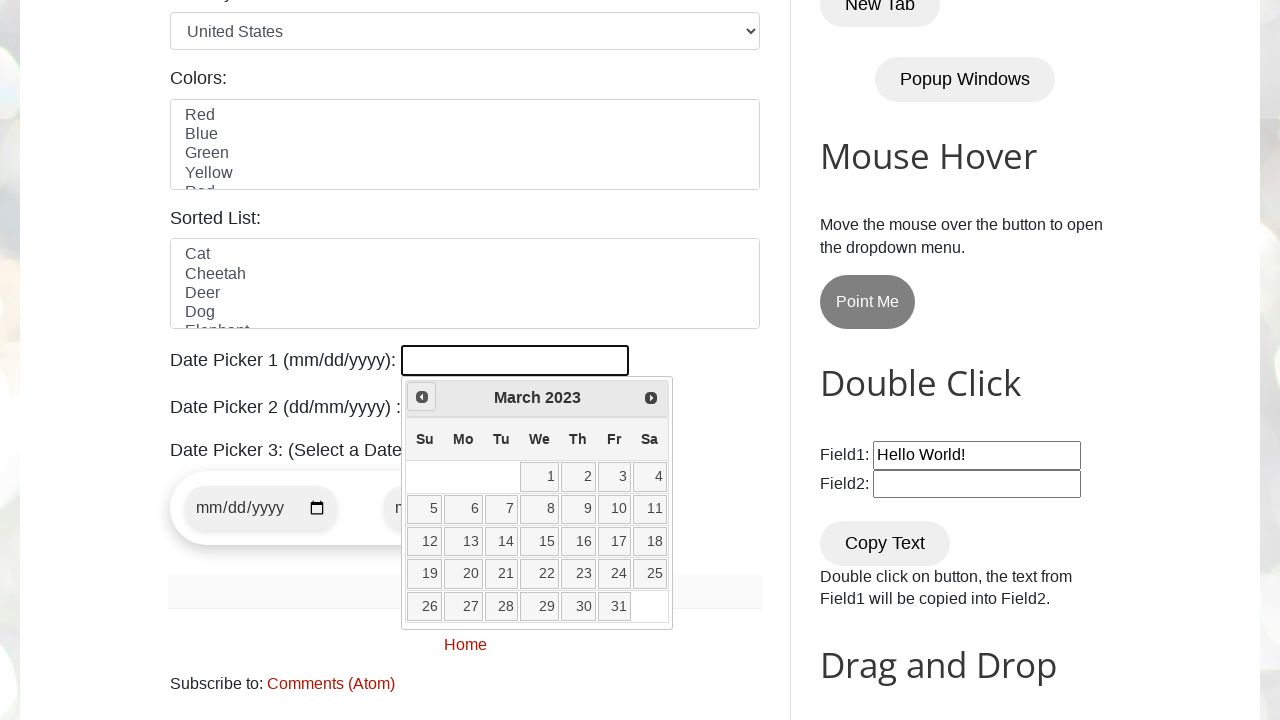

Retrieved current month from date picker
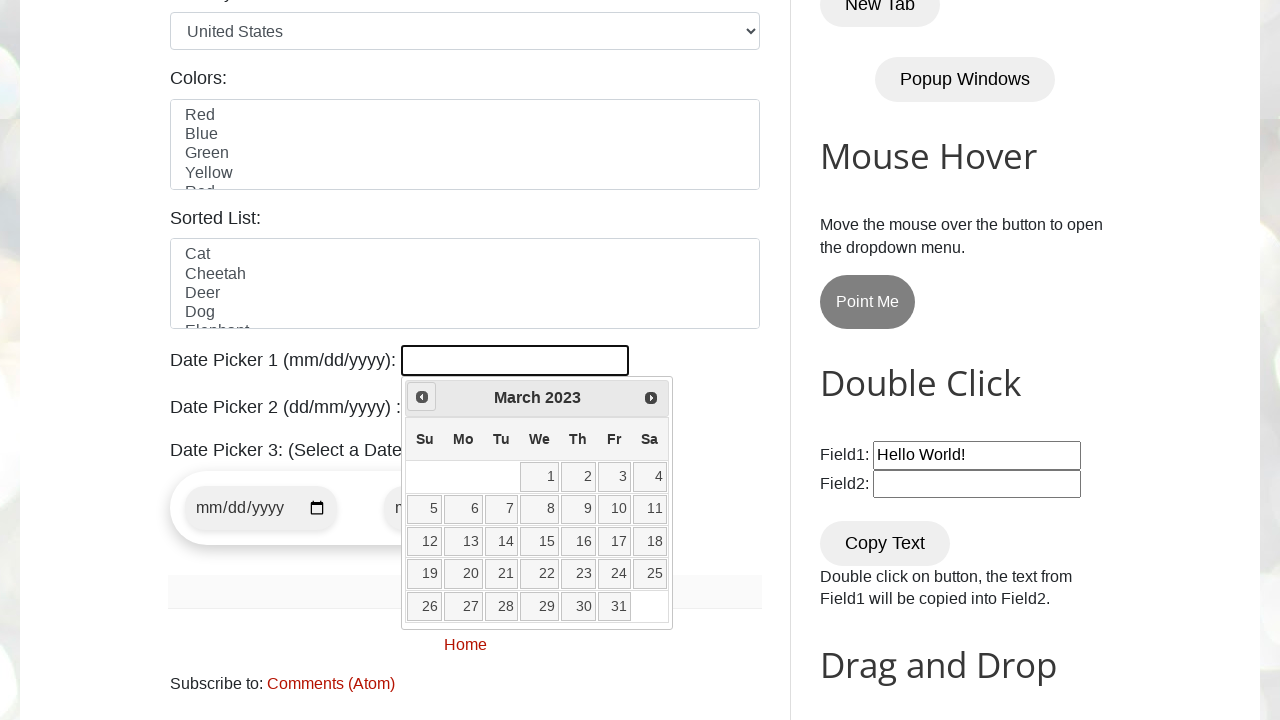

Clicked Previous button to navigate to earlier month at (422, 397) on [title="Prev"]
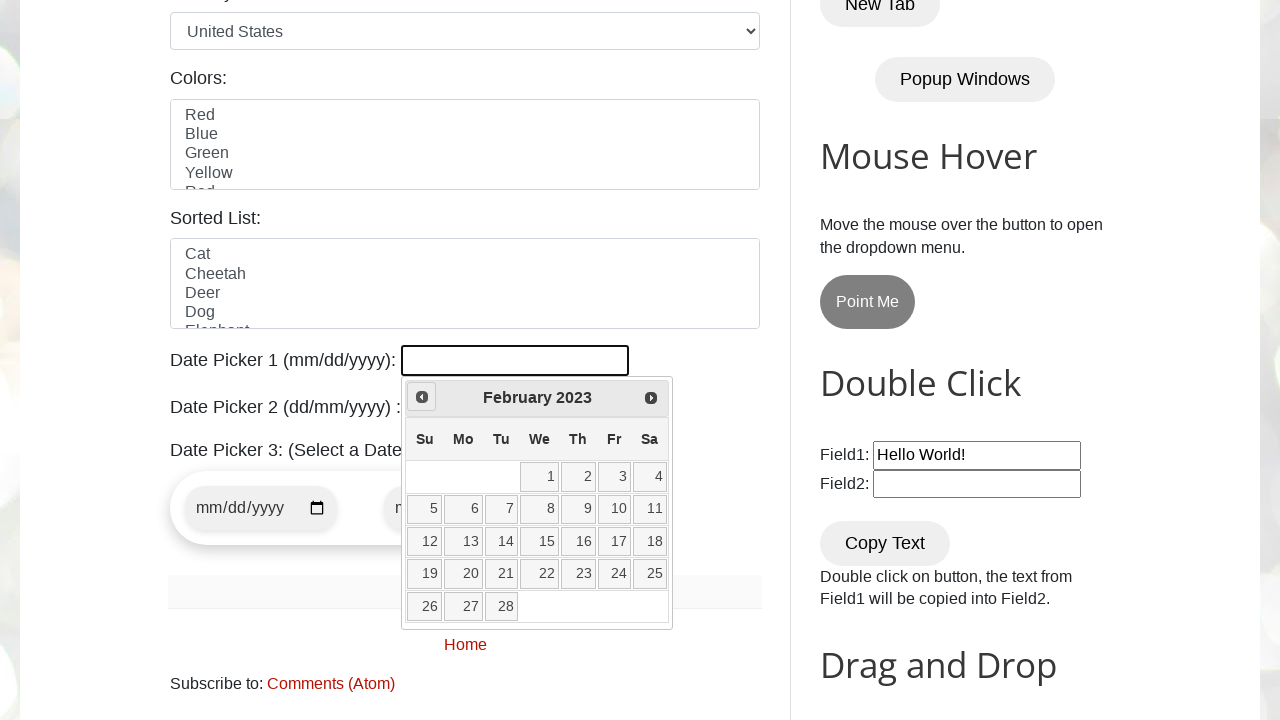

Retrieved current year from date picker
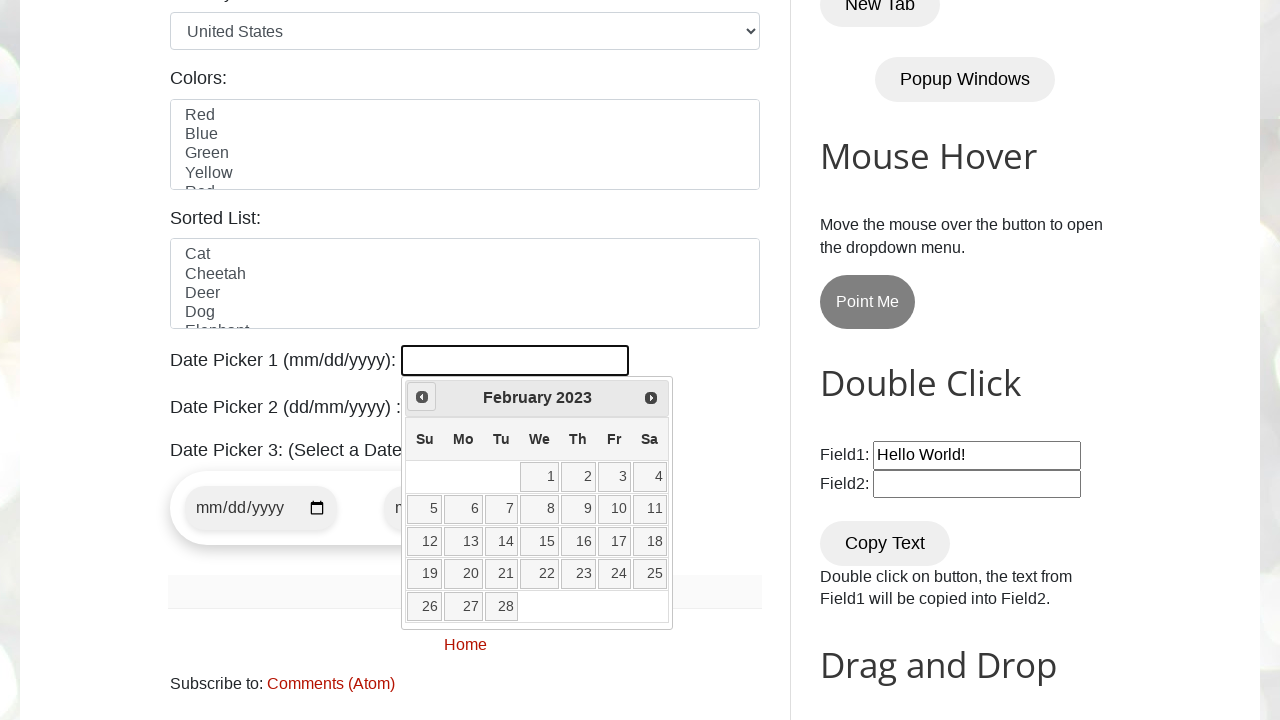

Retrieved current month from date picker
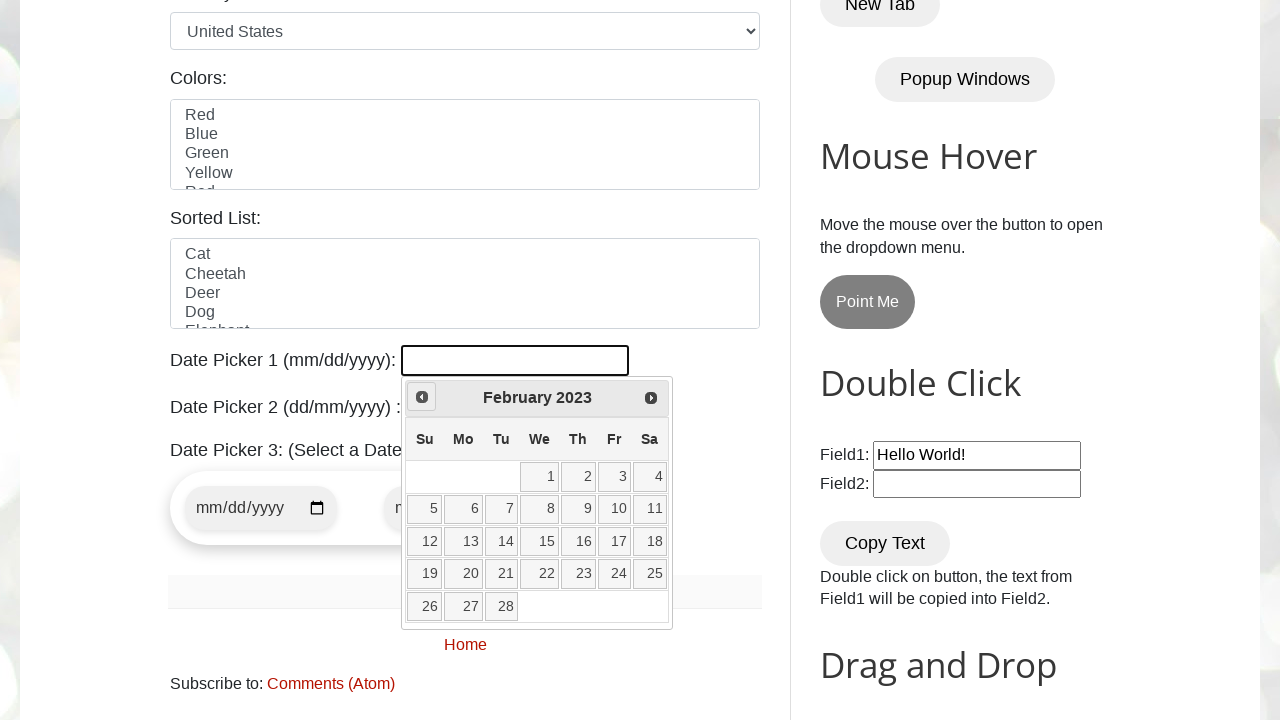

Clicked Previous button to navigate to earlier month at (422, 397) on [title="Prev"]
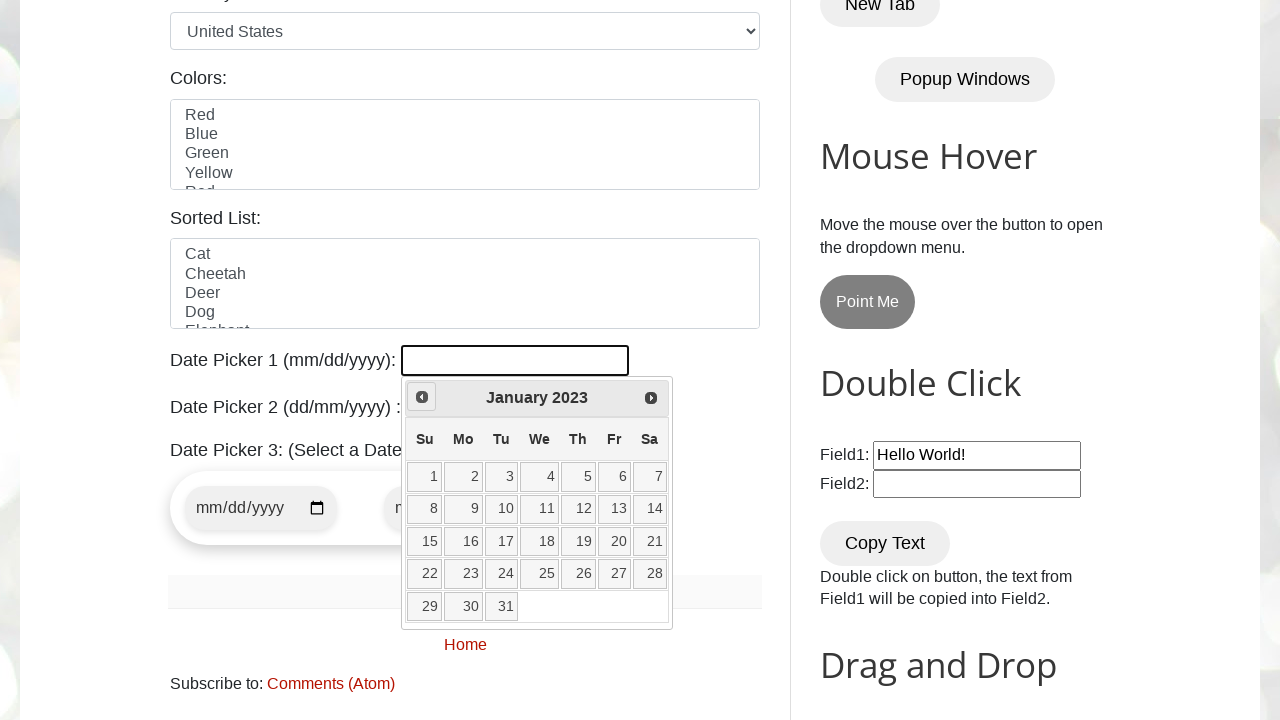

Retrieved current year from date picker
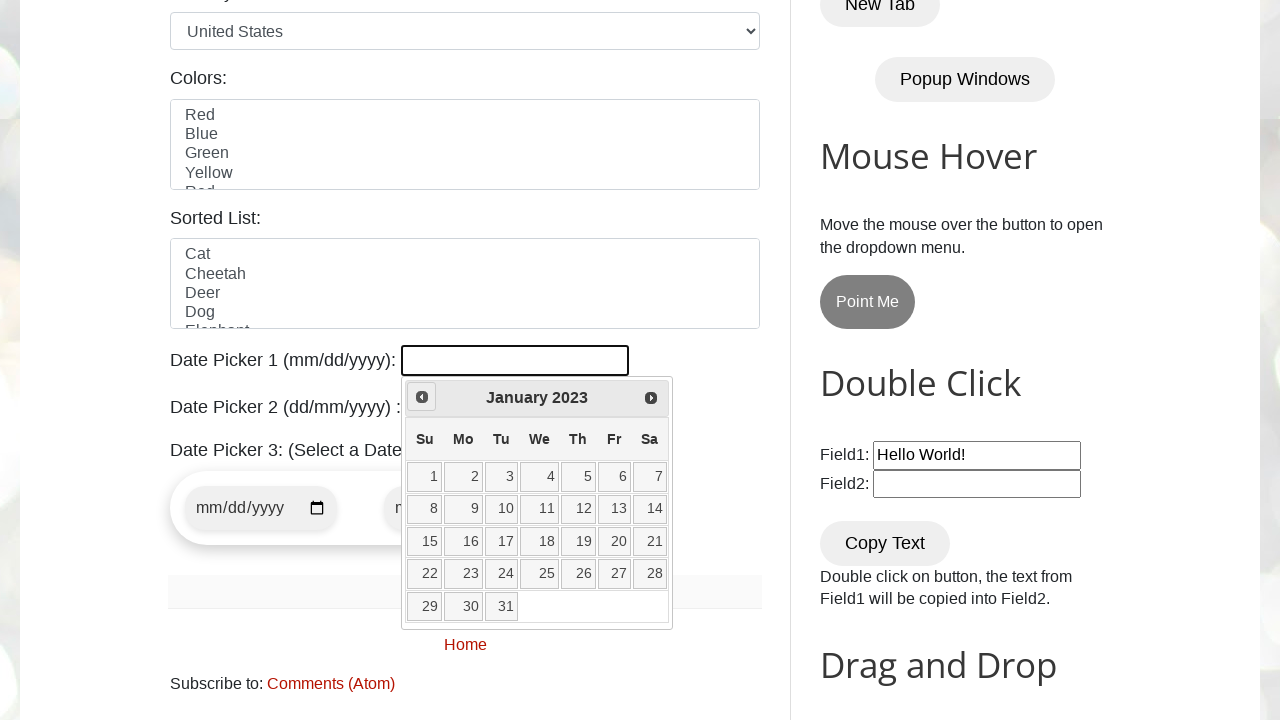

Retrieved current month from date picker
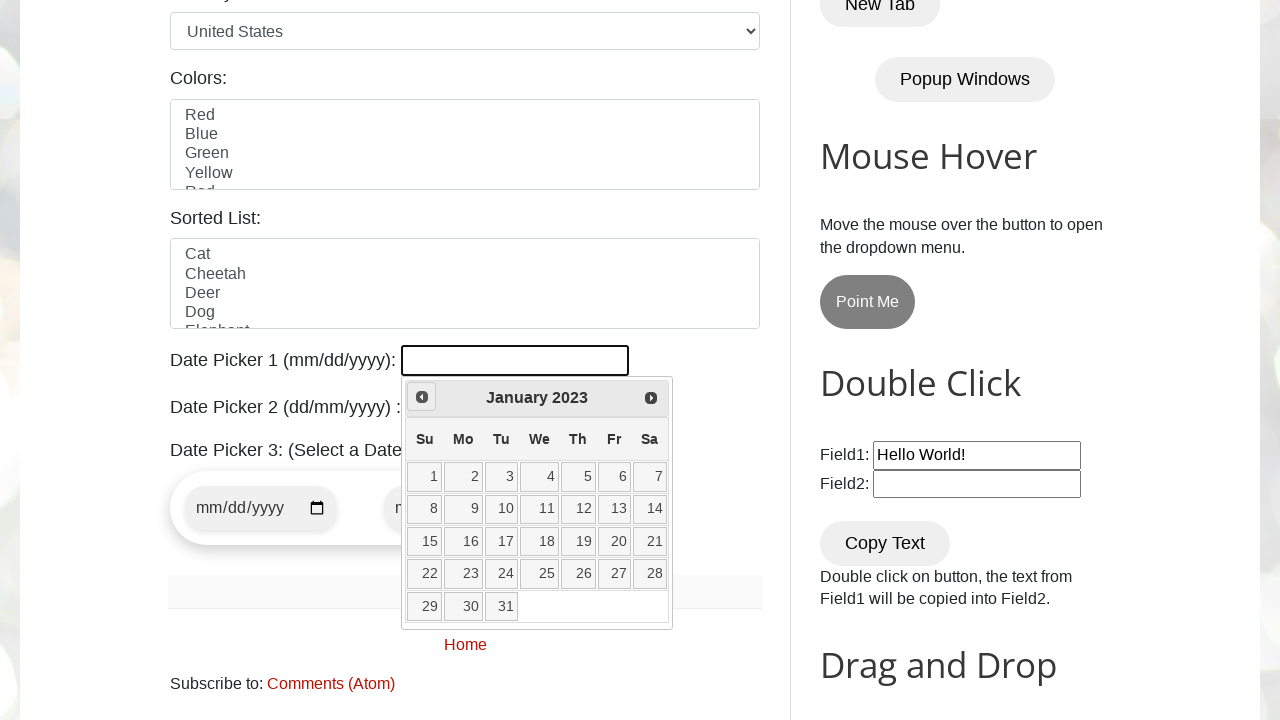

Clicked Previous button to navigate to earlier month at (422, 397) on [title="Prev"]
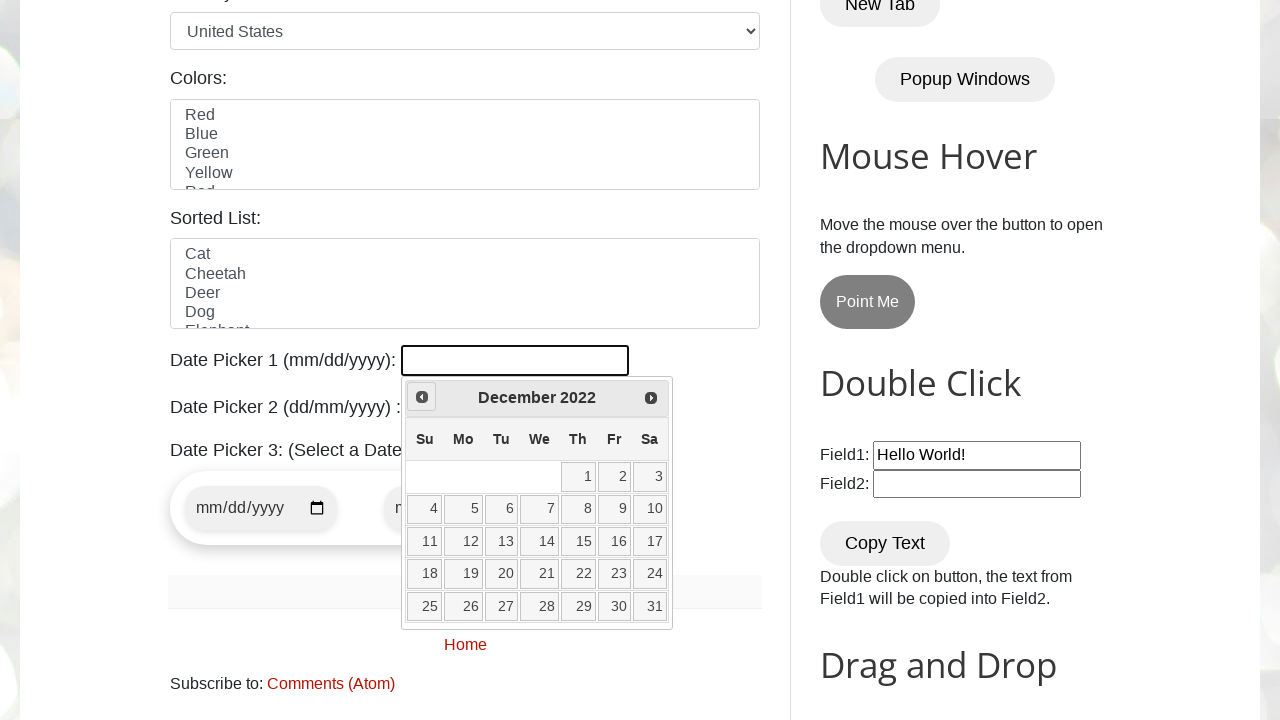

Retrieved current year from date picker
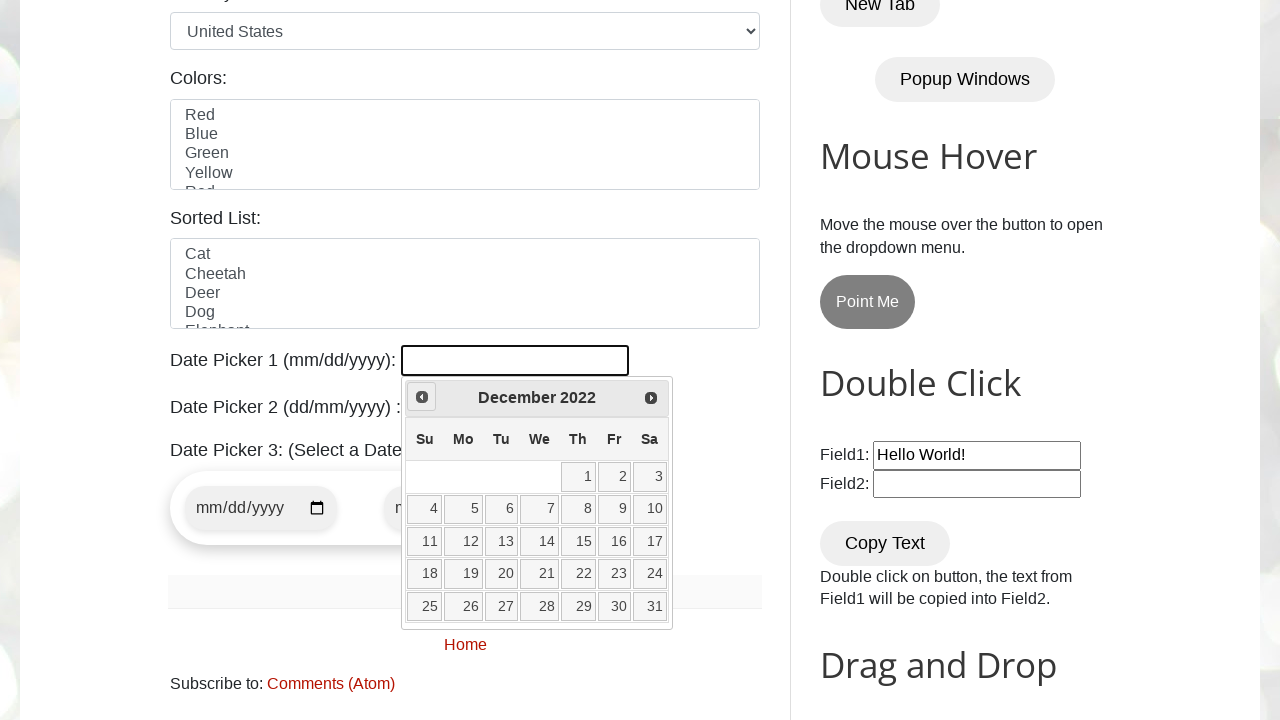

Retrieved current month from date picker
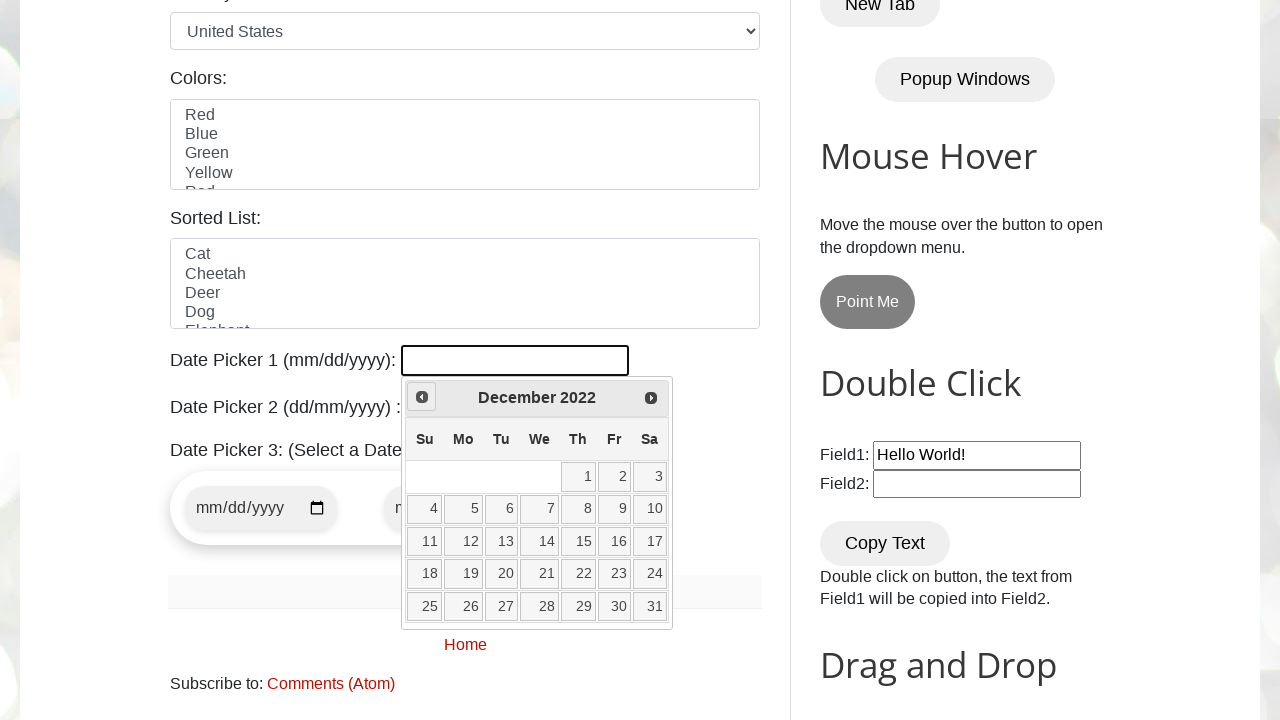

Clicked Previous button to navigate to earlier month at (422, 397) on [title="Prev"]
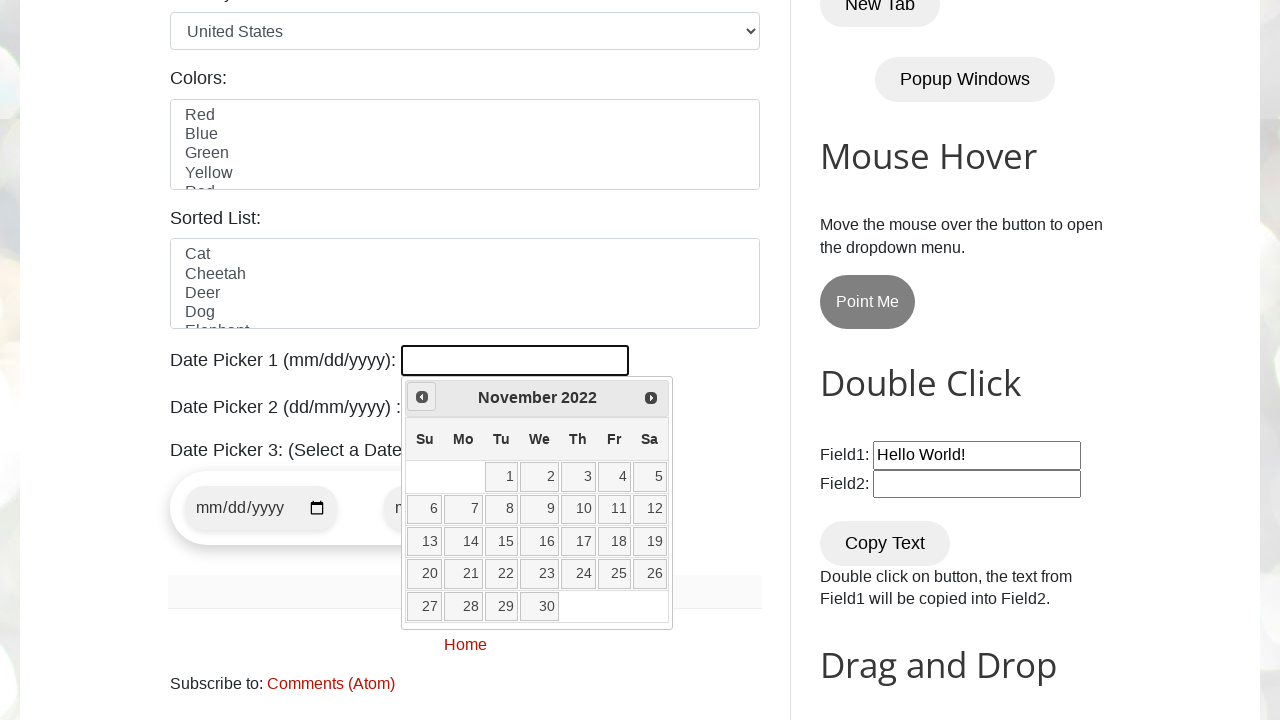

Retrieved current year from date picker
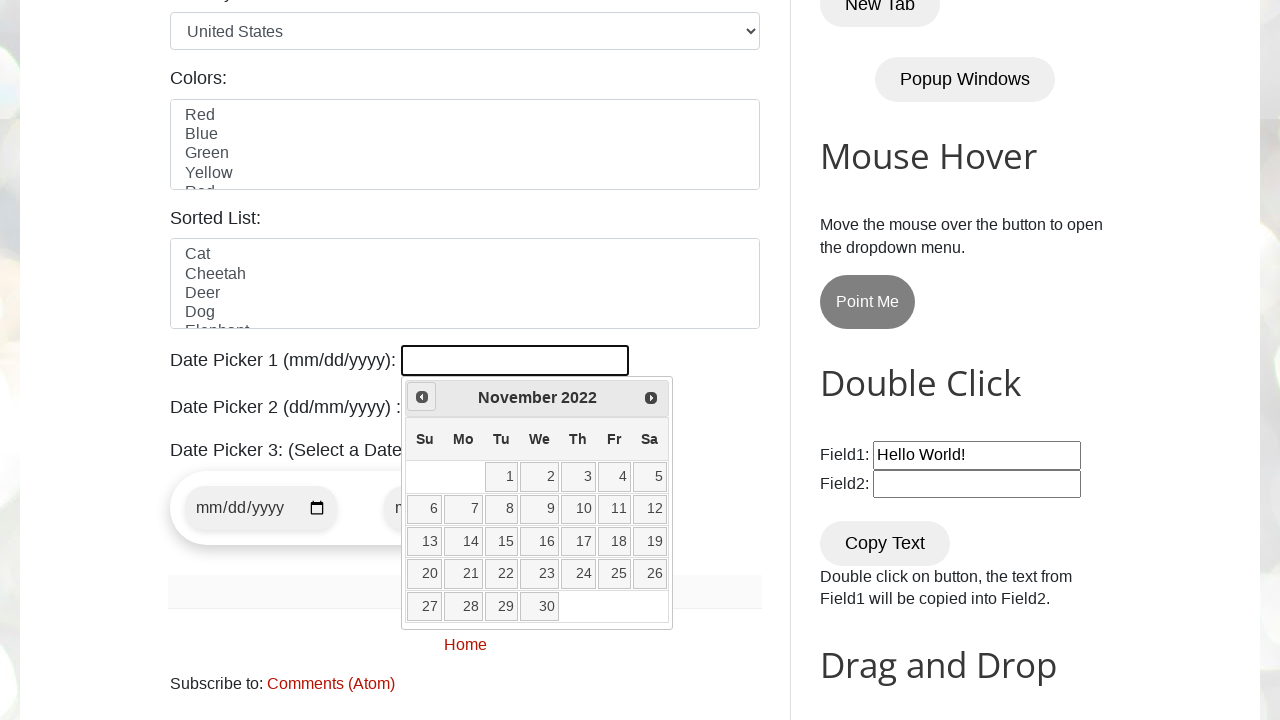

Retrieved current month from date picker
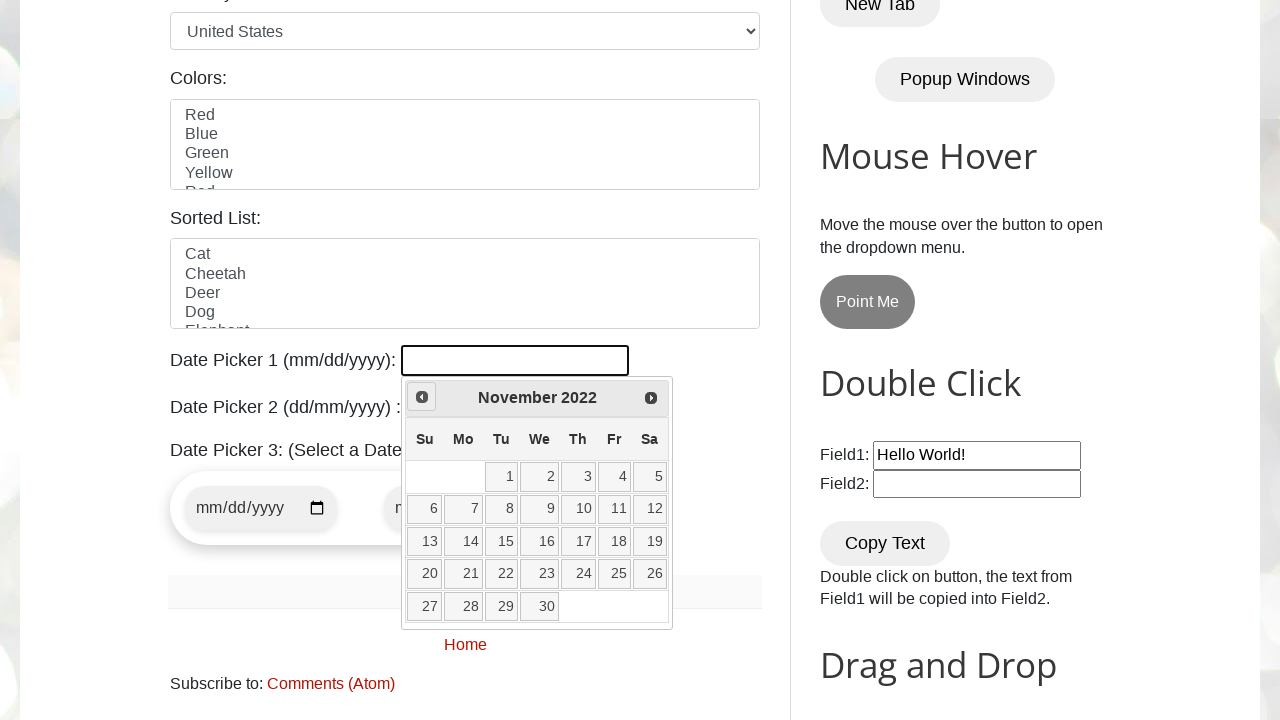

Clicked Previous button to navigate to earlier month at (422, 397) on [title="Prev"]
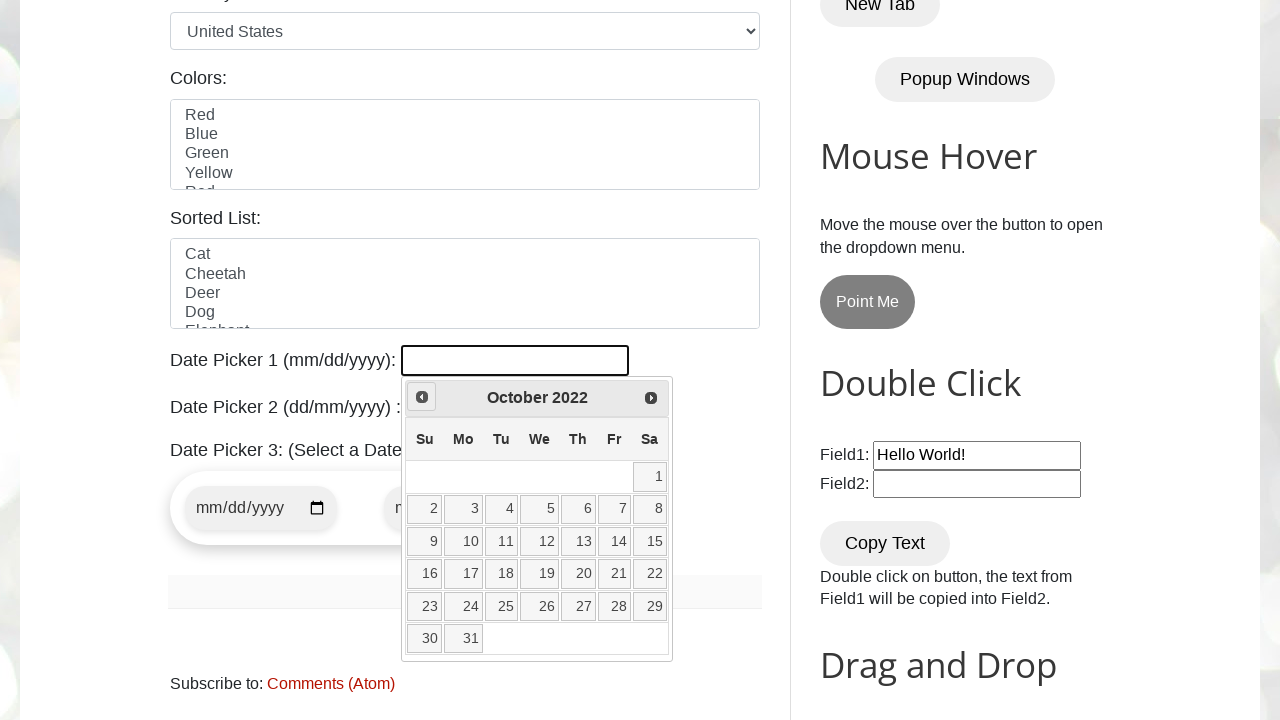

Retrieved current year from date picker
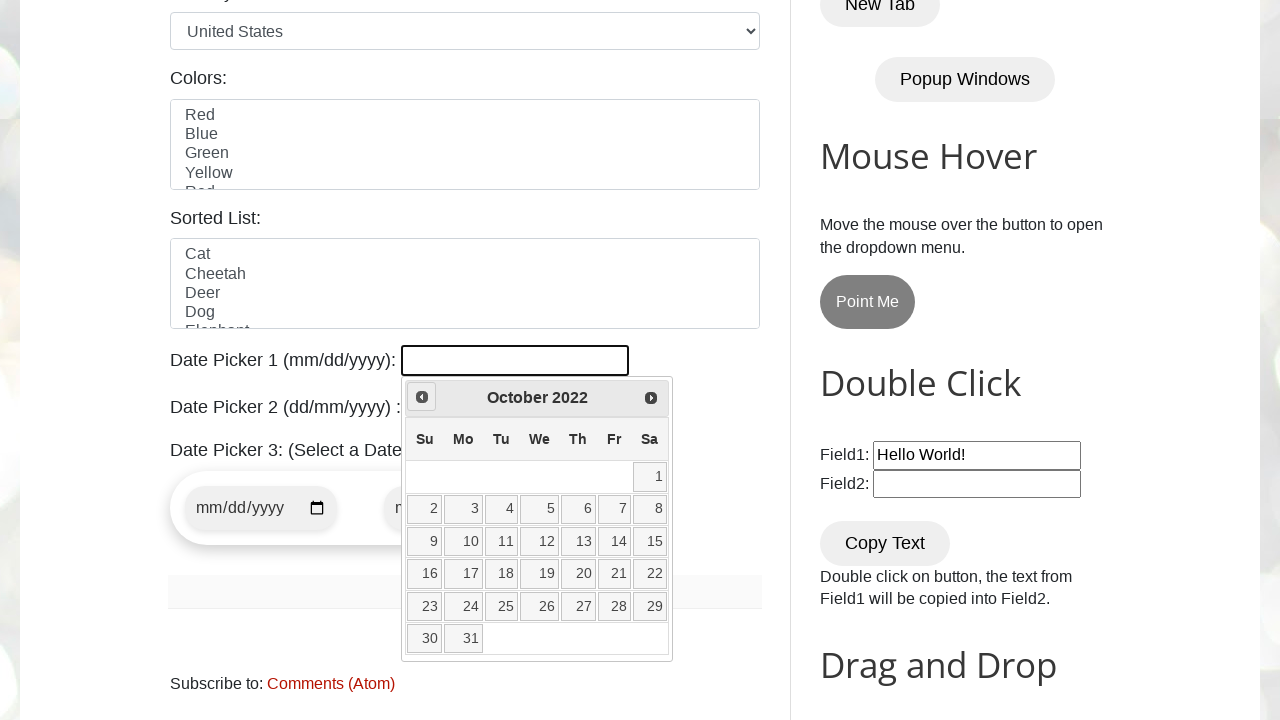

Retrieved current month from date picker
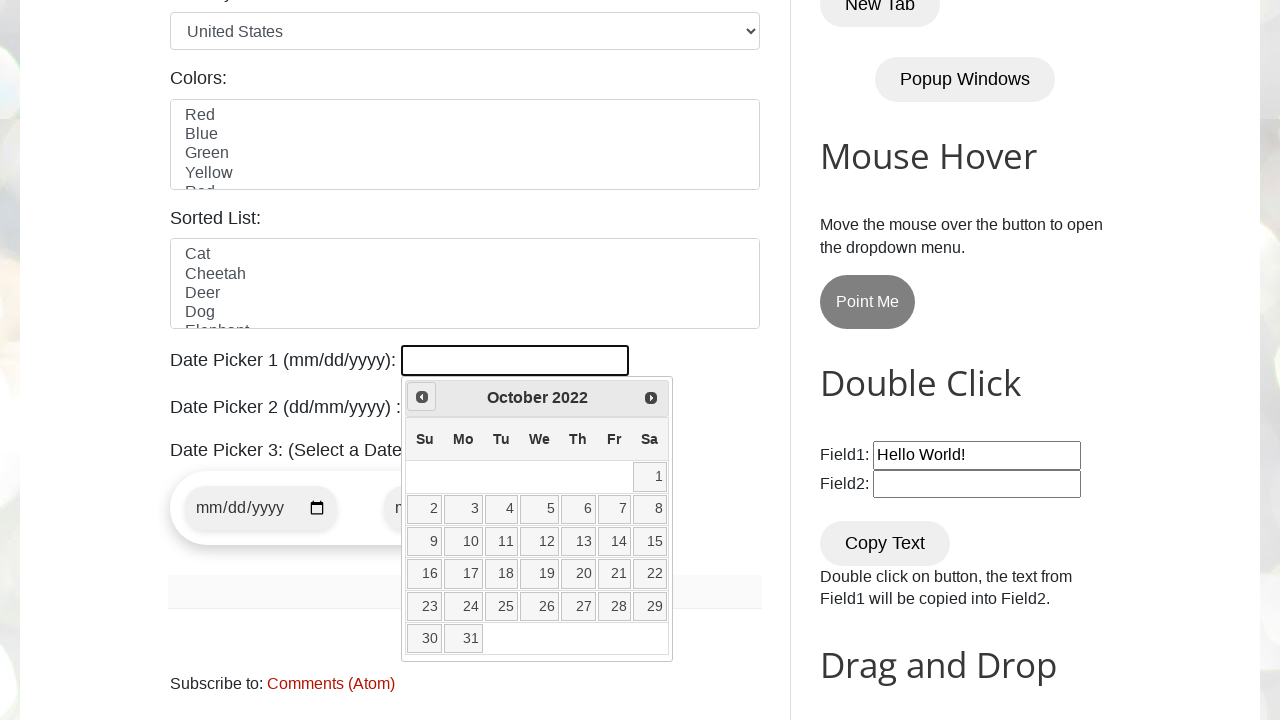

Clicked Previous button to navigate to earlier month at (422, 397) on [title="Prev"]
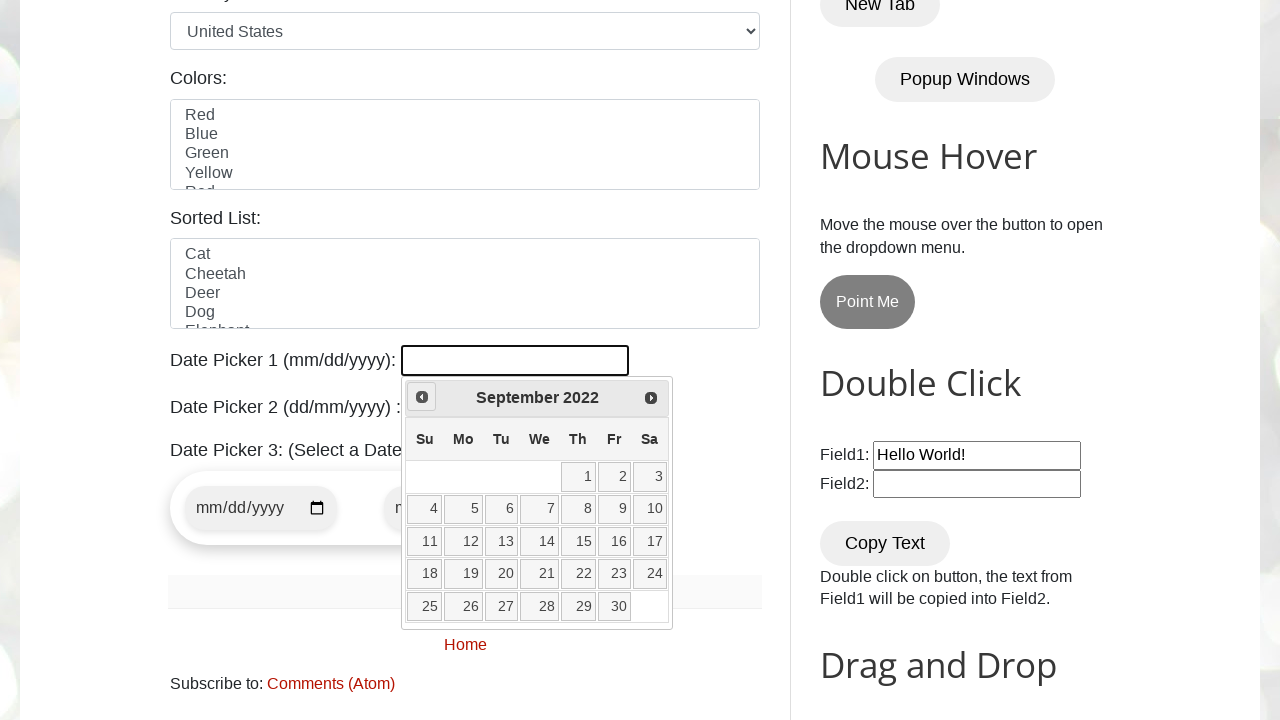

Retrieved current year from date picker
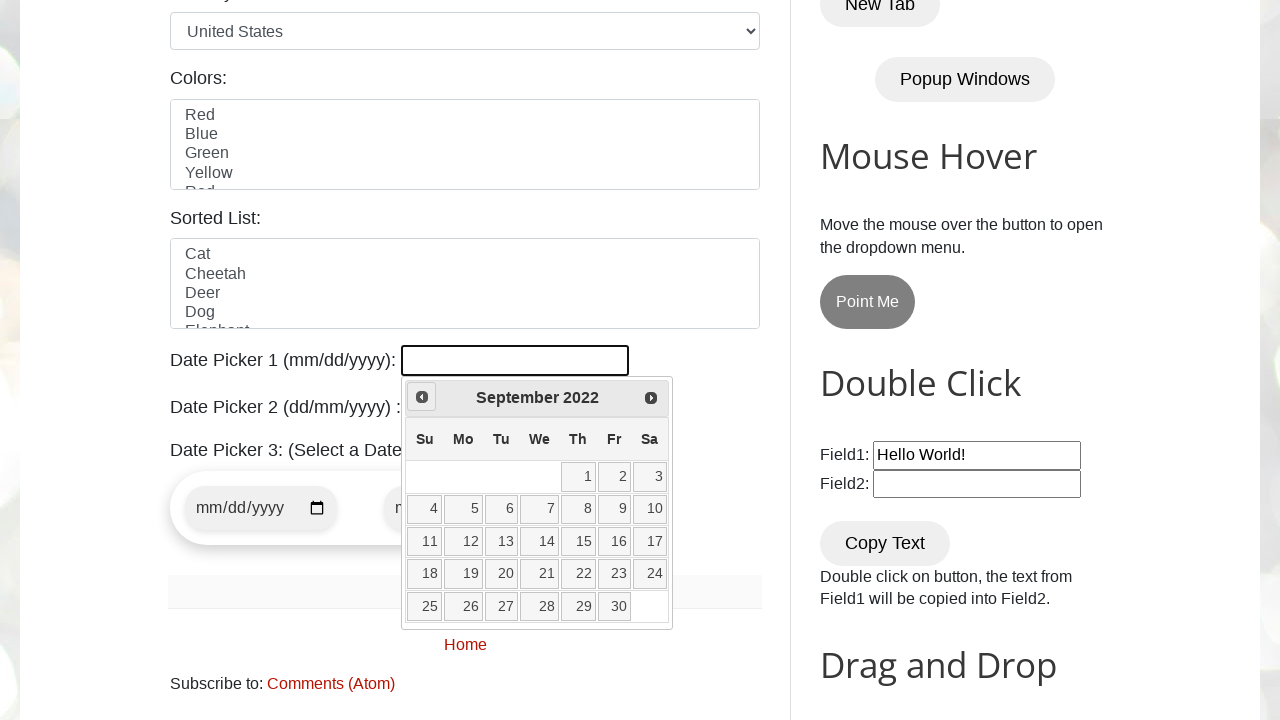

Retrieved current month from date picker
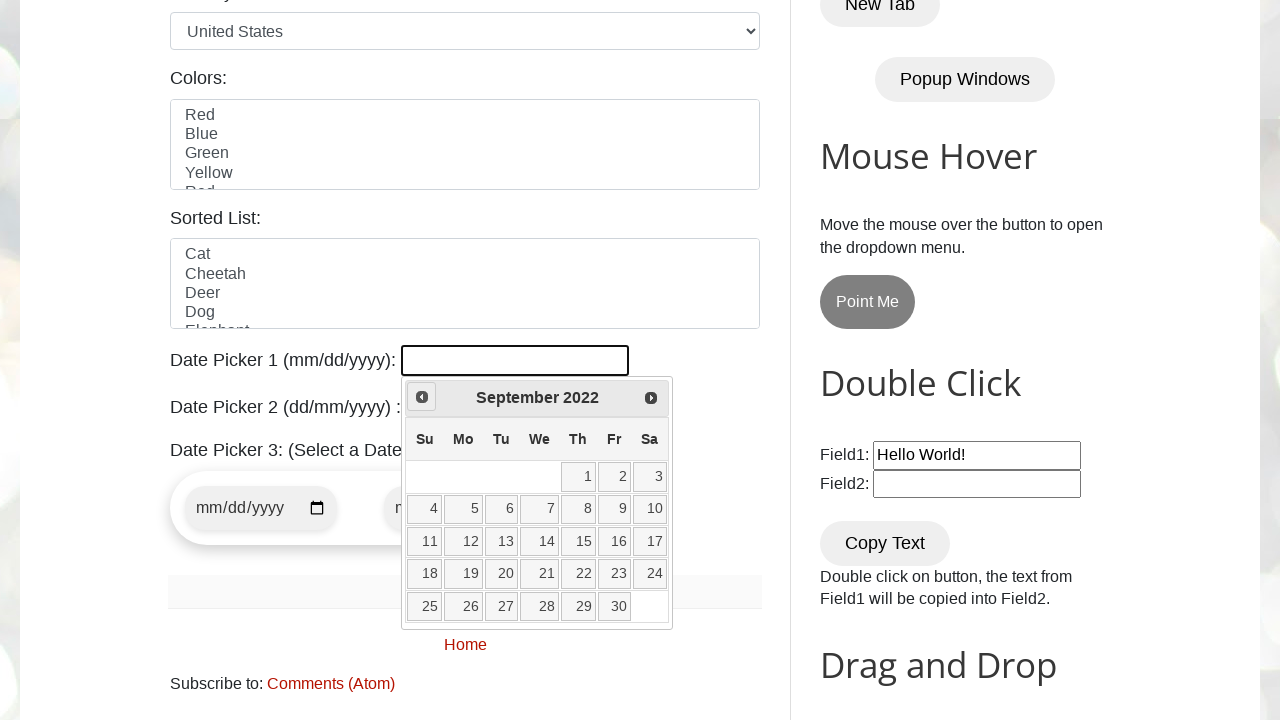

Clicked Previous button to navigate to earlier month at (422, 397) on [title="Prev"]
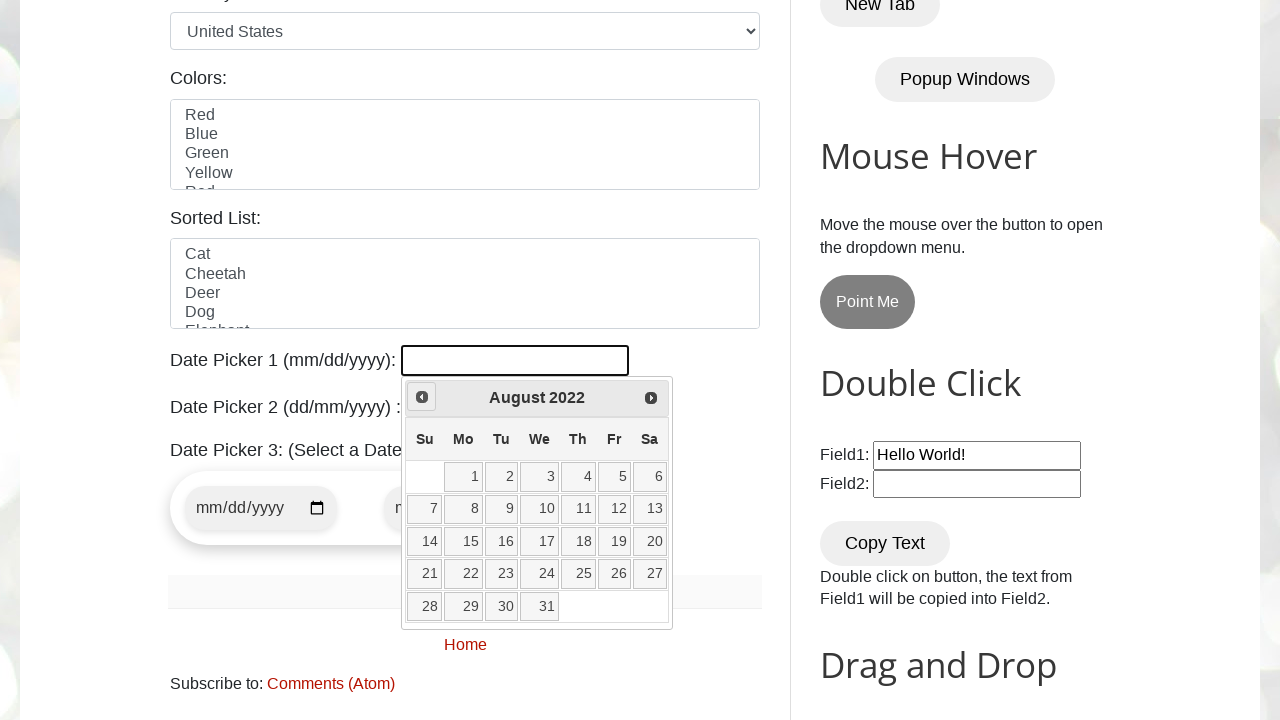

Retrieved current year from date picker
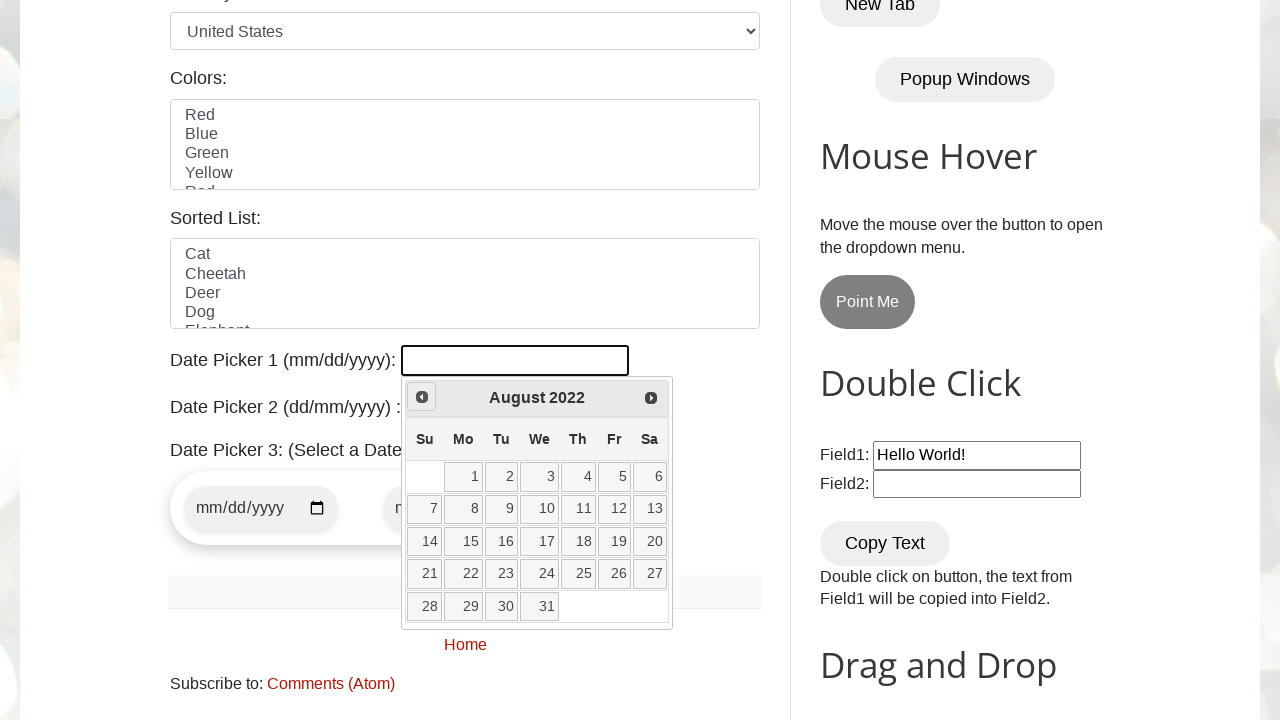

Retrieved current month from date picker
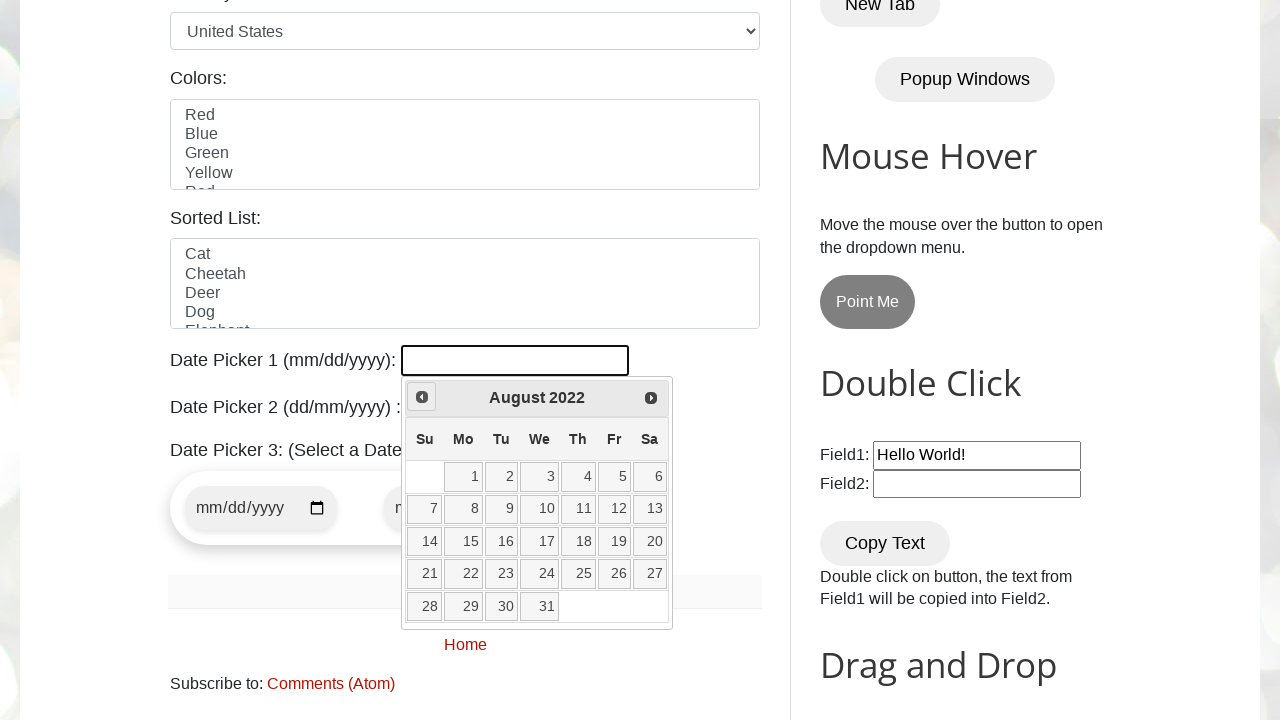

Clicked Previous button to navigate to earlier month at (422, 397) on [title="Prev"]
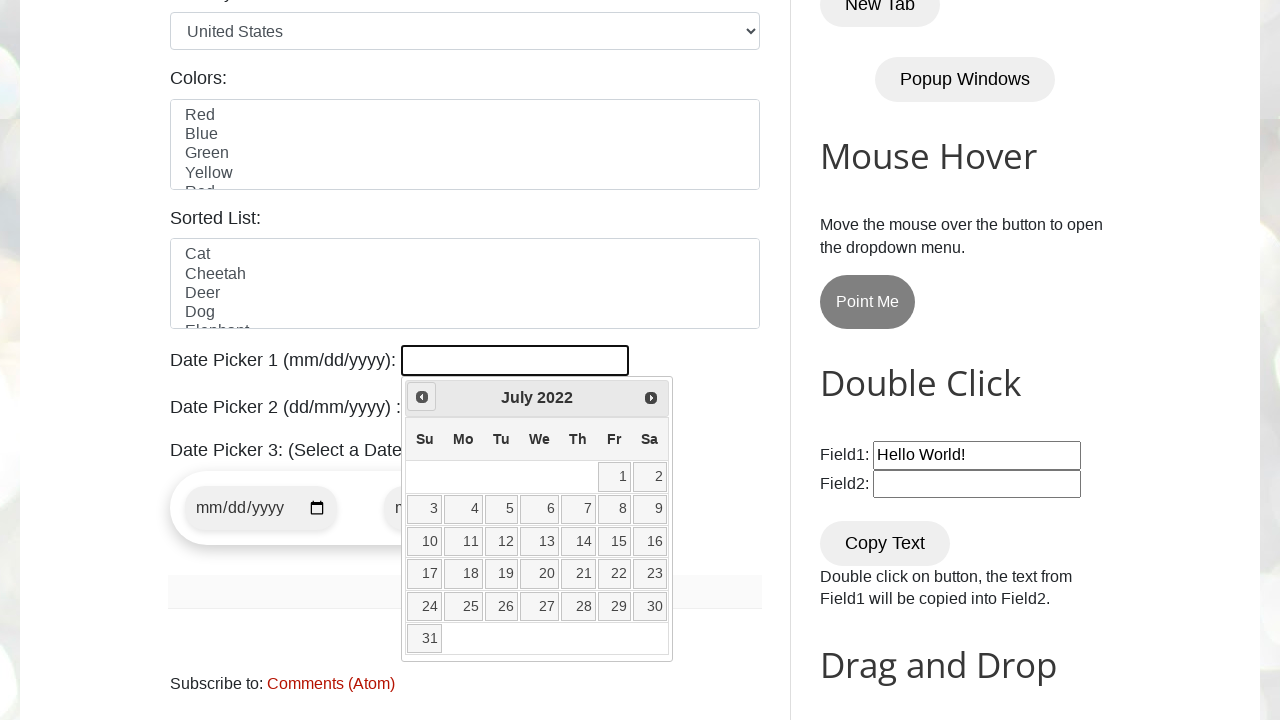

Retrieved current year from date picker
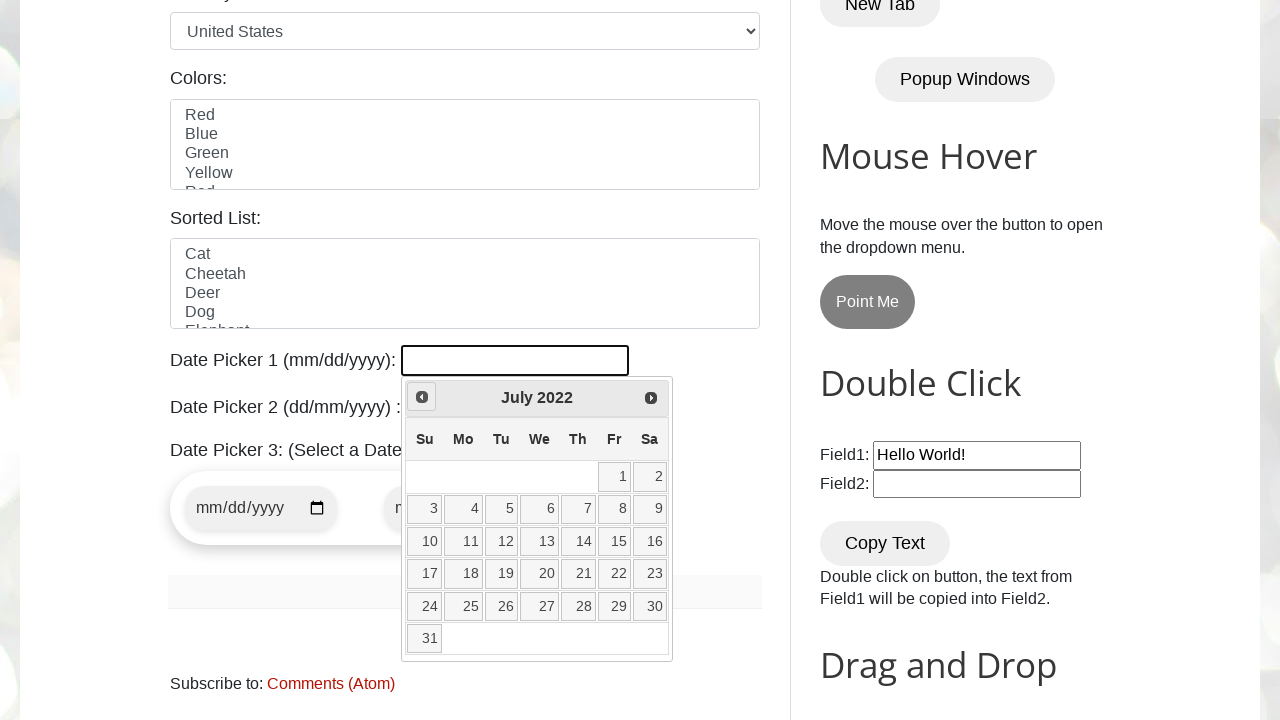

Retrieved current month from date picker
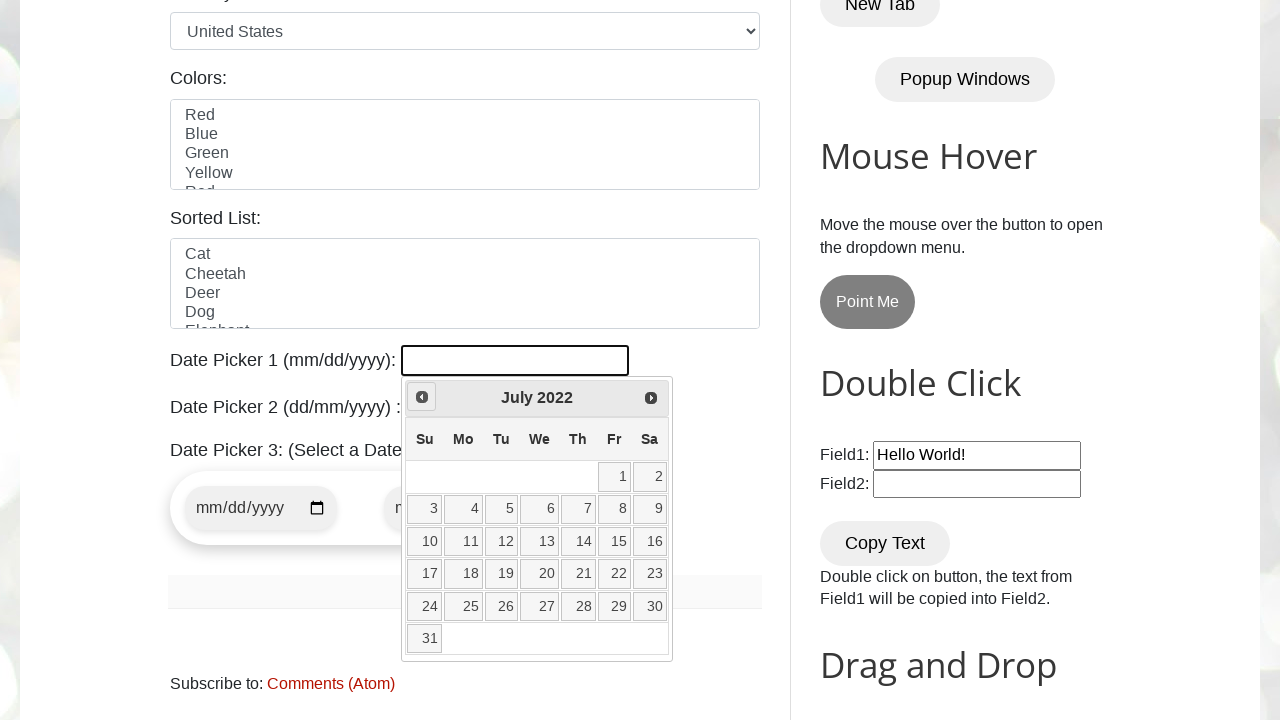

Clicked Previous button to navigate to earlier month at (422, 397) on [title="Prev"]
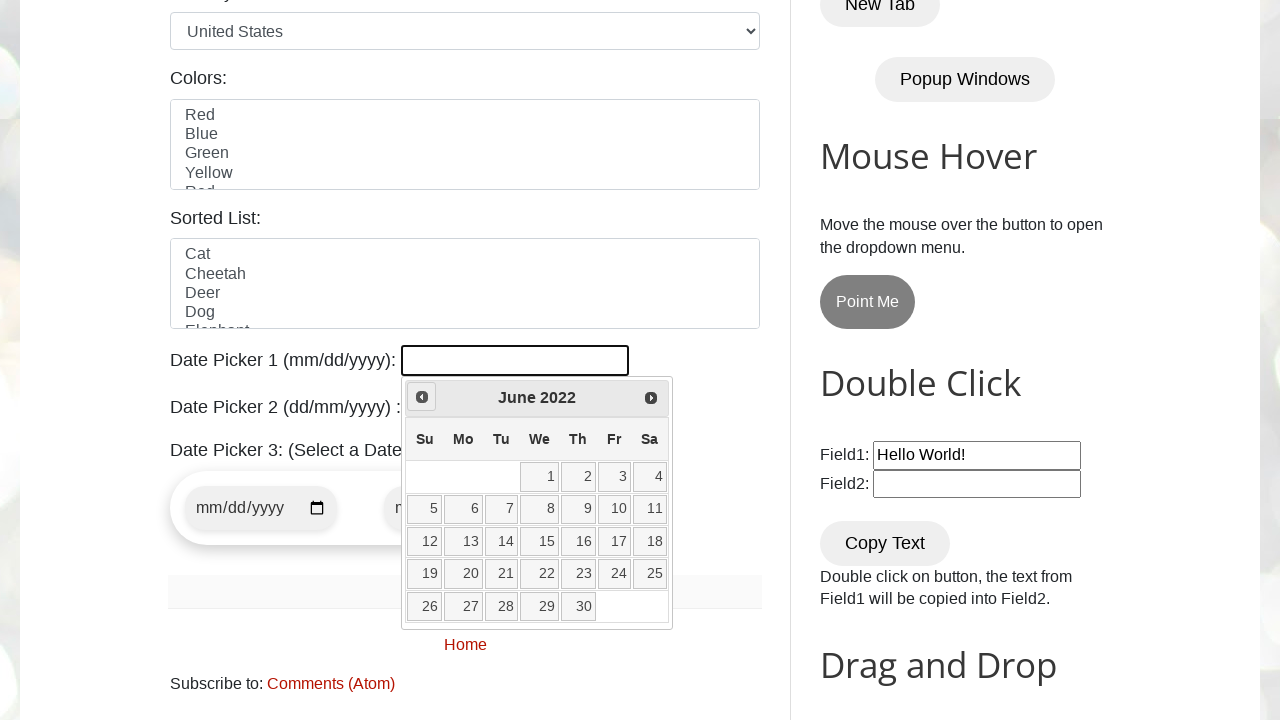

Retrieved current year from date picker
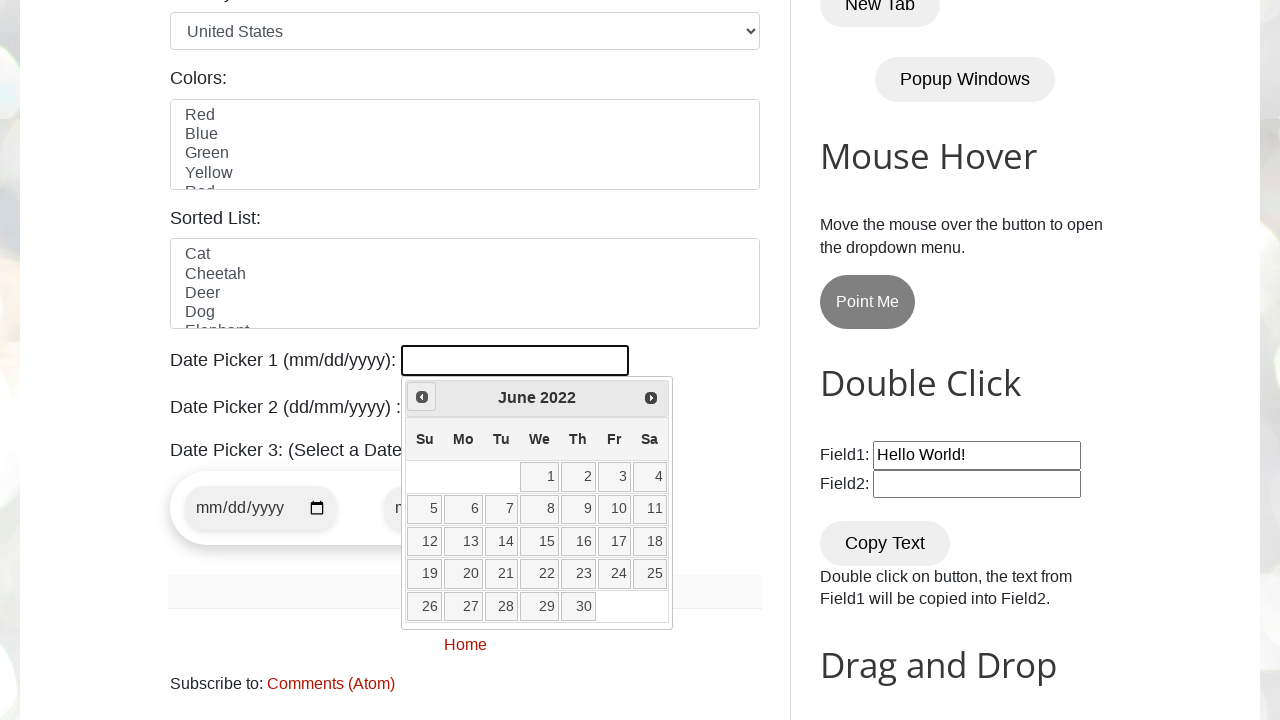

Retrieved current month from date picker
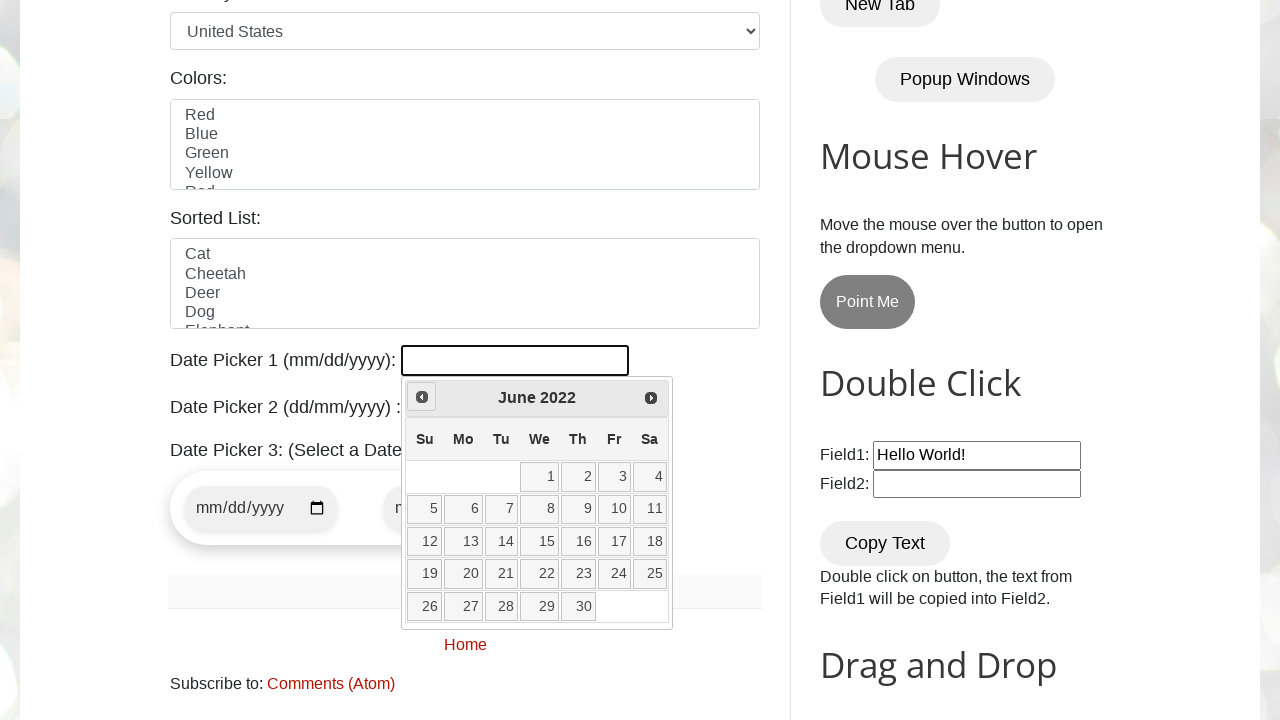

Clicked Previous button to navigate to earlier month at (422, 397) on [title="Prev"]
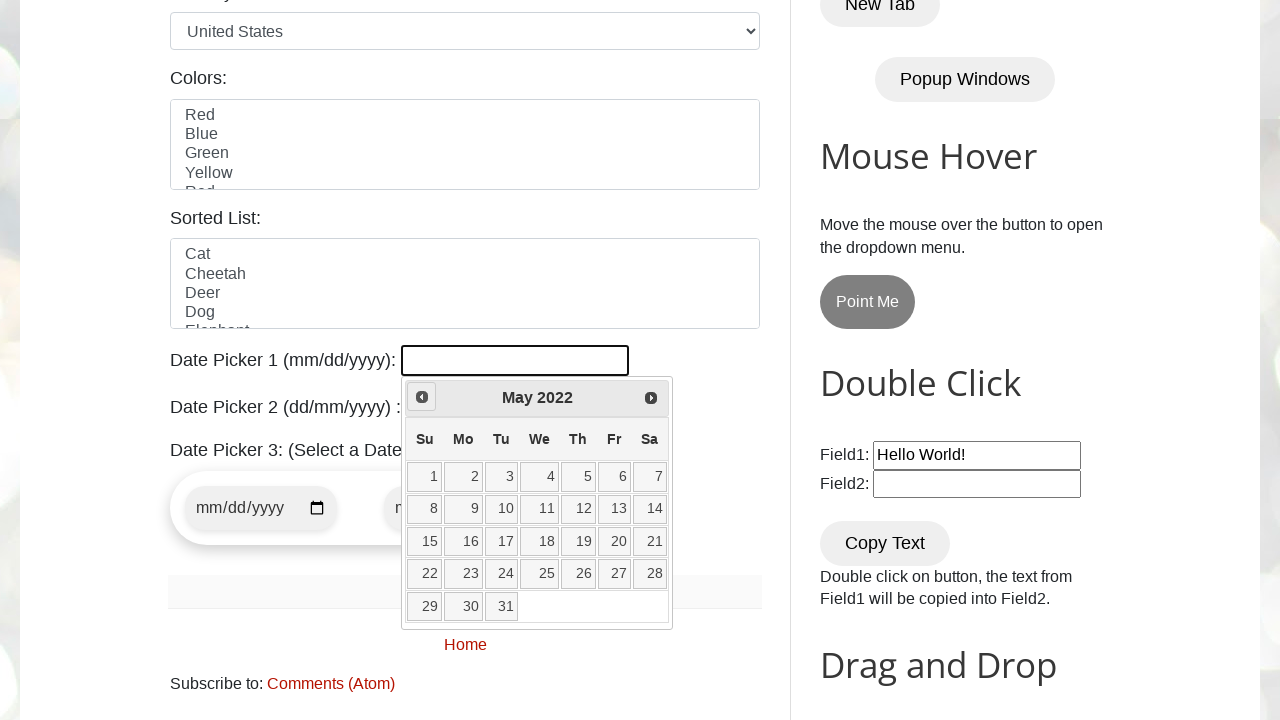

Retrieved current year from date picker
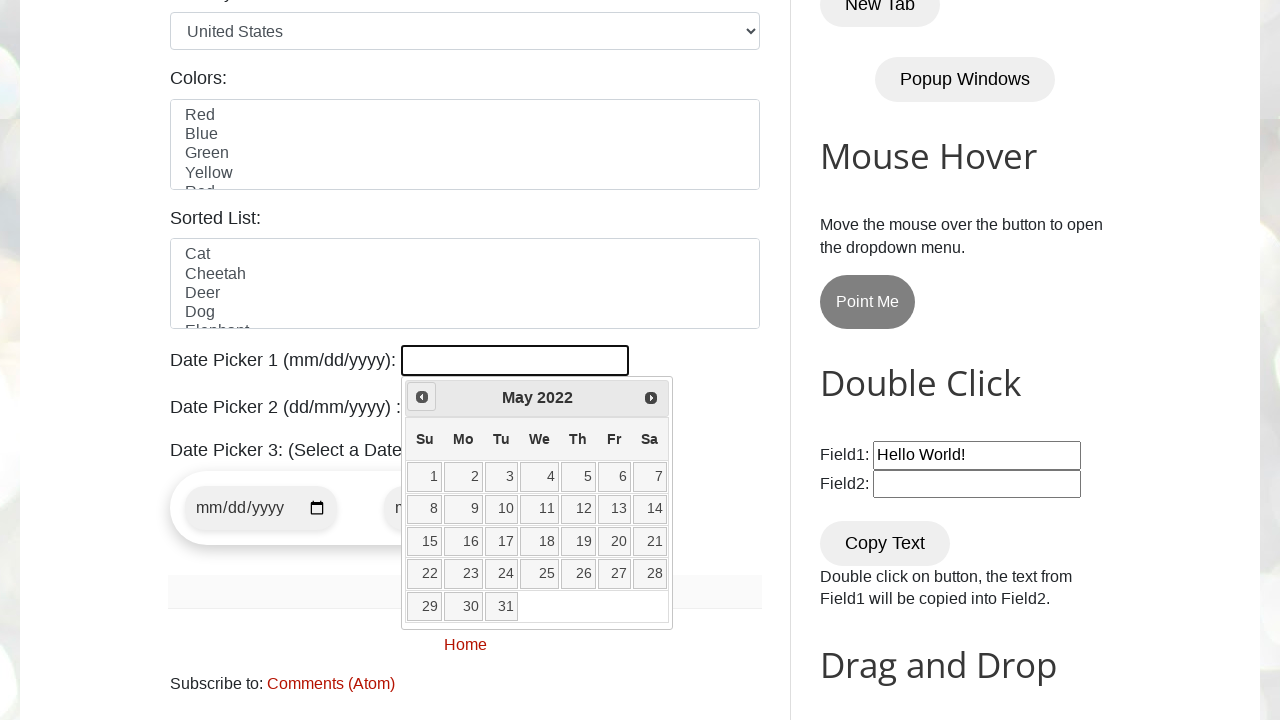

Retrieved current month from date picker
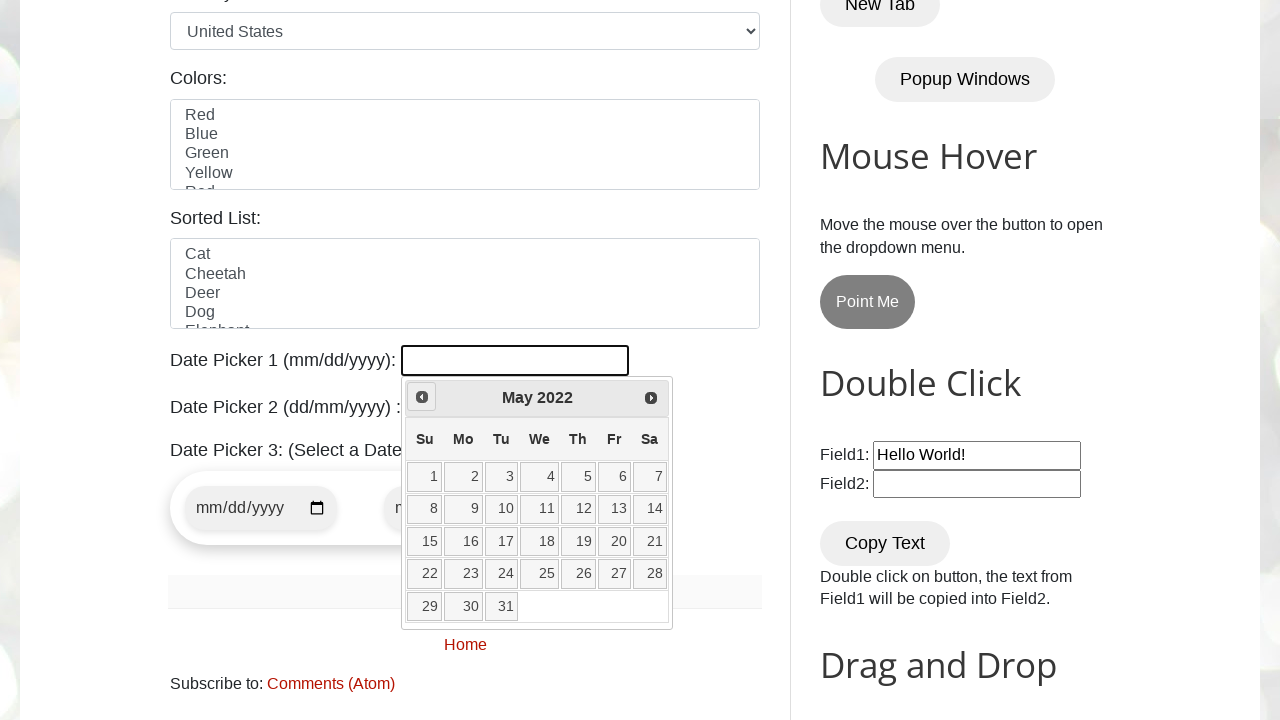

Clicked Previous button to navigate to earlier month at (422, 397) on [title="Prev"]
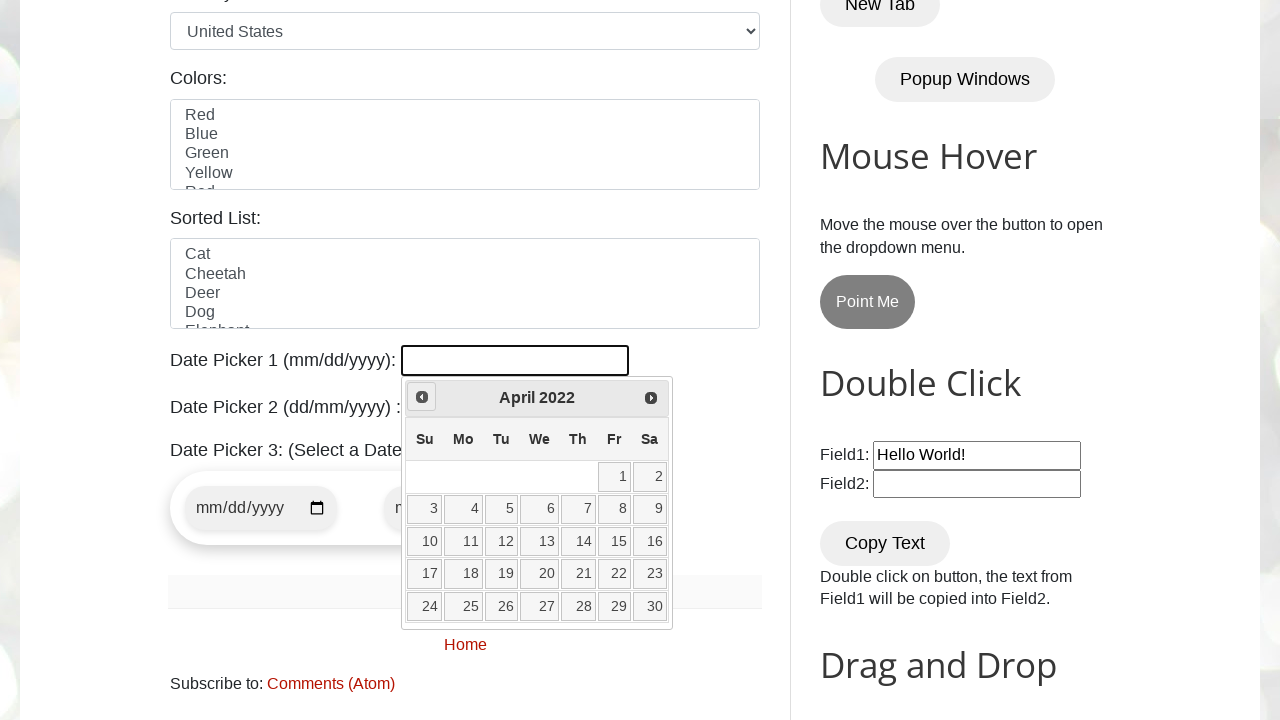

Retrieved current year from date picker
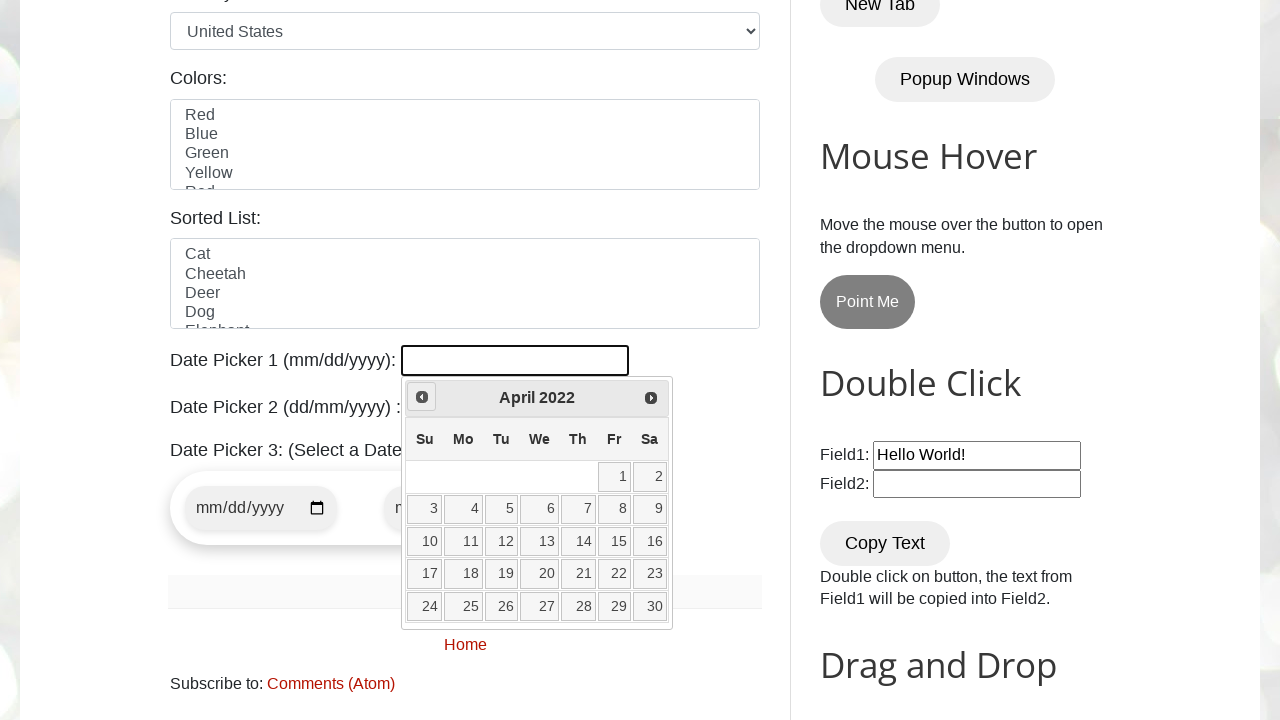

Retrieved current month from date picker
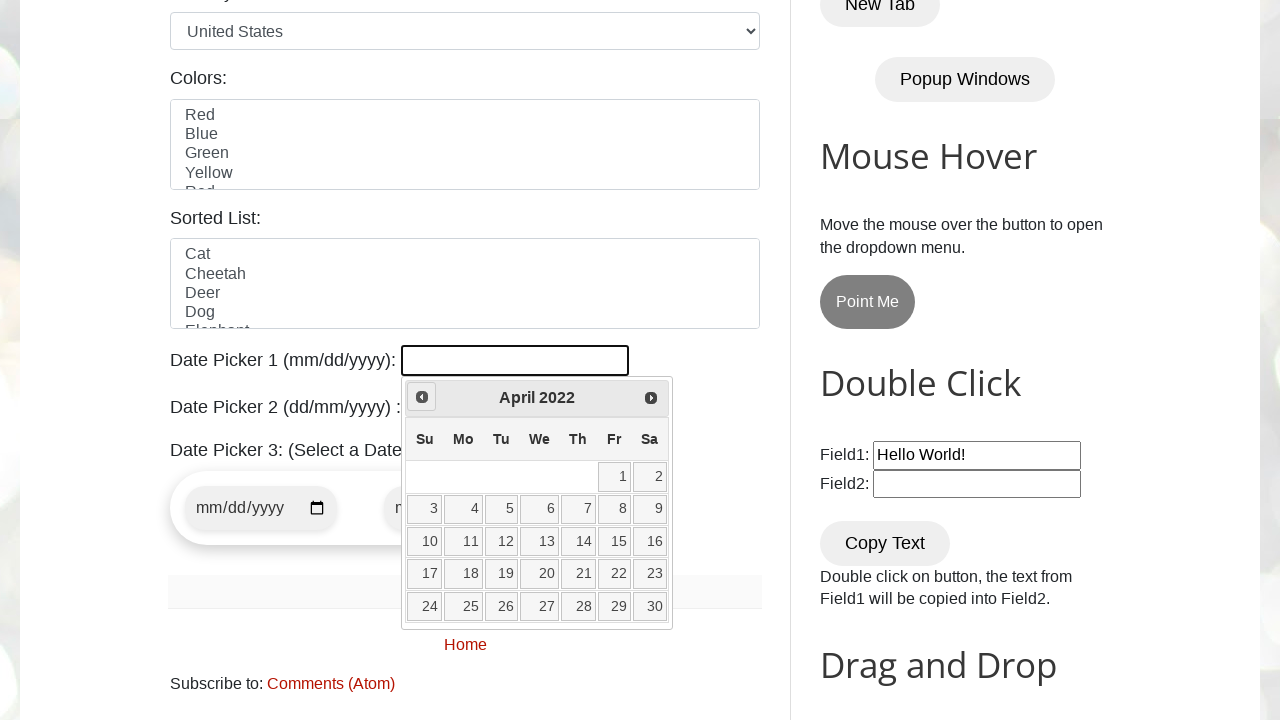

Clicked Previous button to navigate to earlier month at (422, 397) on [title="Prev"]
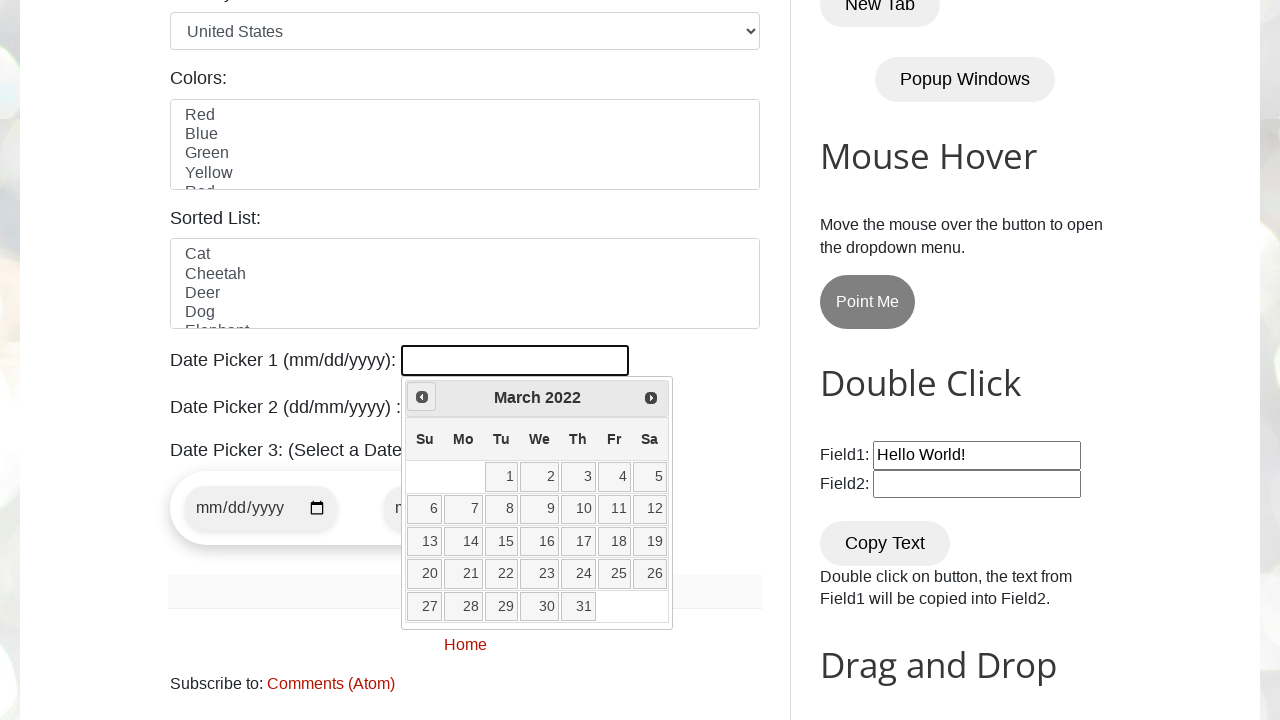

Retrieved current year from date picker
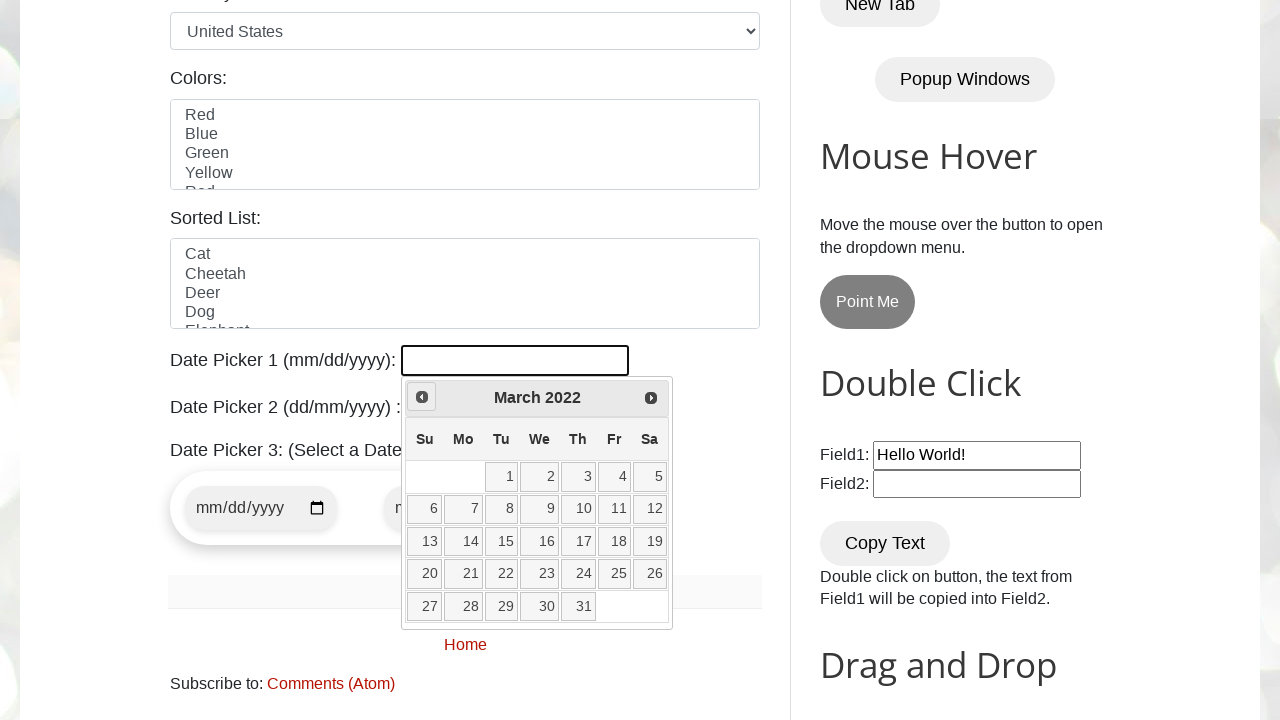

Retrieved current month from date picker
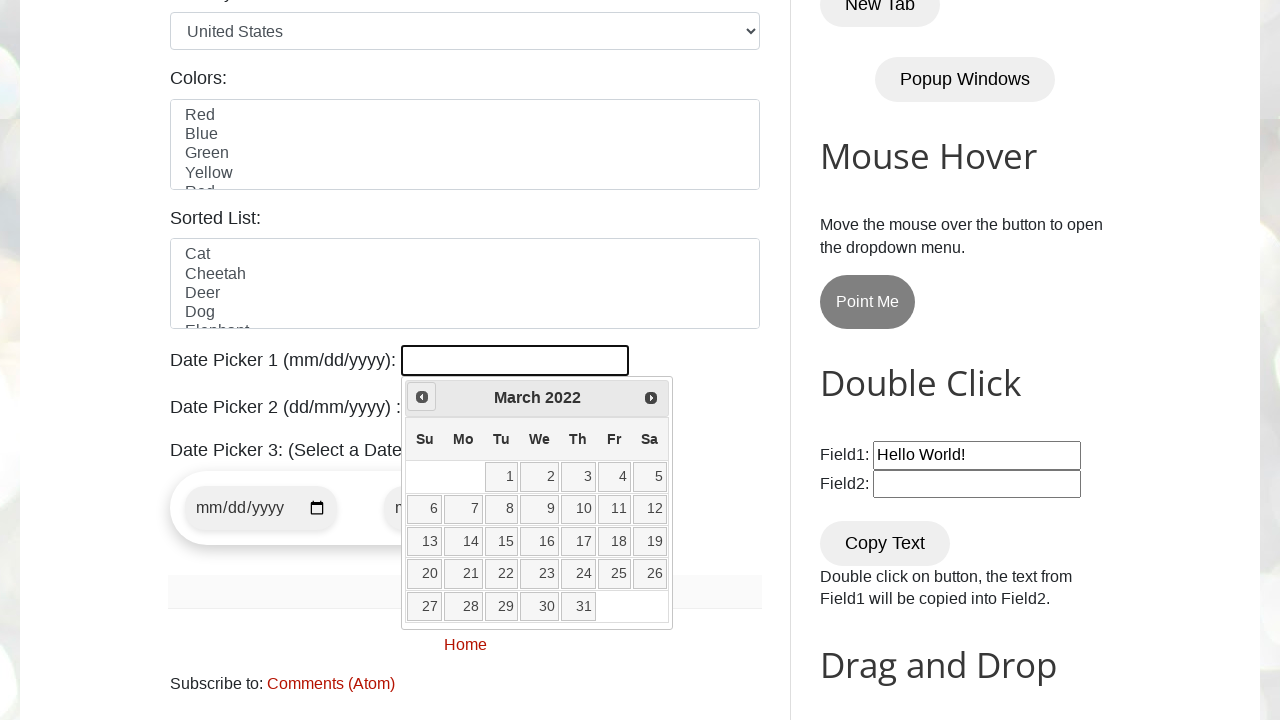

Reached target date: March 2022
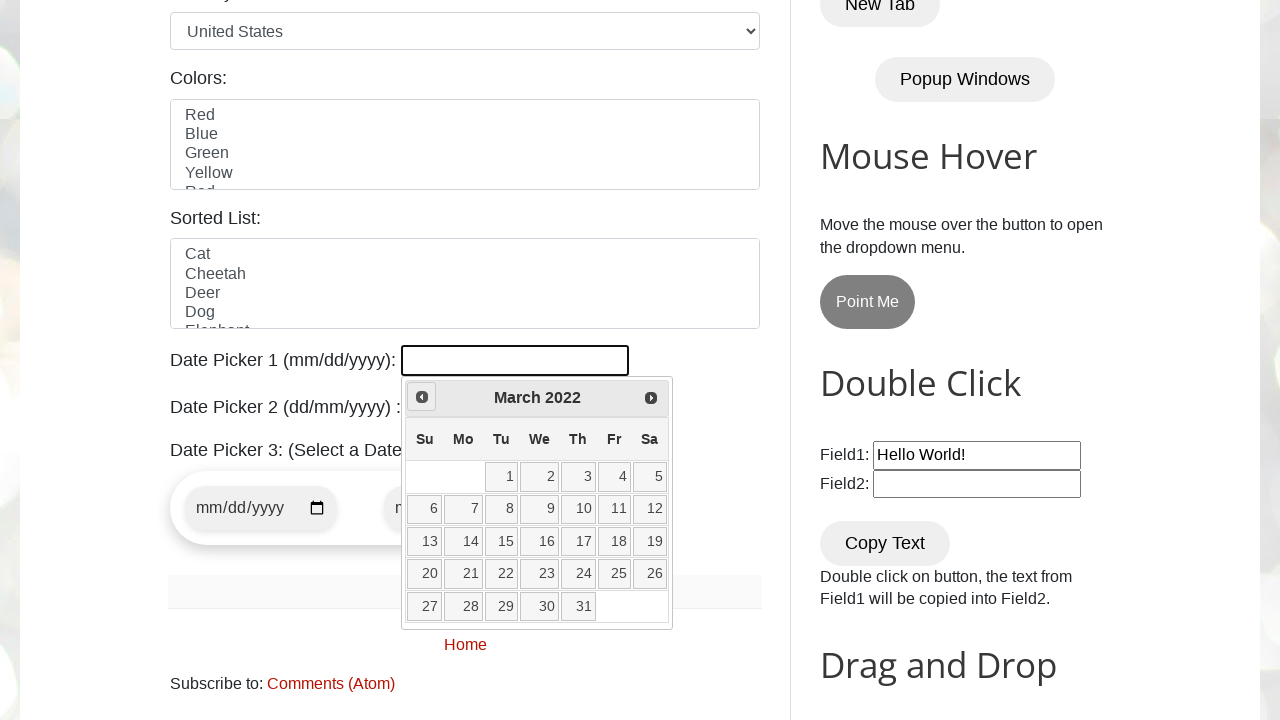

Clicked on date 25 in the calendar at (614, 574) on //a[@class='ui-state-default'][text()='25']
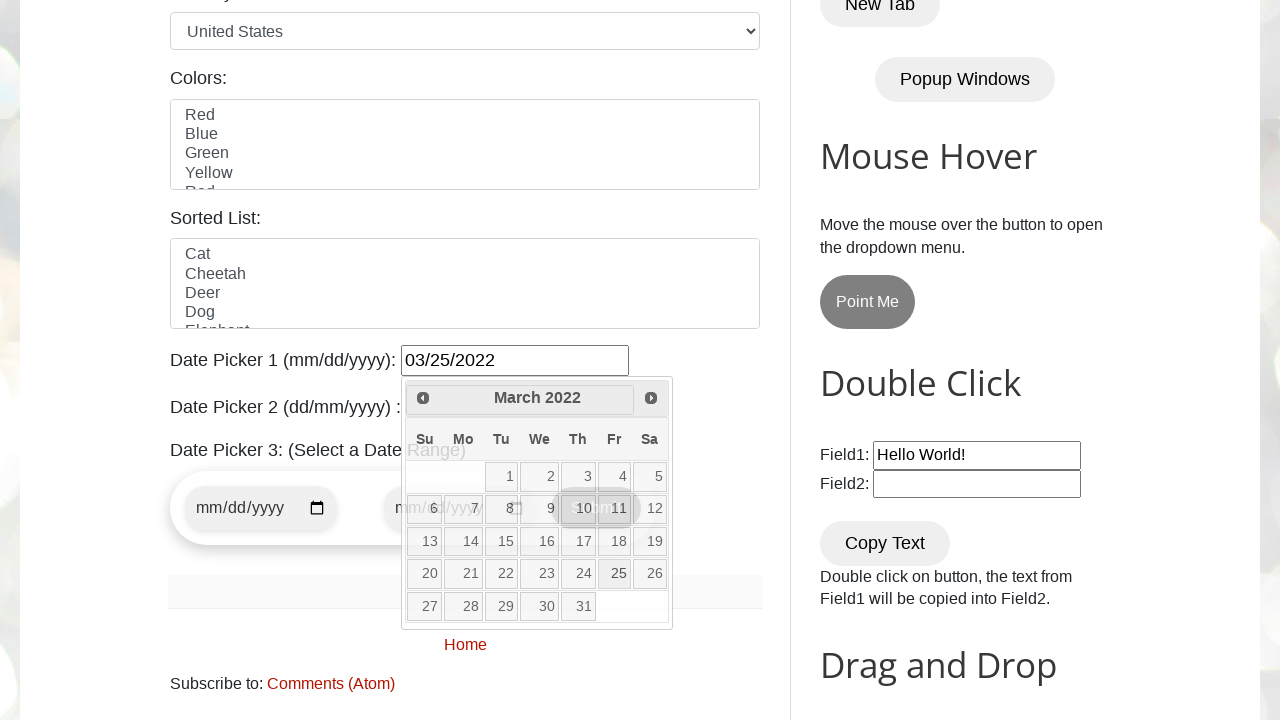

Waited for date selection to be processed
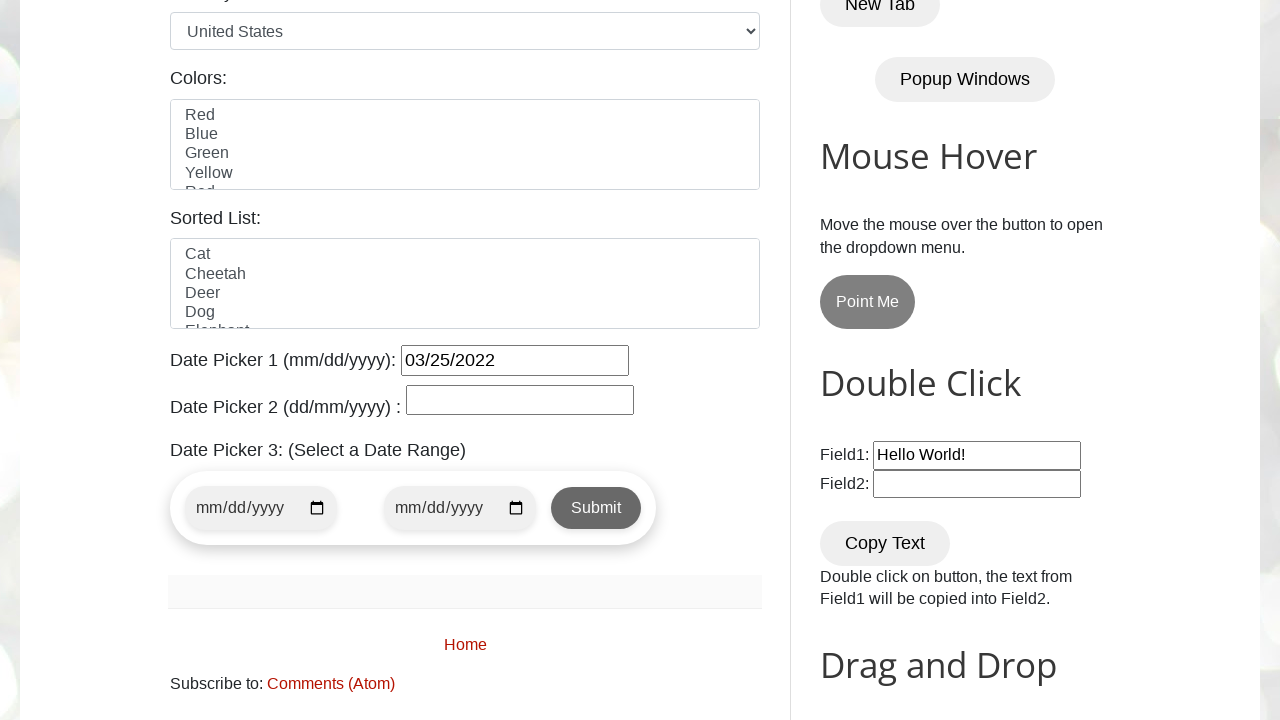

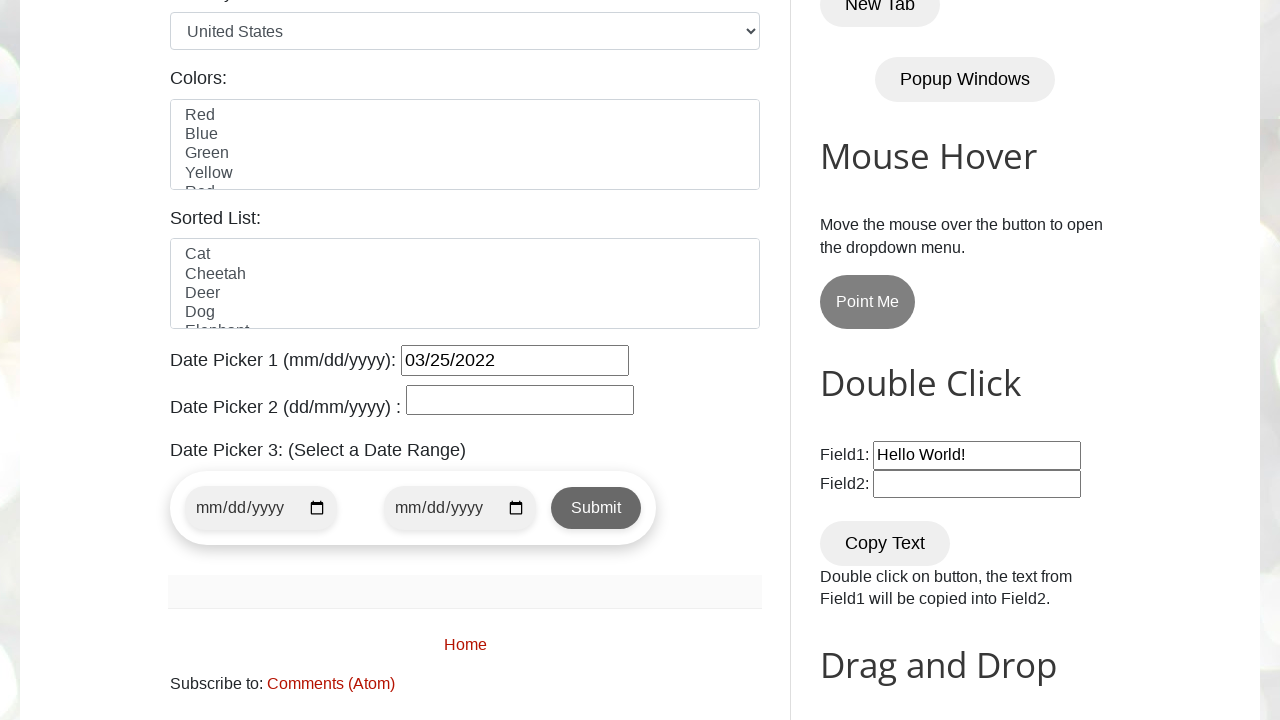